Tests infinite scroll functionality on a movie listing page by scrolling down to load all movie cards until no more content loads.

Starting URL: https://spa3.scrape.center/

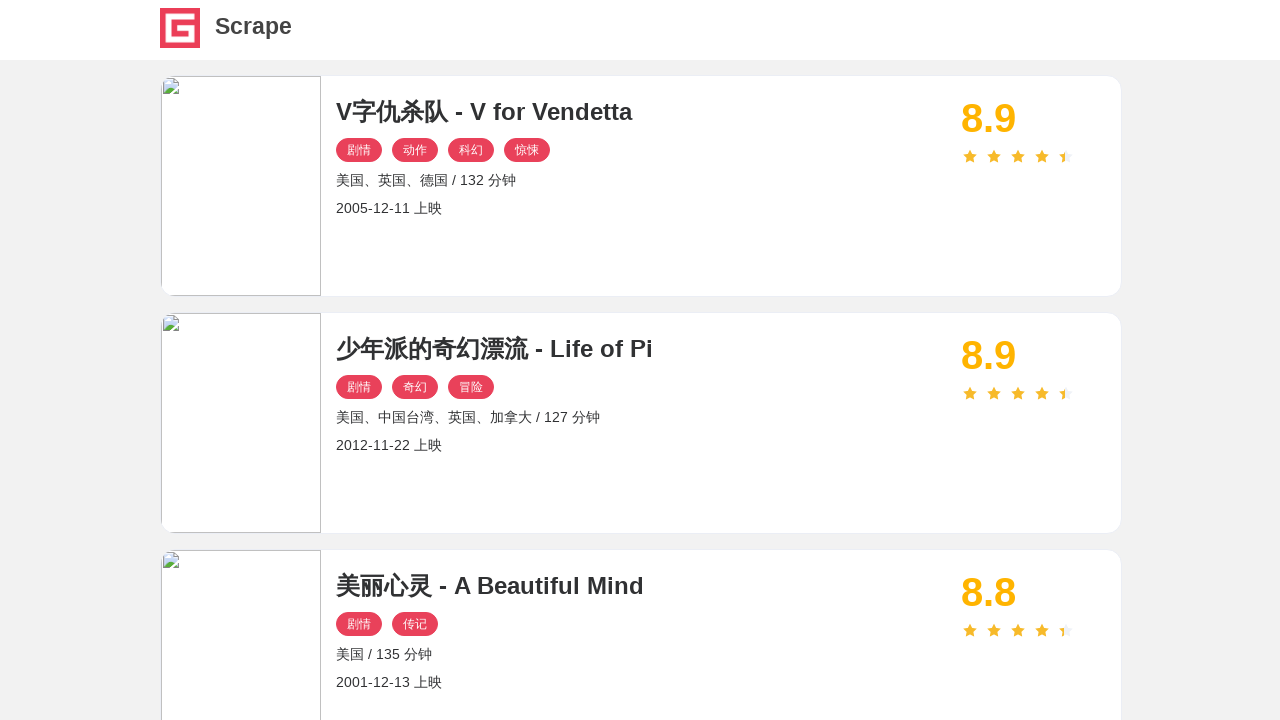

Page loaded with network idle state
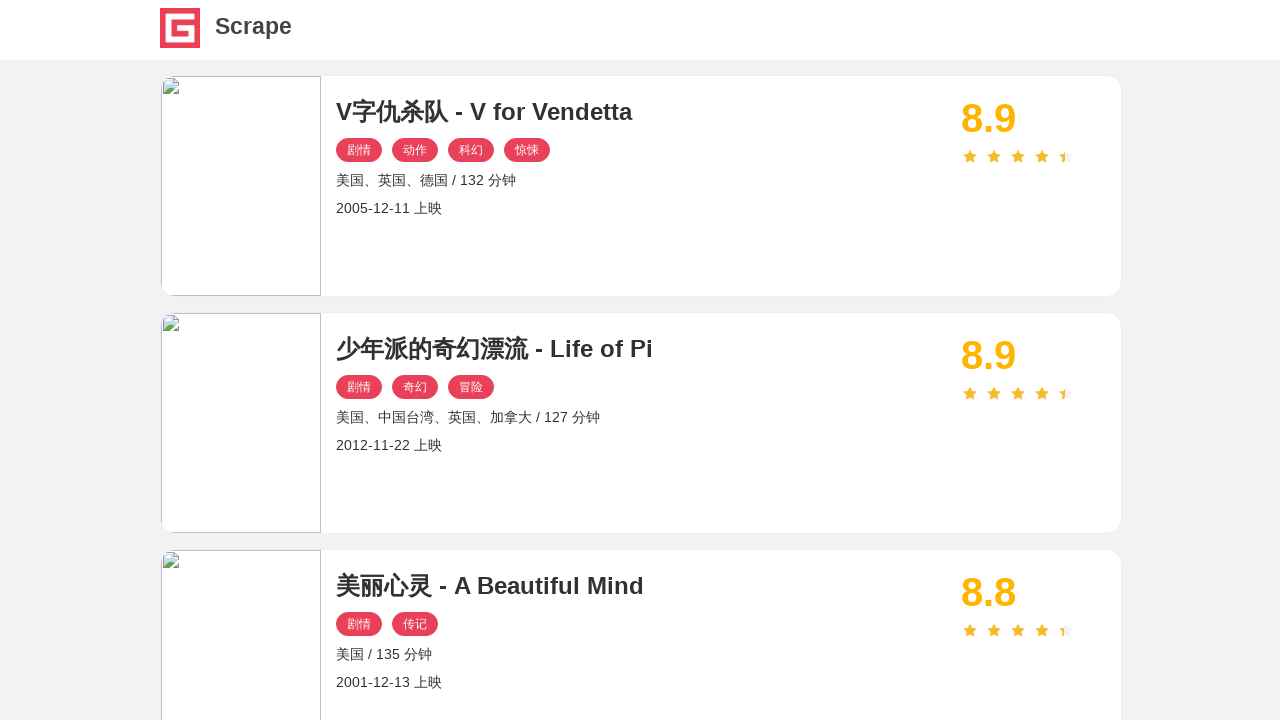

Retrieved all movie card elements from the page
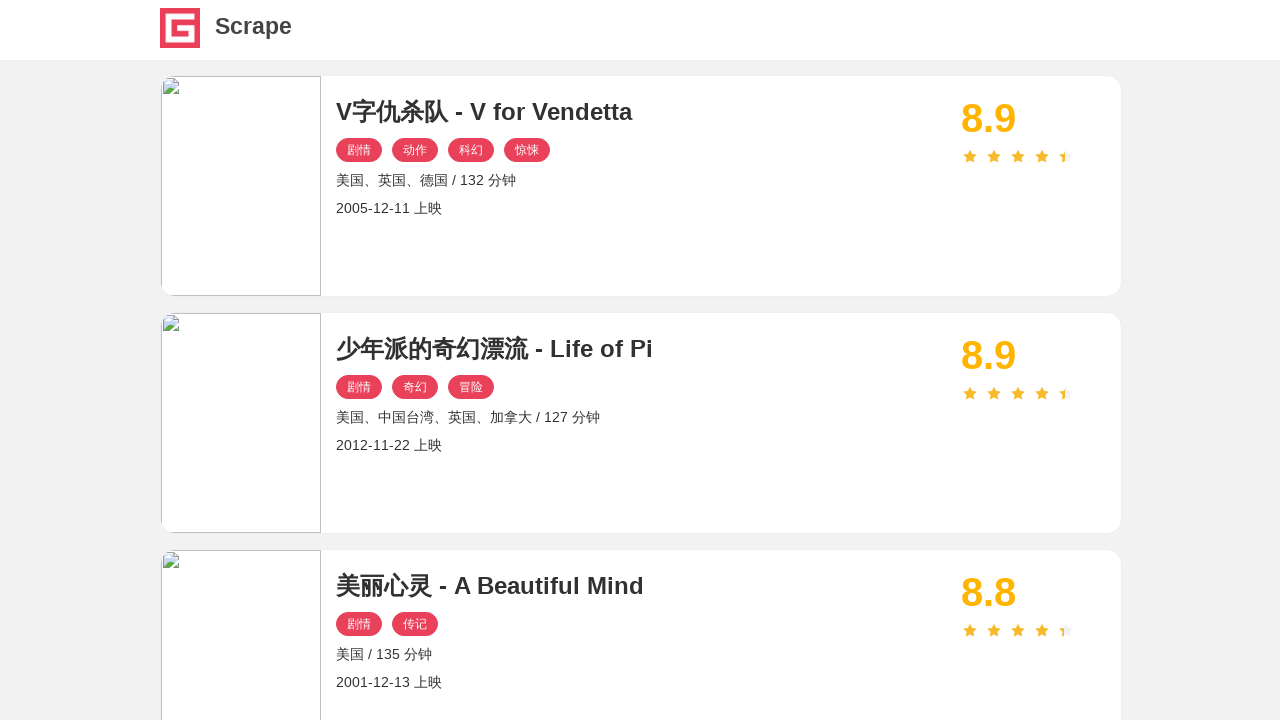

Focused on the last movie card element
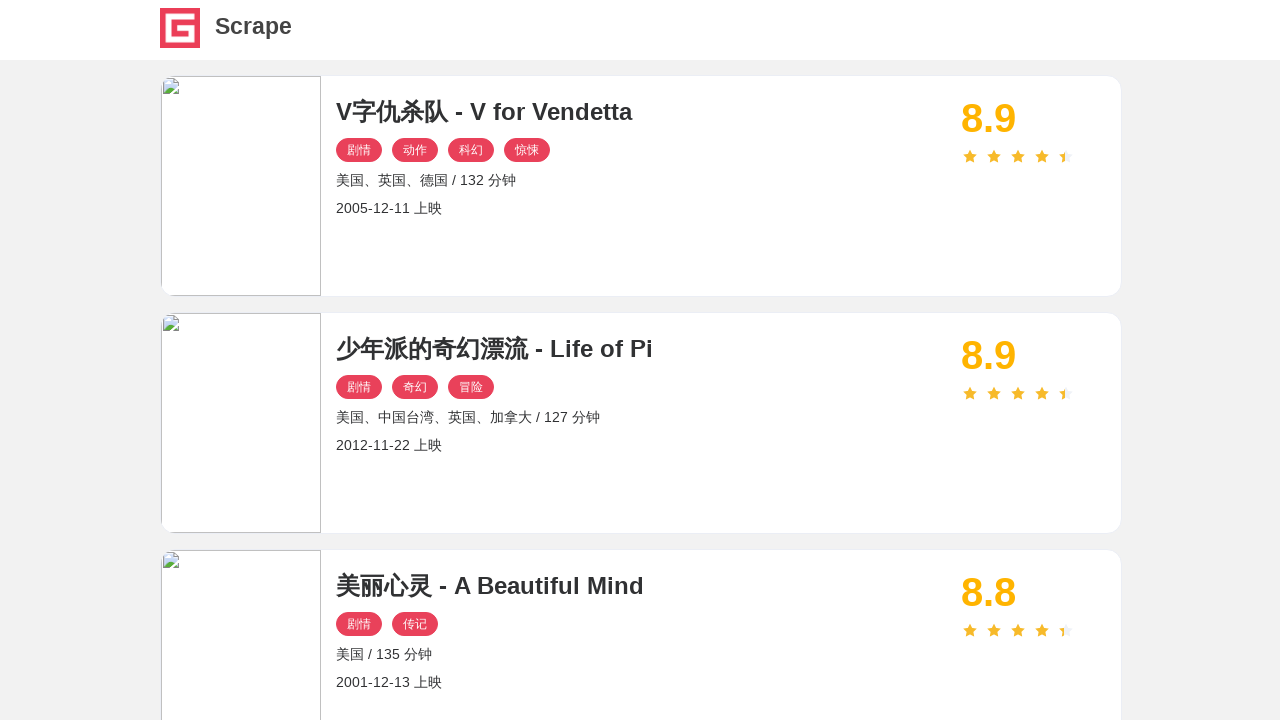

Scrolled last movie card into view
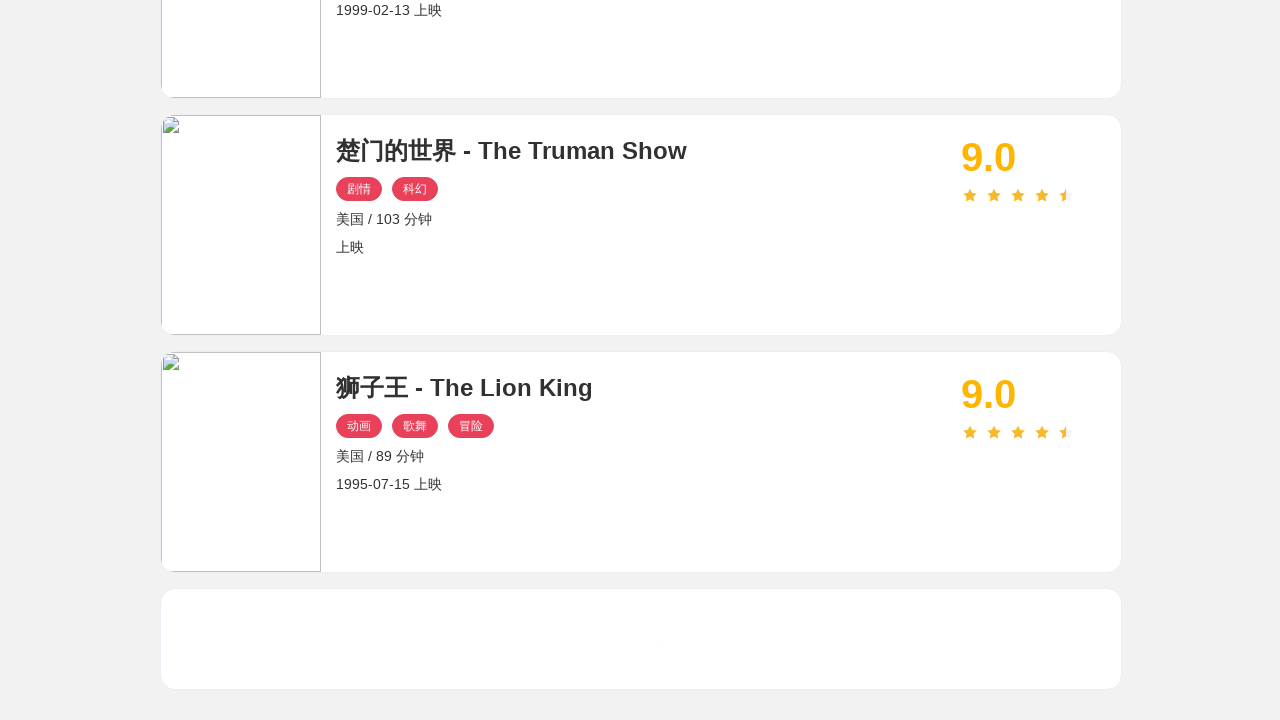

Pressed PageDown key for first scroll
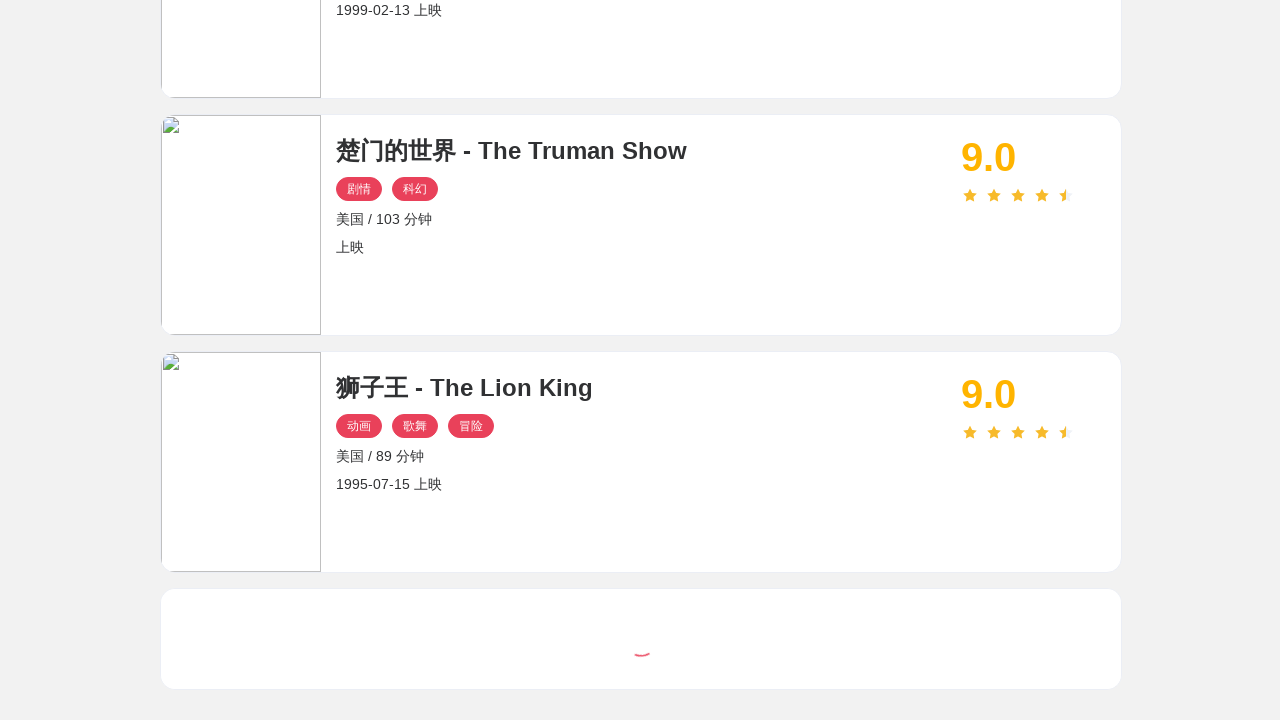

Pressed PageDown key for second scroll
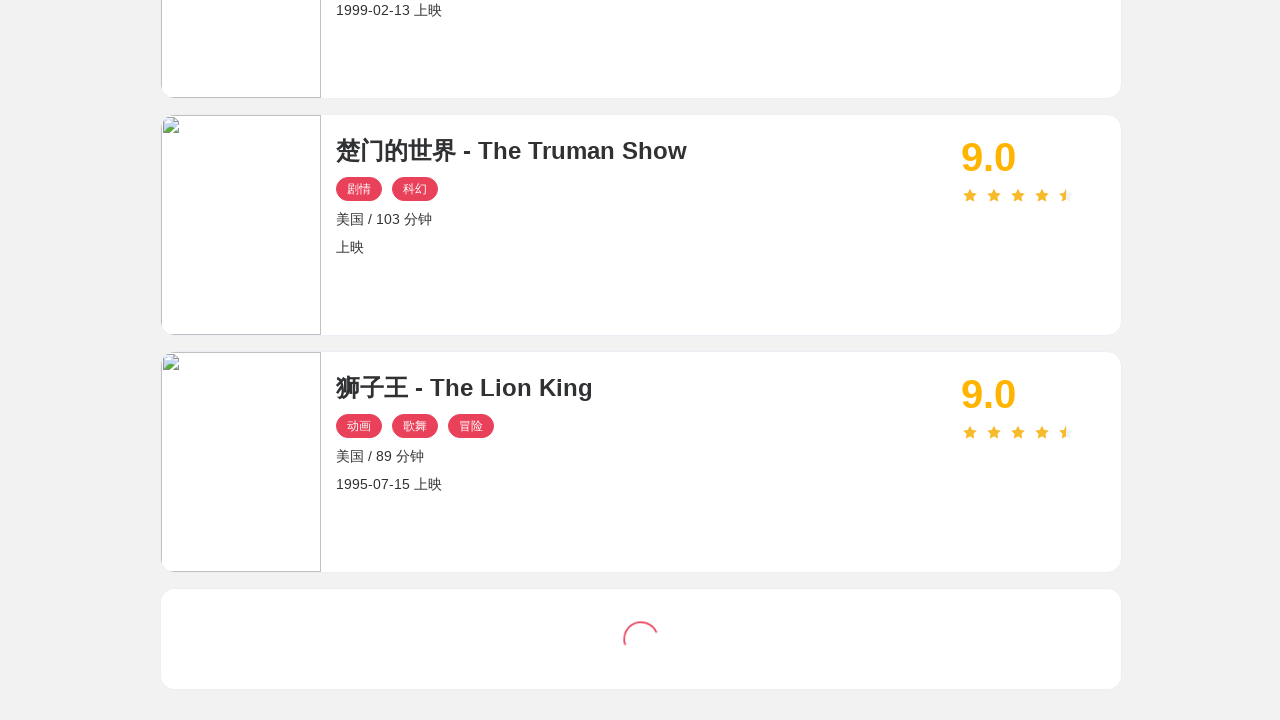

Waited 5 seconds for initial content to load
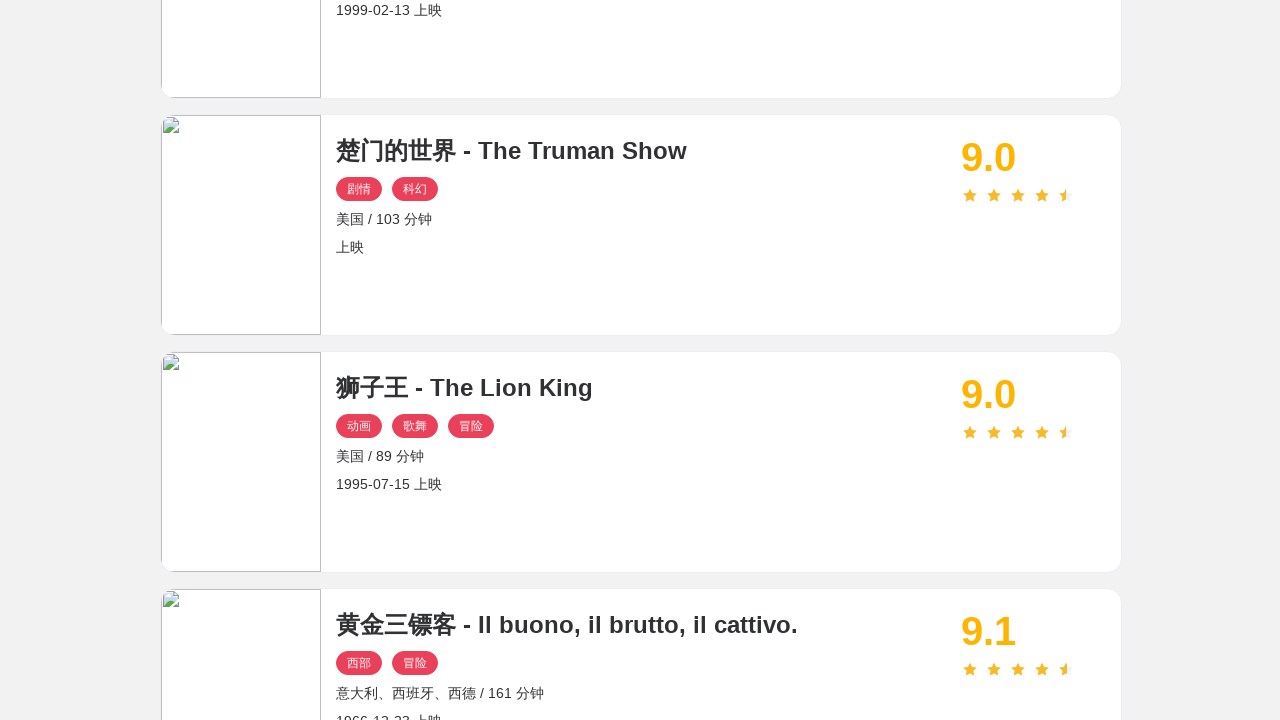

Network idle reached during scroll iteration 1
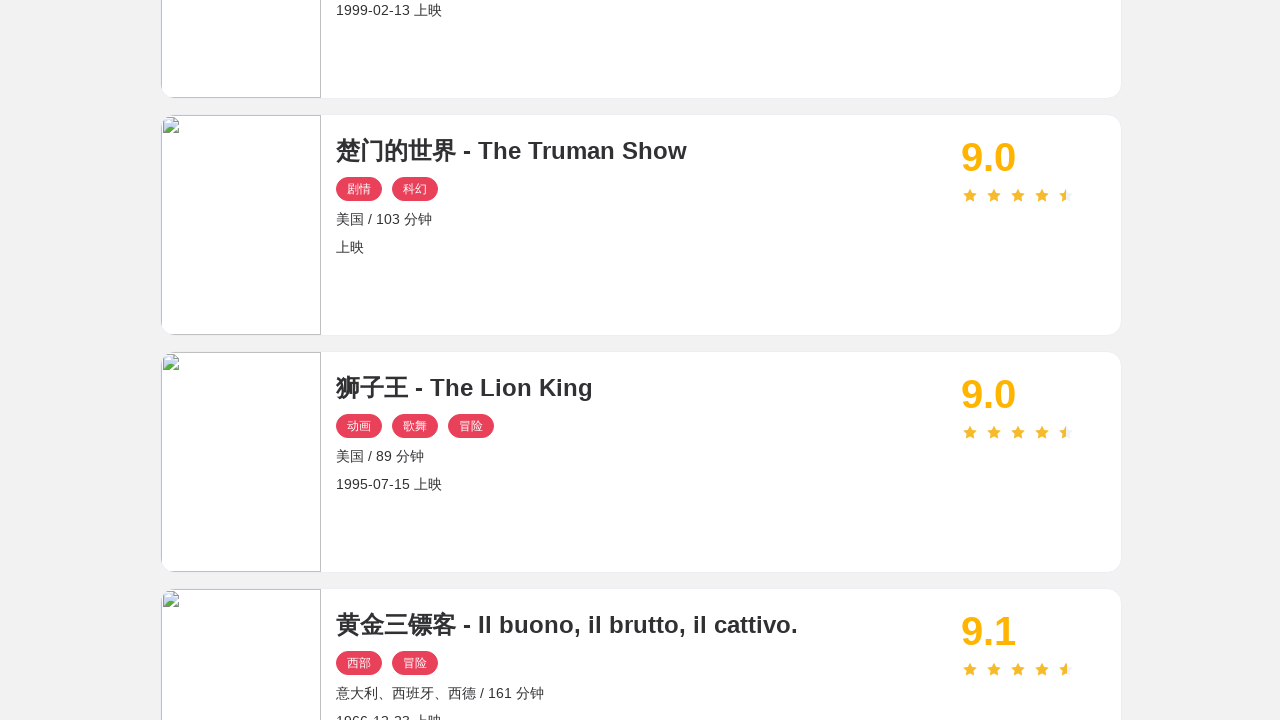

Retrieved movie elements, total count: 30
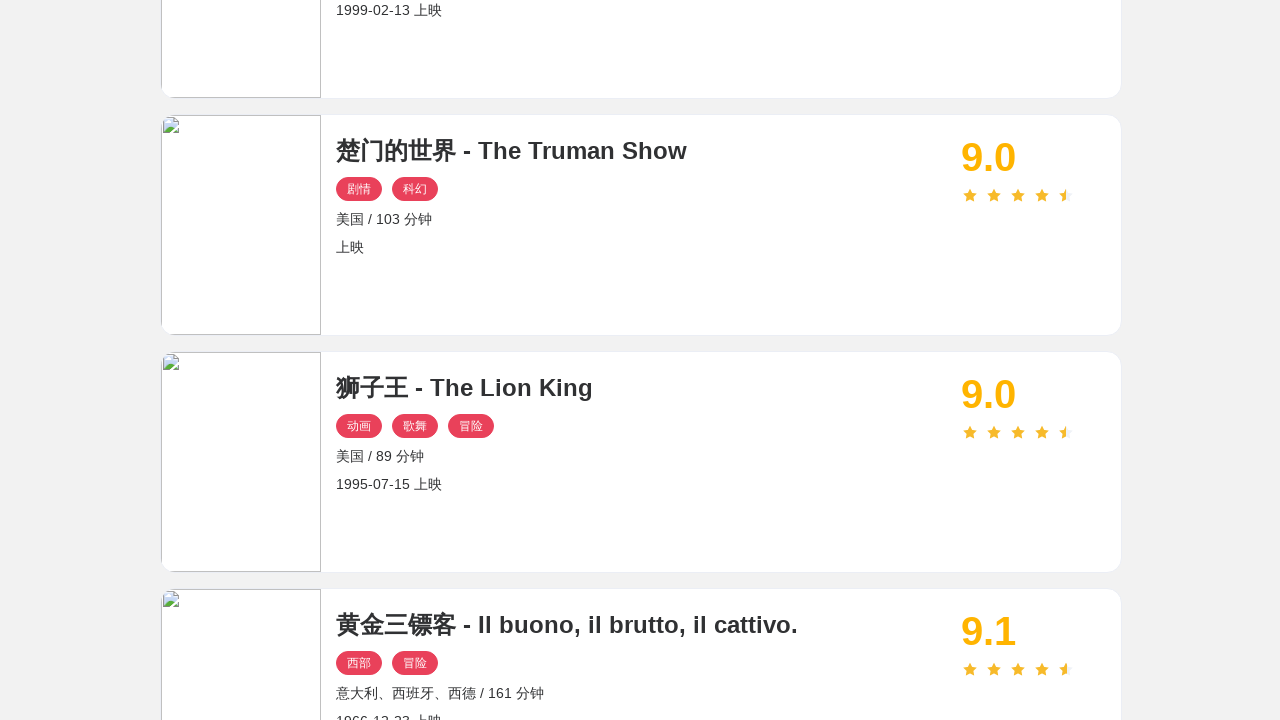

Got text content of current last movie card
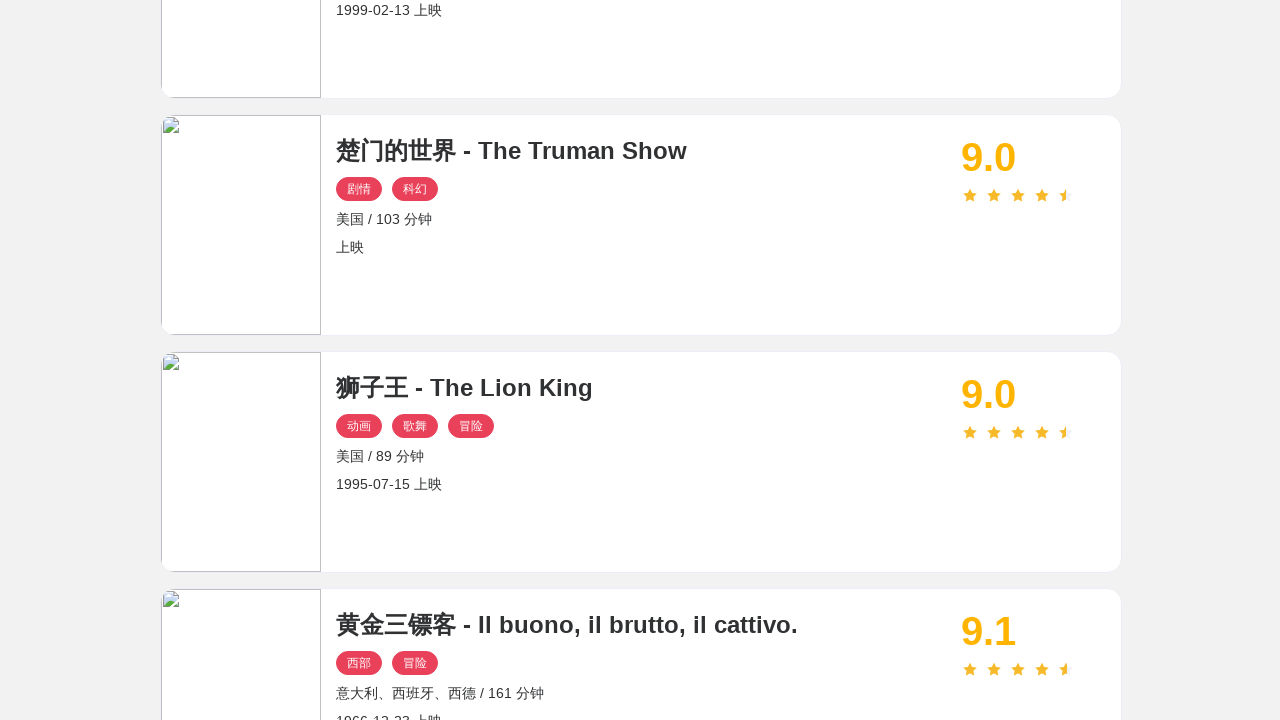

Got text content of previous last movie card
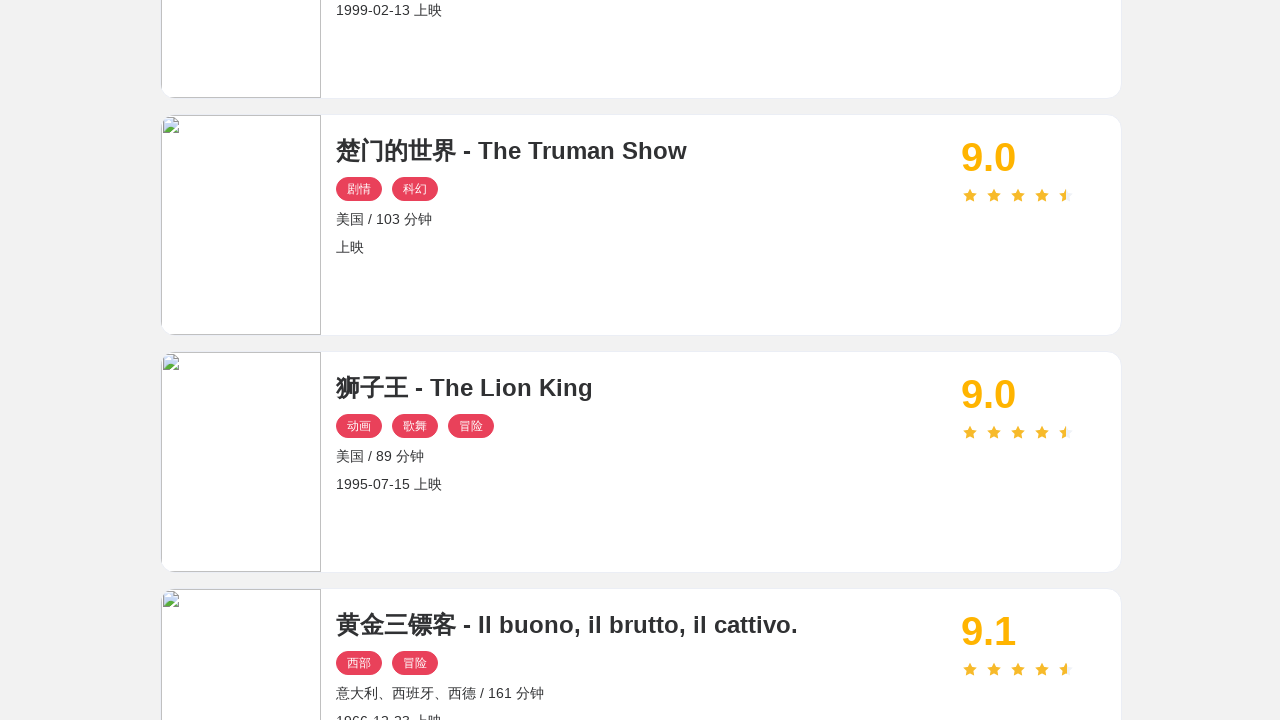

New content detected, pressed PageDown key
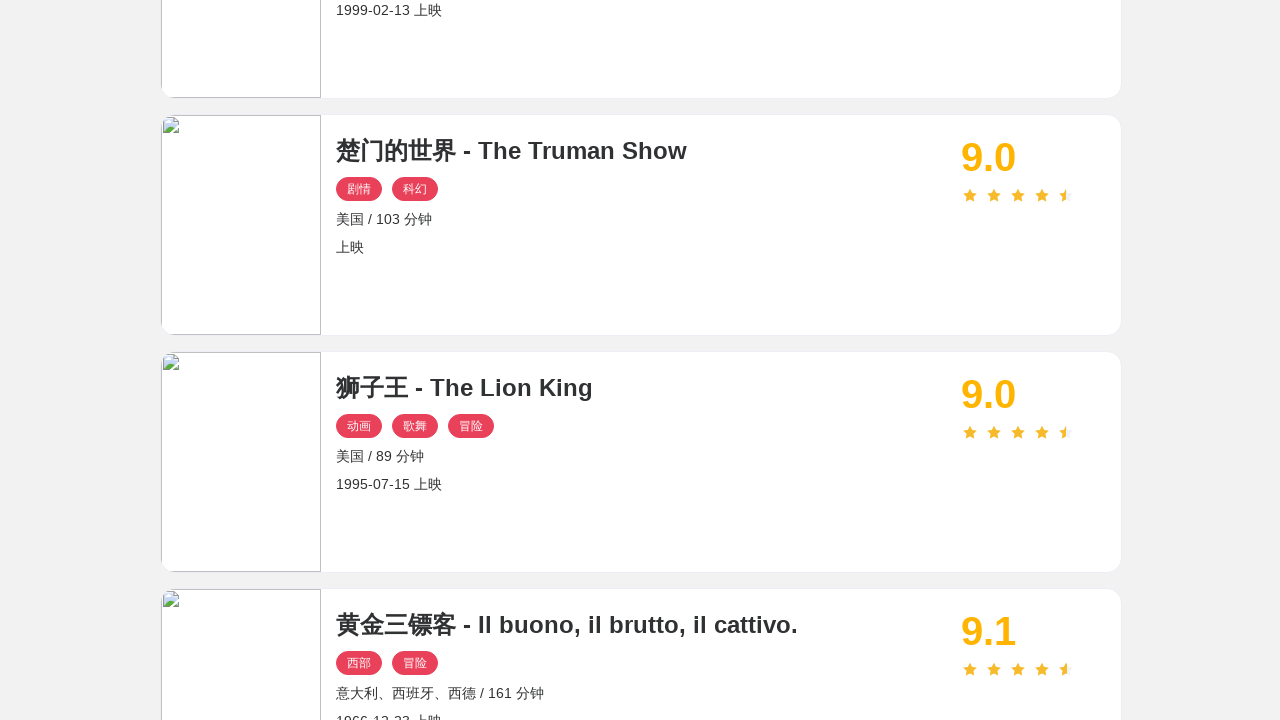

Pressed PageDown key again for additional scrolling
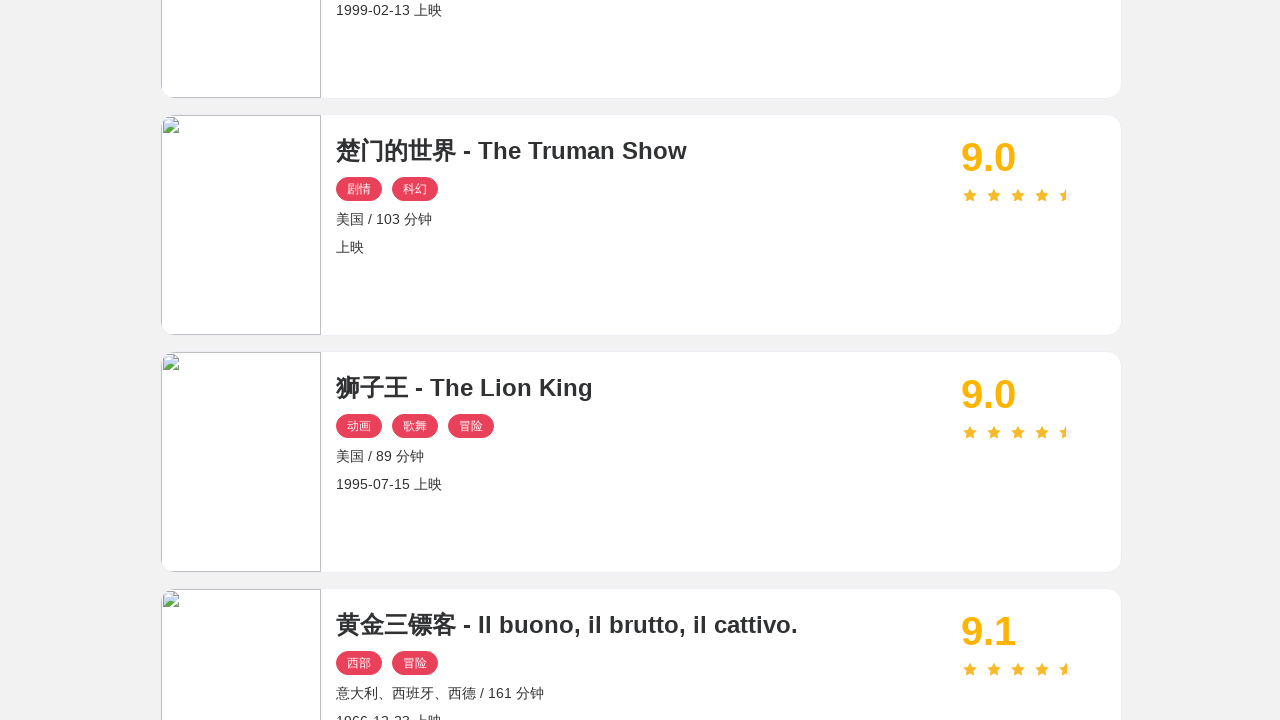

Updated focus to new last movie card element
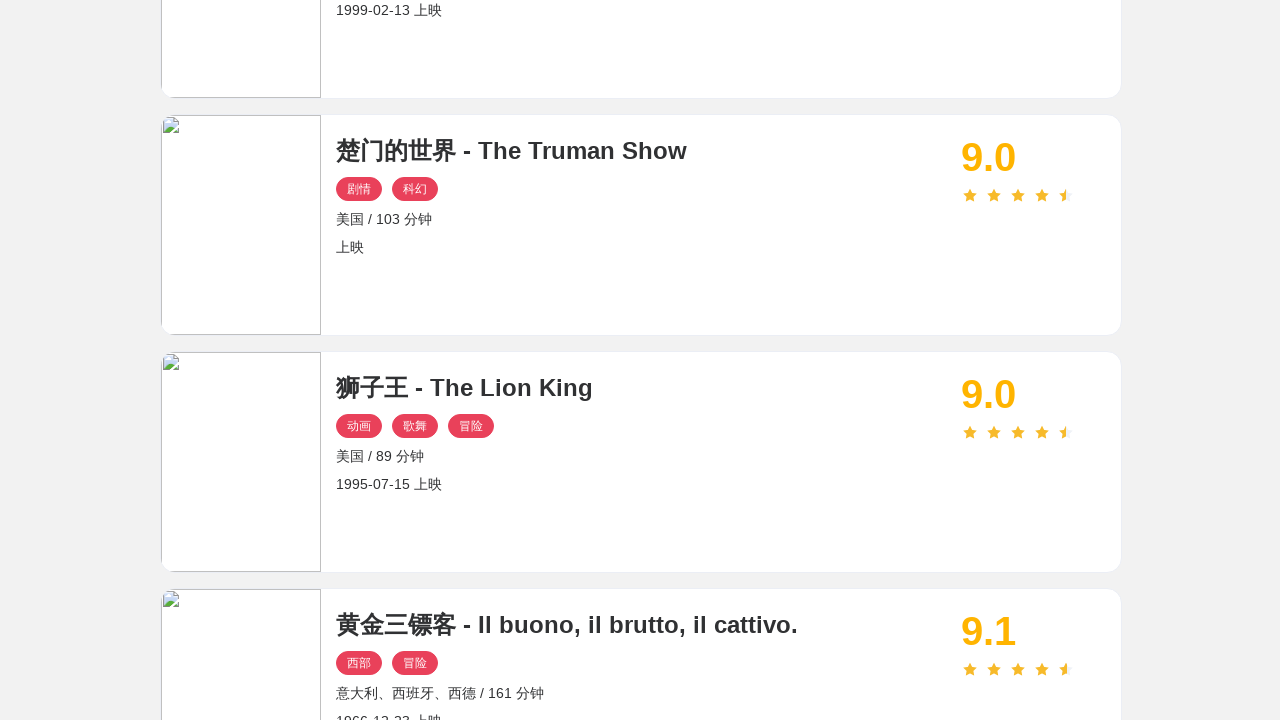

Scrolled updated last movie card into view
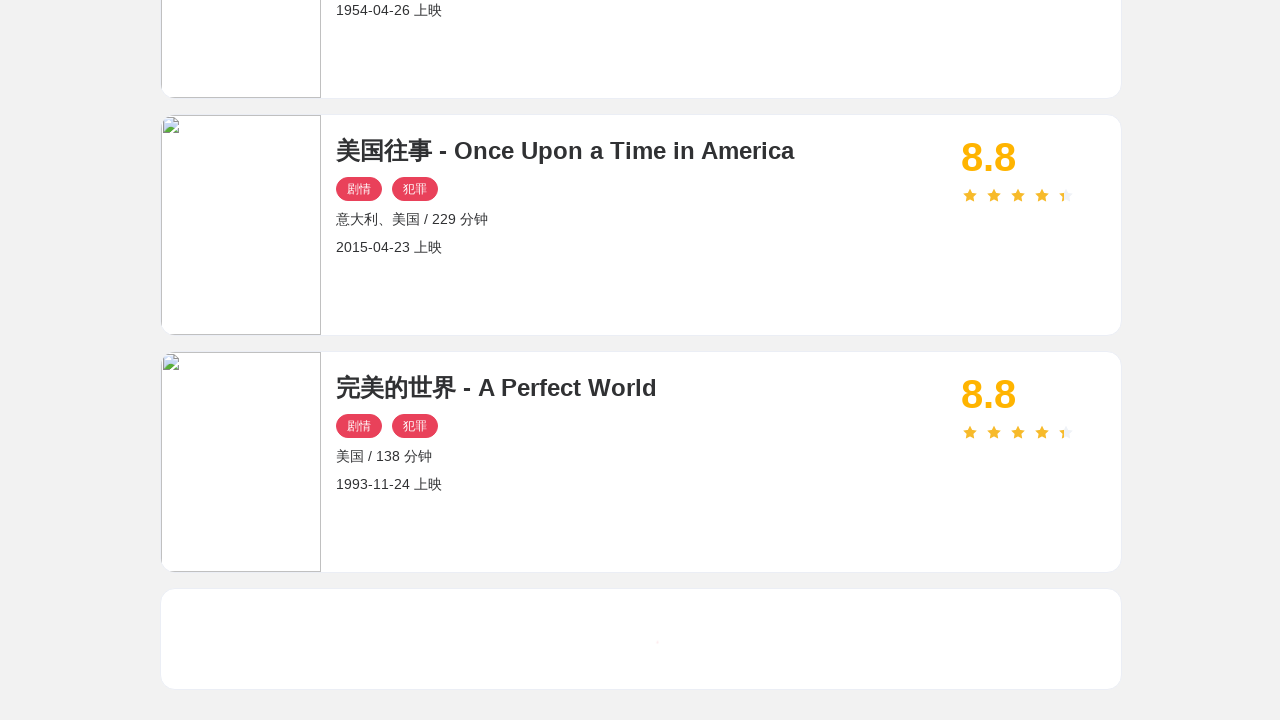

Waited 3 seconds for content to stabilize
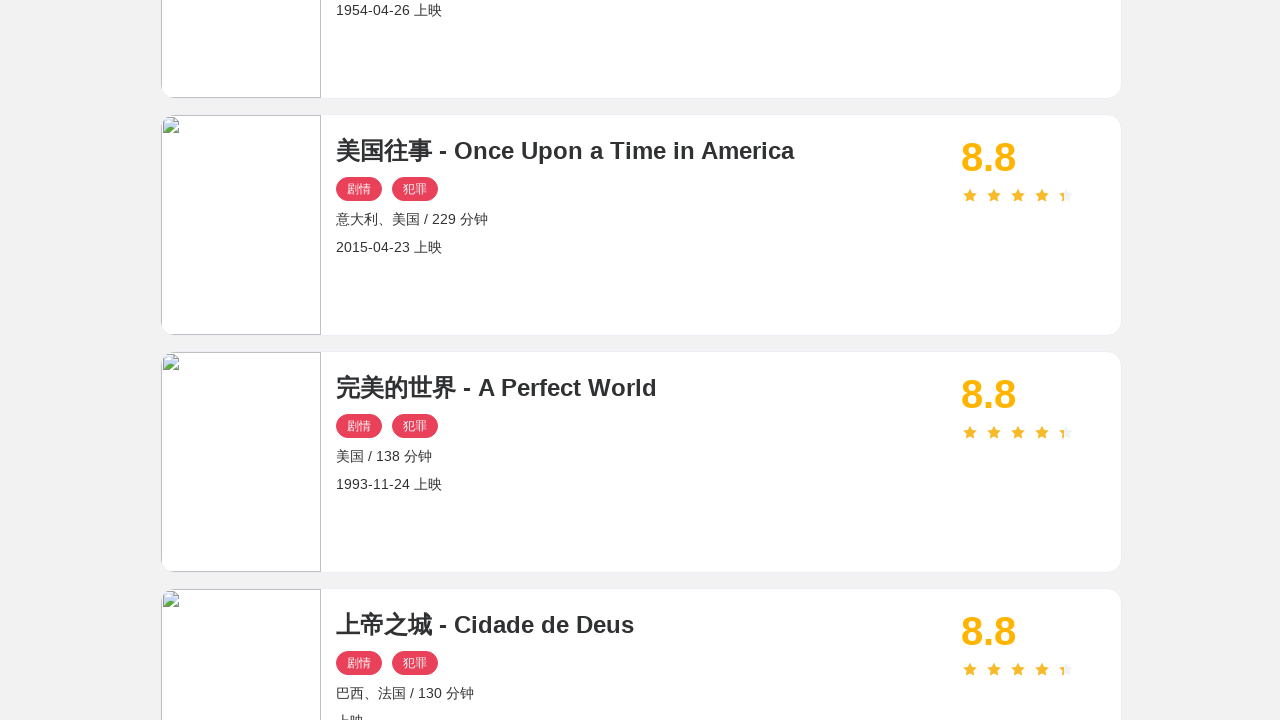

Network idle reached during scroll iteration 2
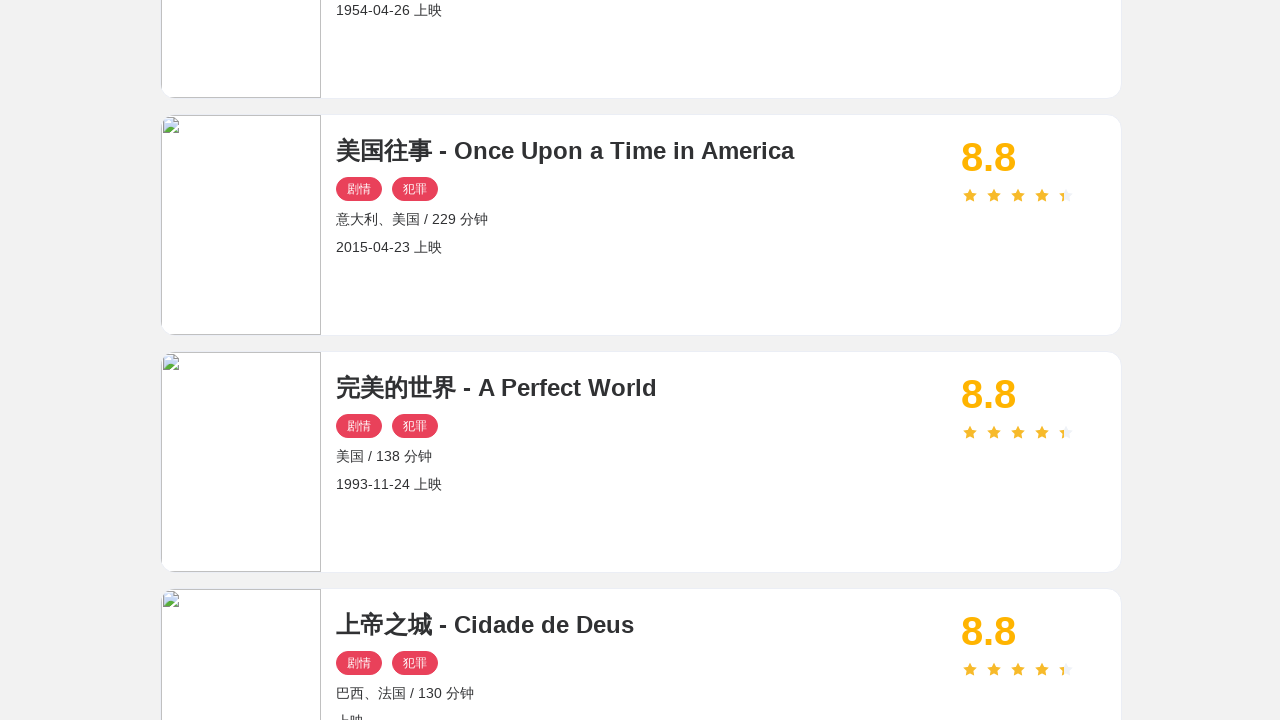

Retrieved movie elements, total count: 40
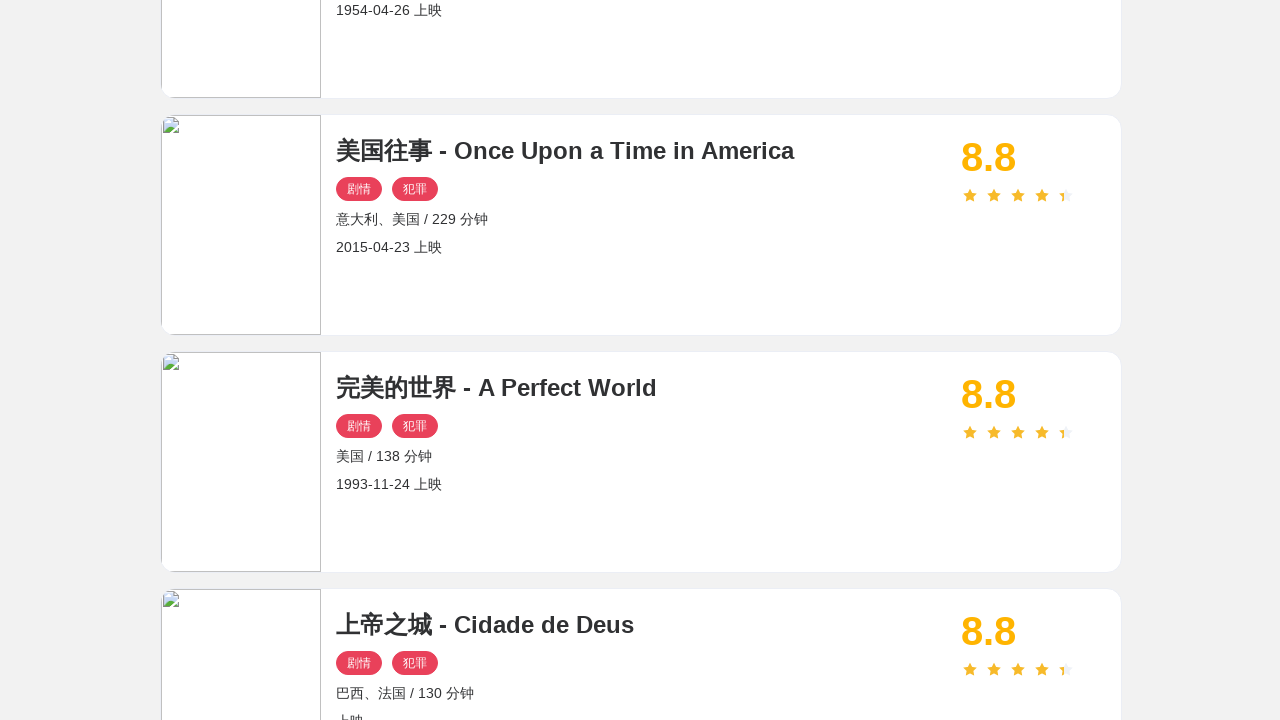

Got text content of current last movie card
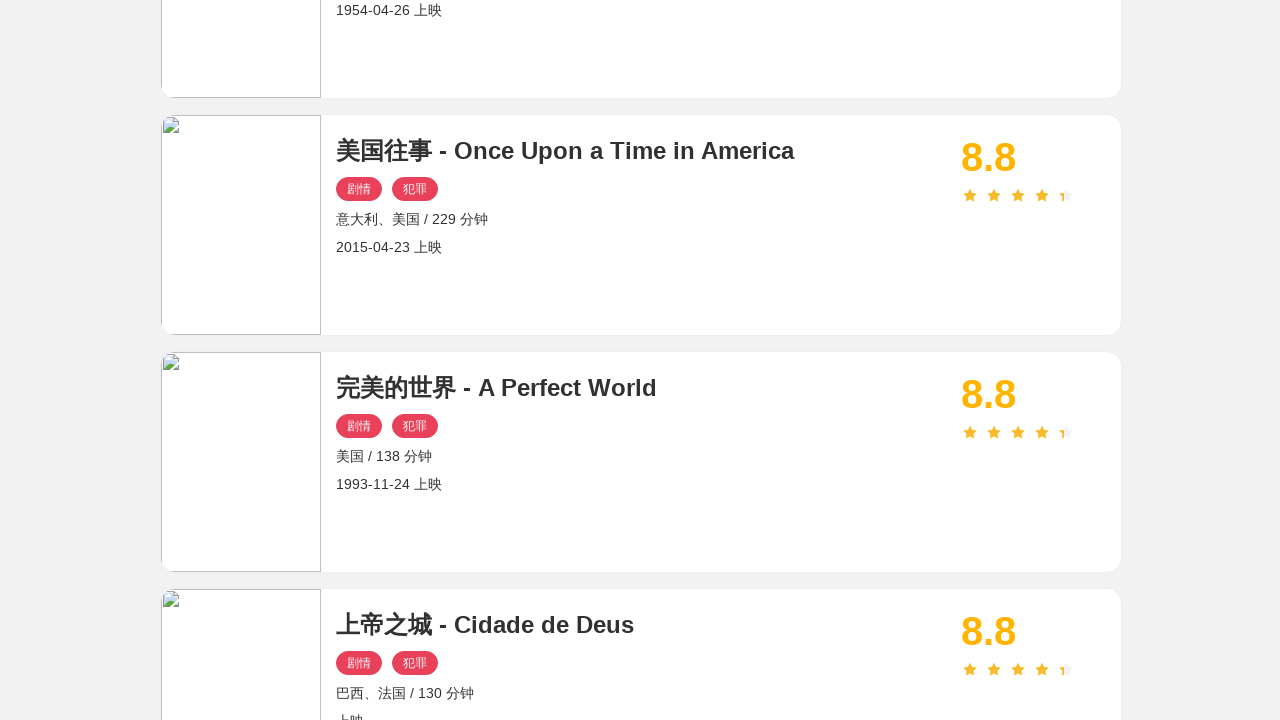

Got text content of previous last movie card
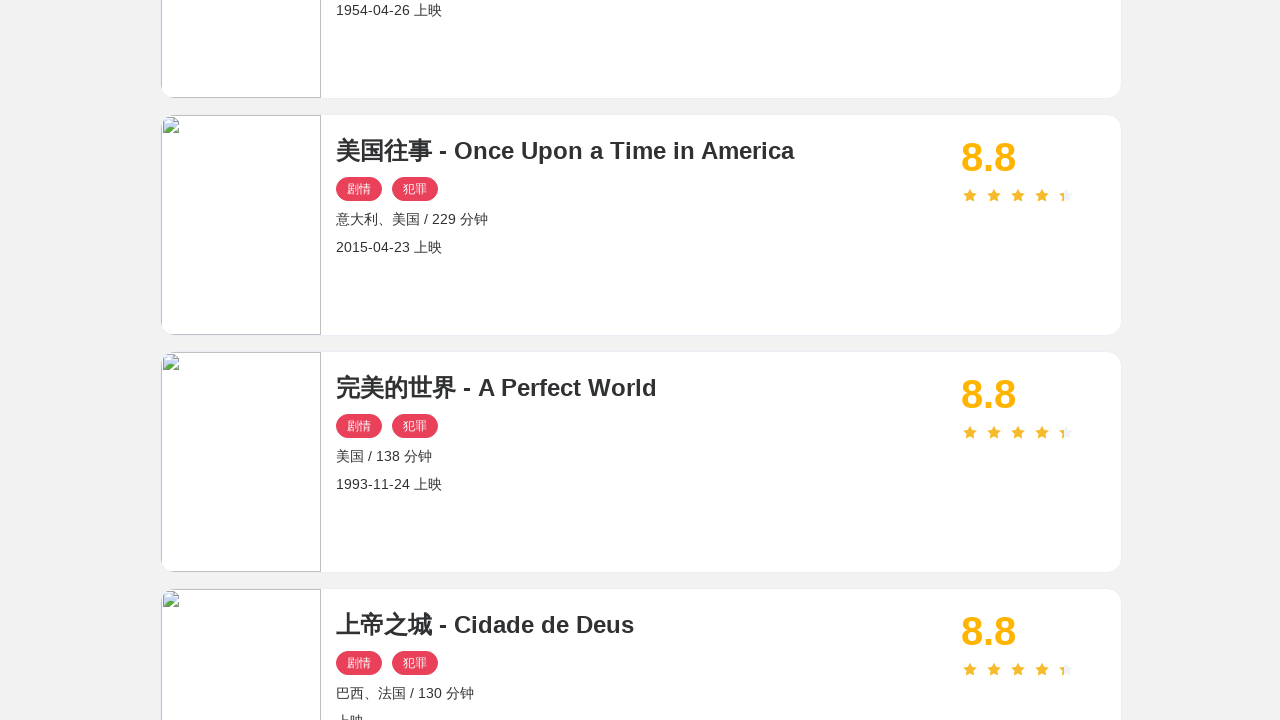

New content detected, pressed PageDown key
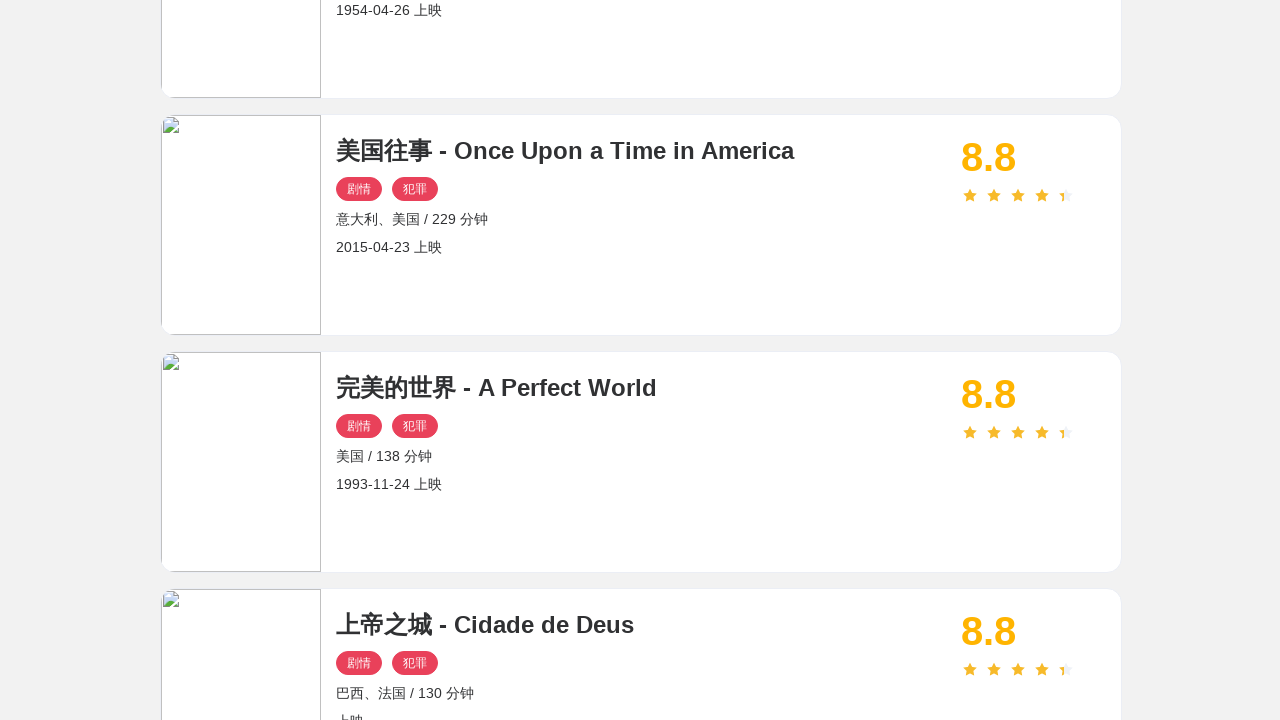

Pressed PageDown key again for additional scrolling
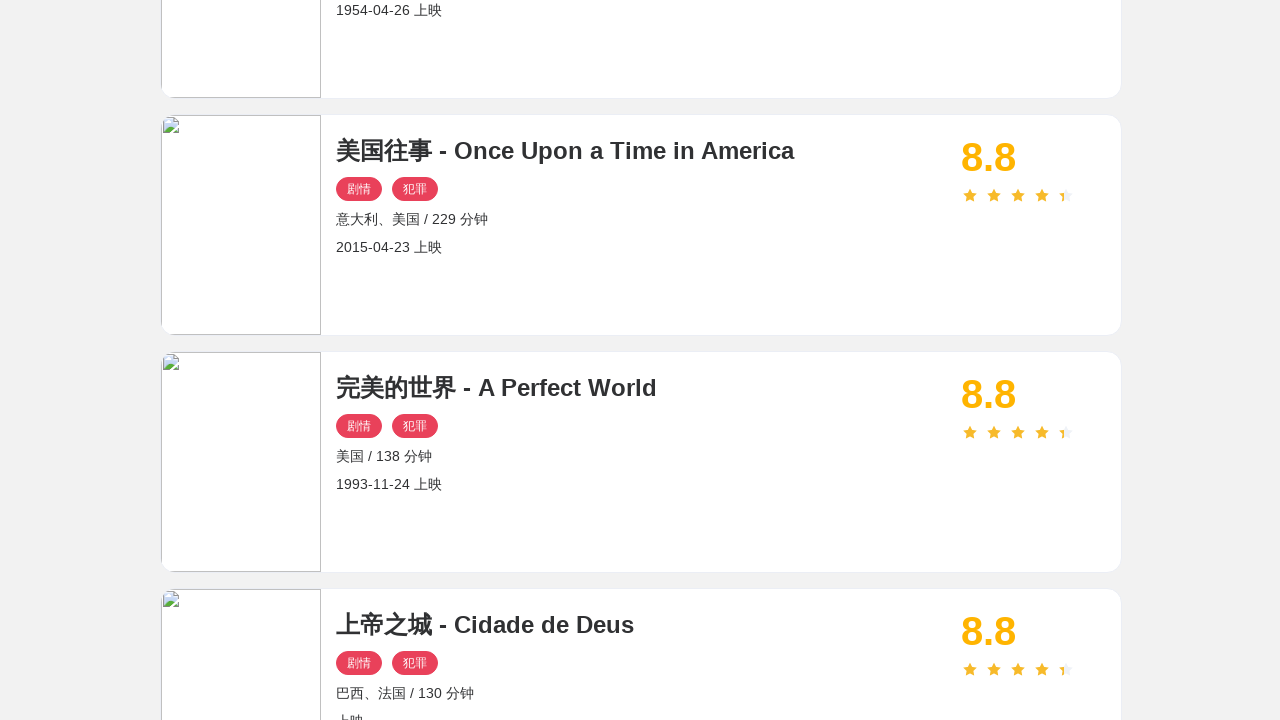

Updated focus to new last movie card element
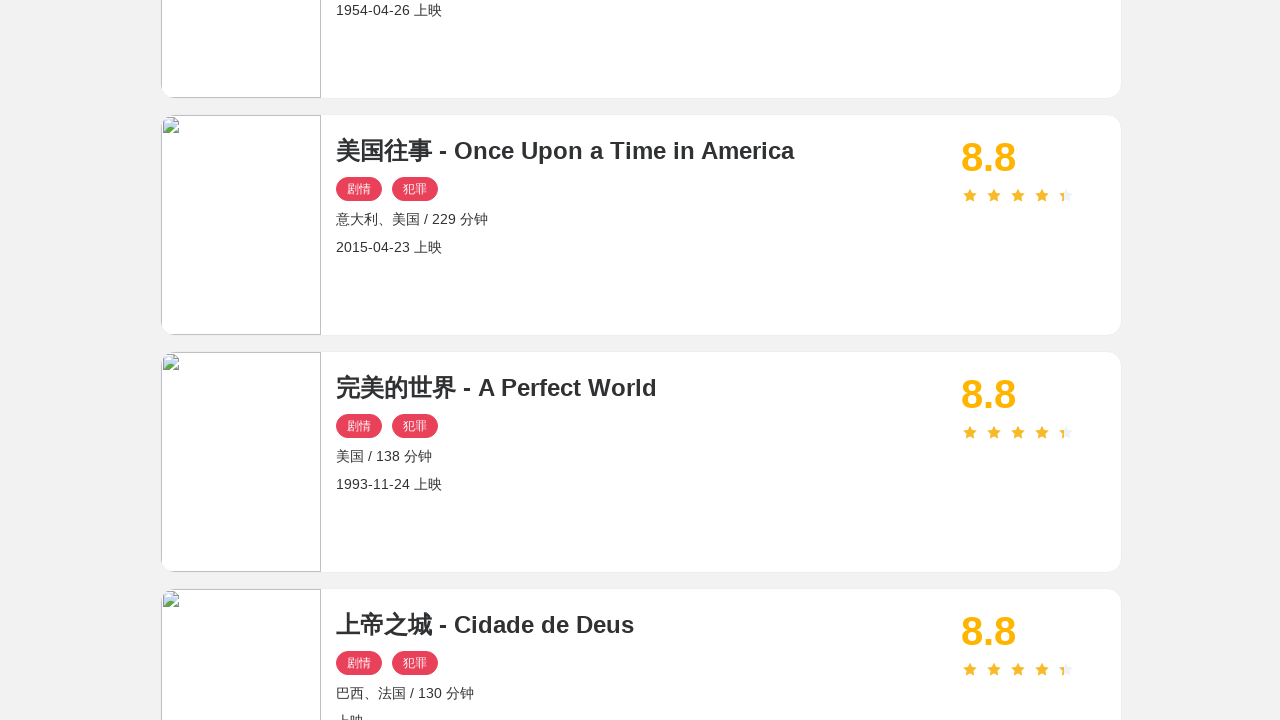

Scrolled updated last movie card into view
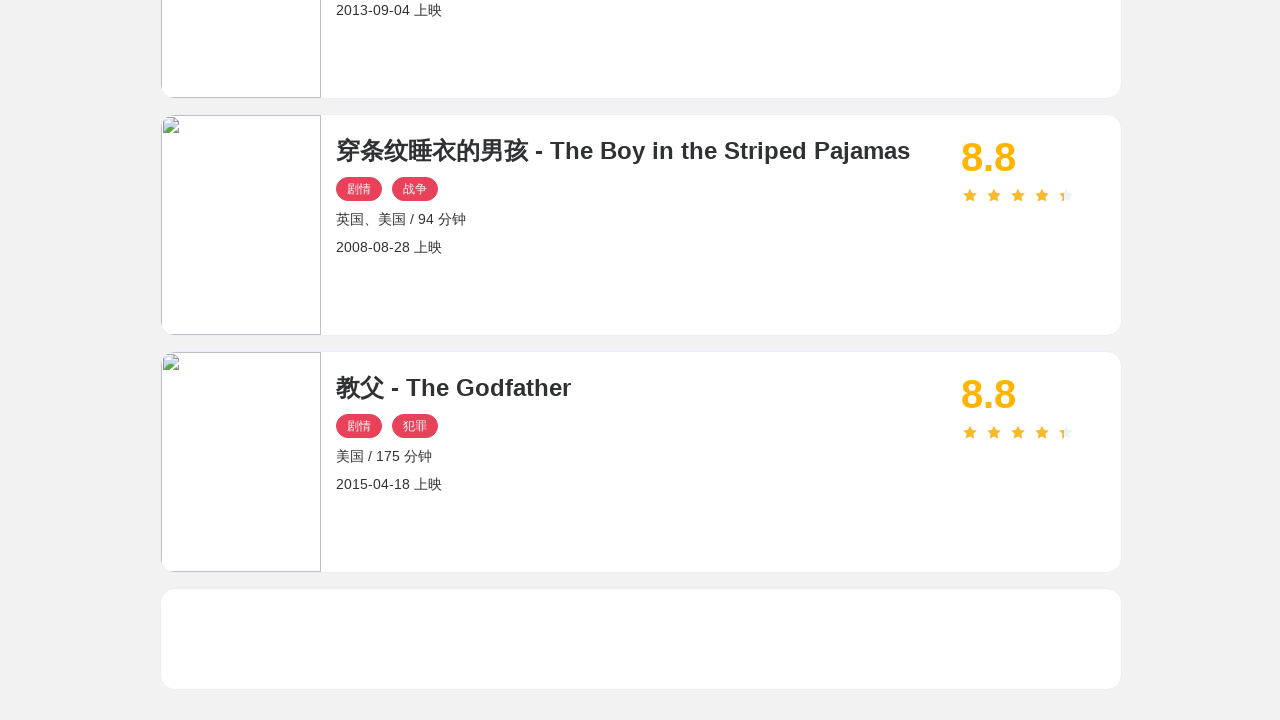

Waited 3 seconds for content to stabilize
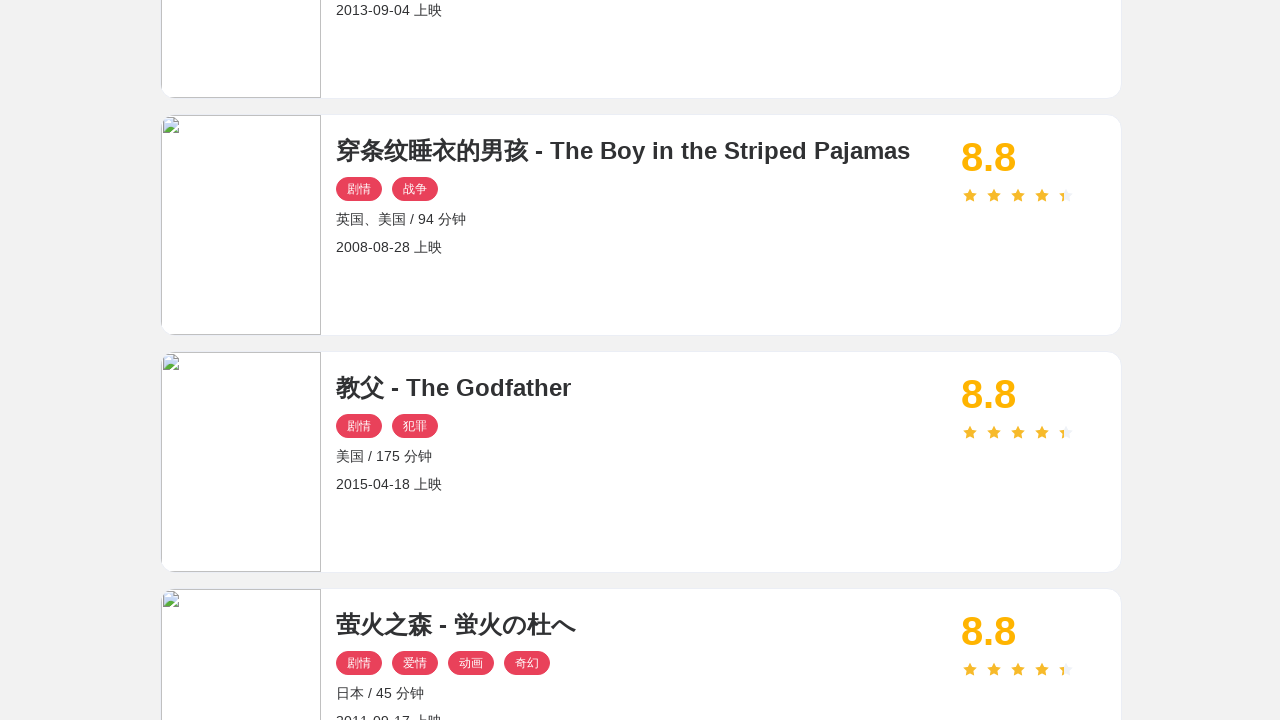

Network idle reached during scroll iteration 3
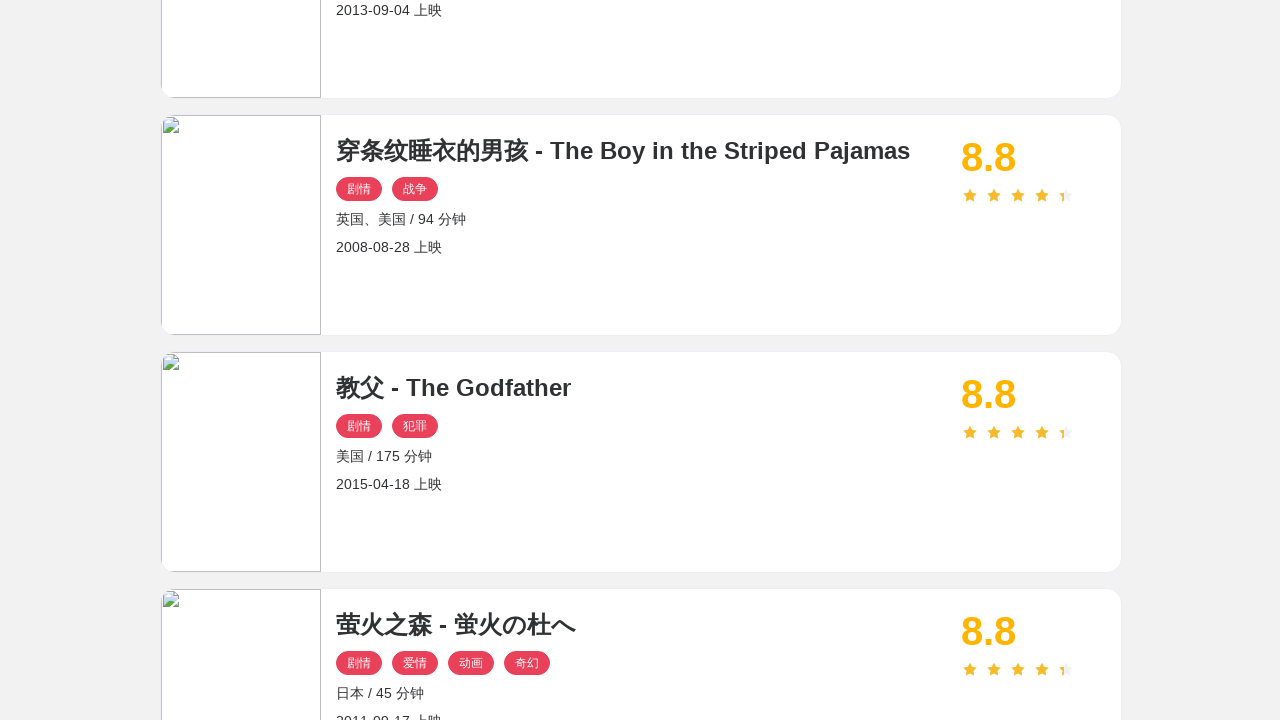

Retrieved movie elements, total count: 50
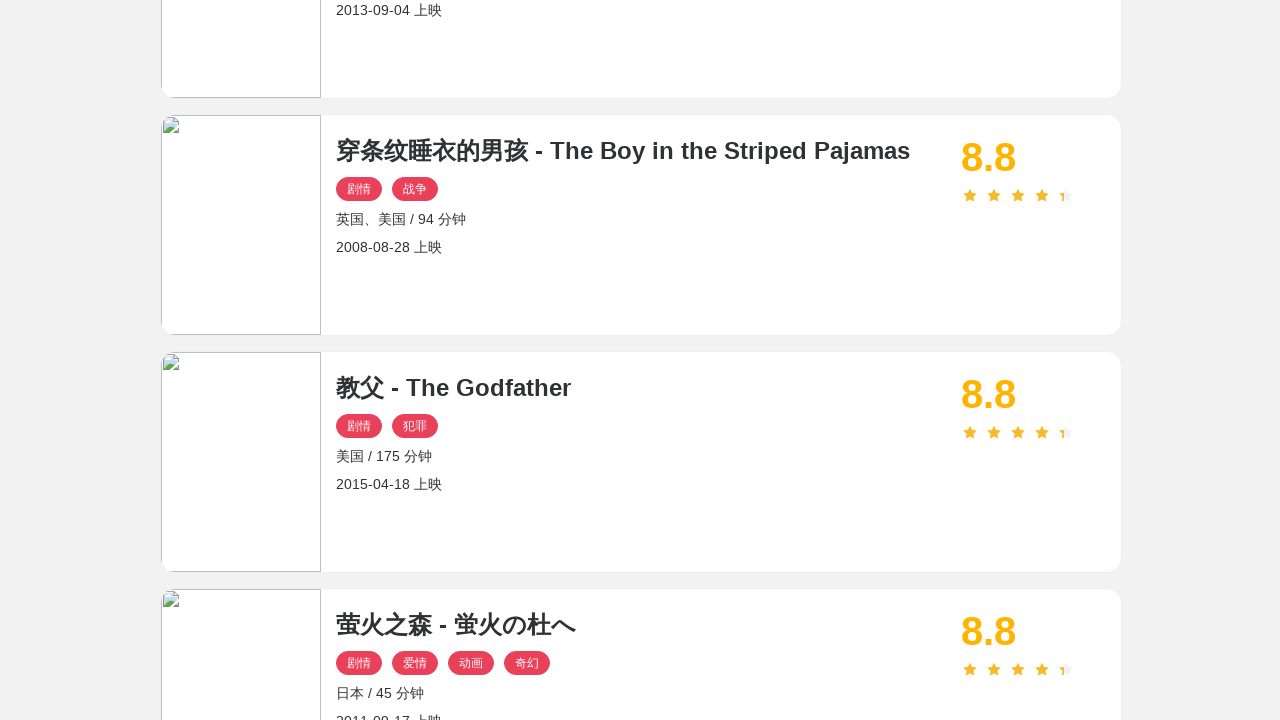

Got text content of current last movie card
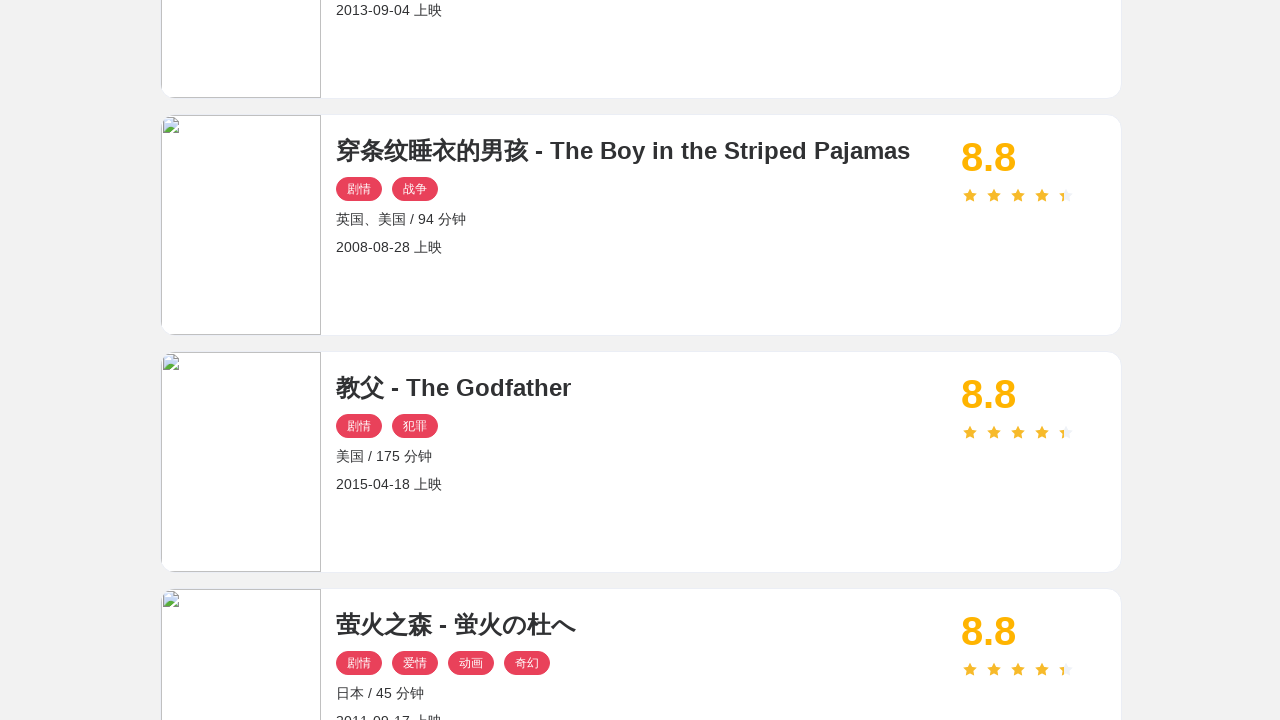

Got text content of previous last movie card
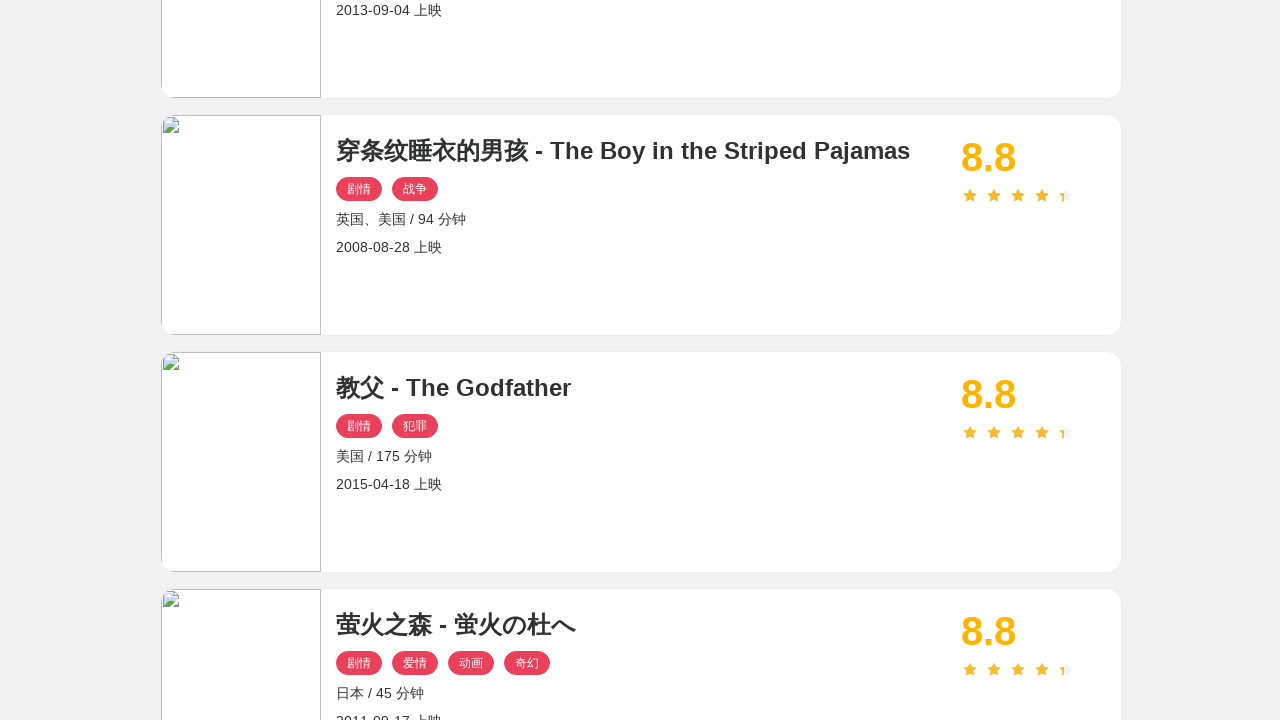

New content detected, pressed PageDown key
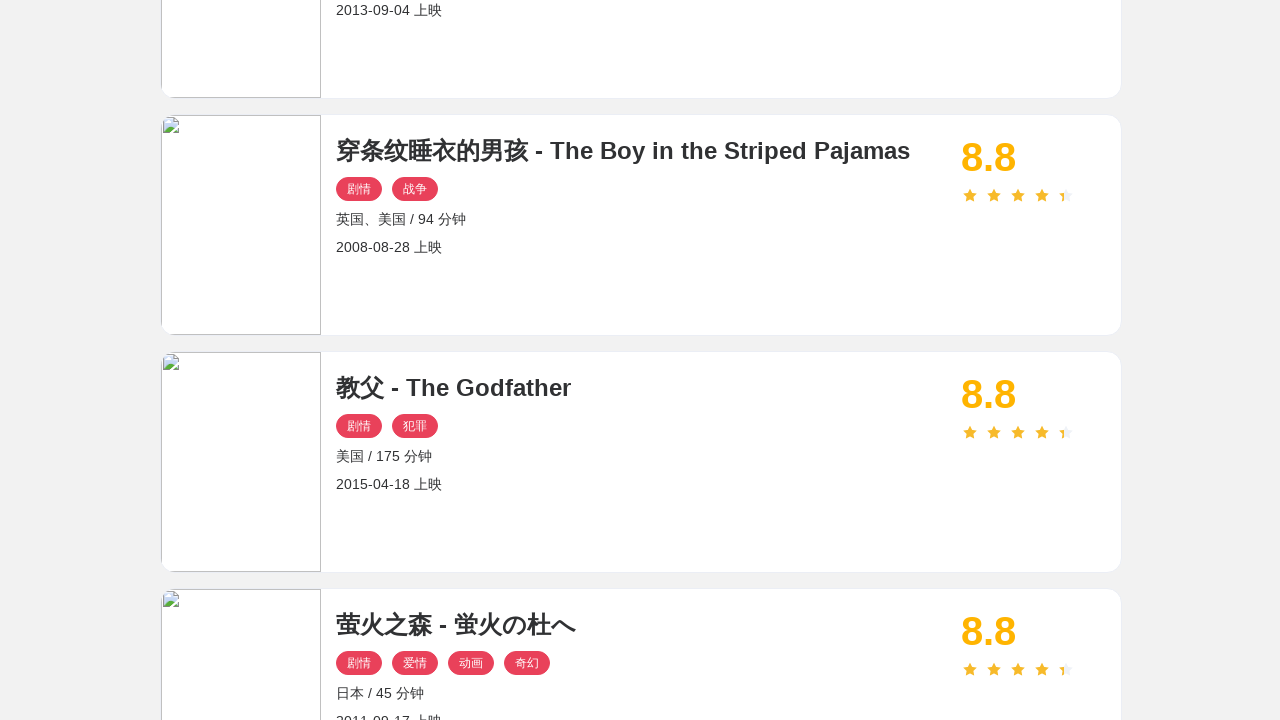

Pressed PageDown key again for additional scrolling
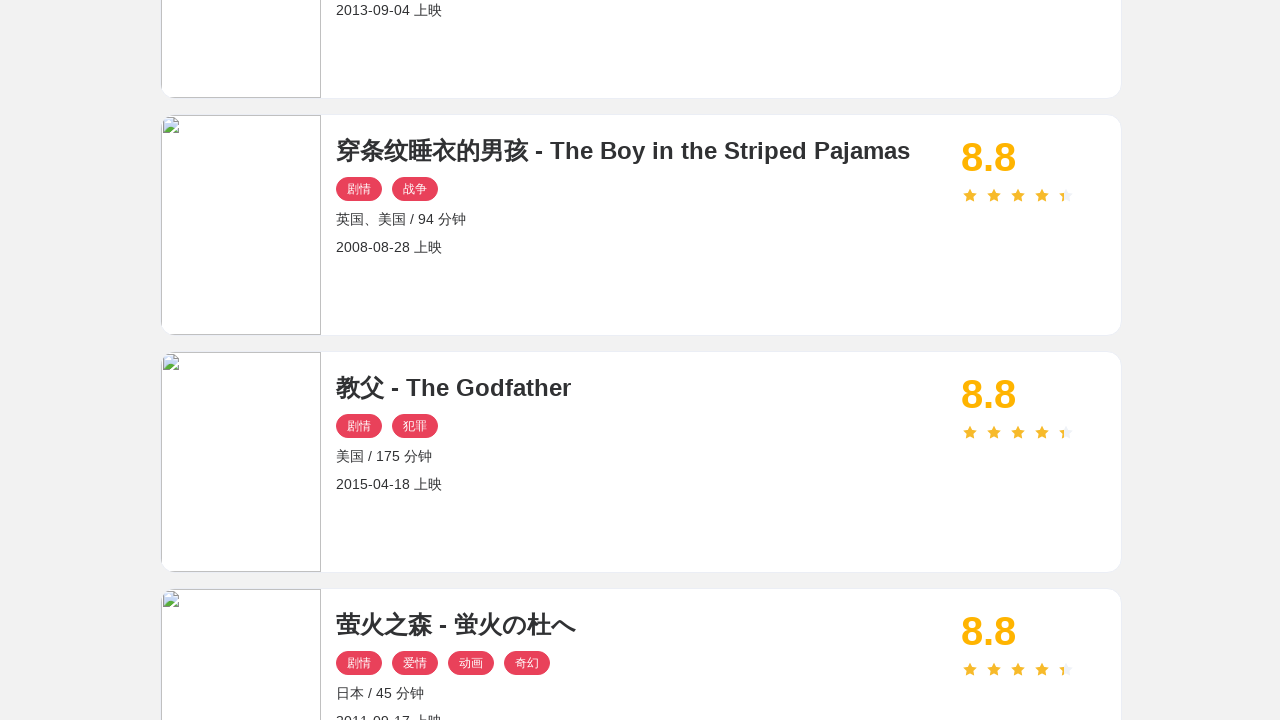

Updated focus to new last movie card element
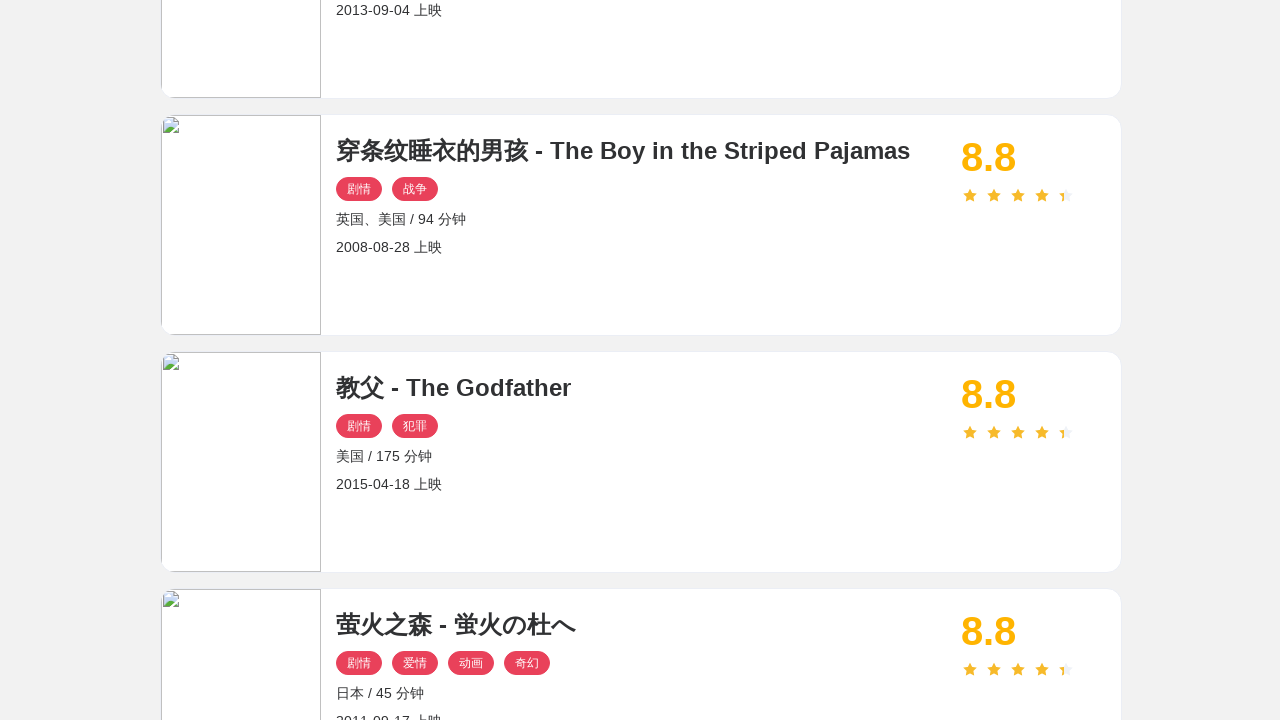

Scrolled updated last movie card into view
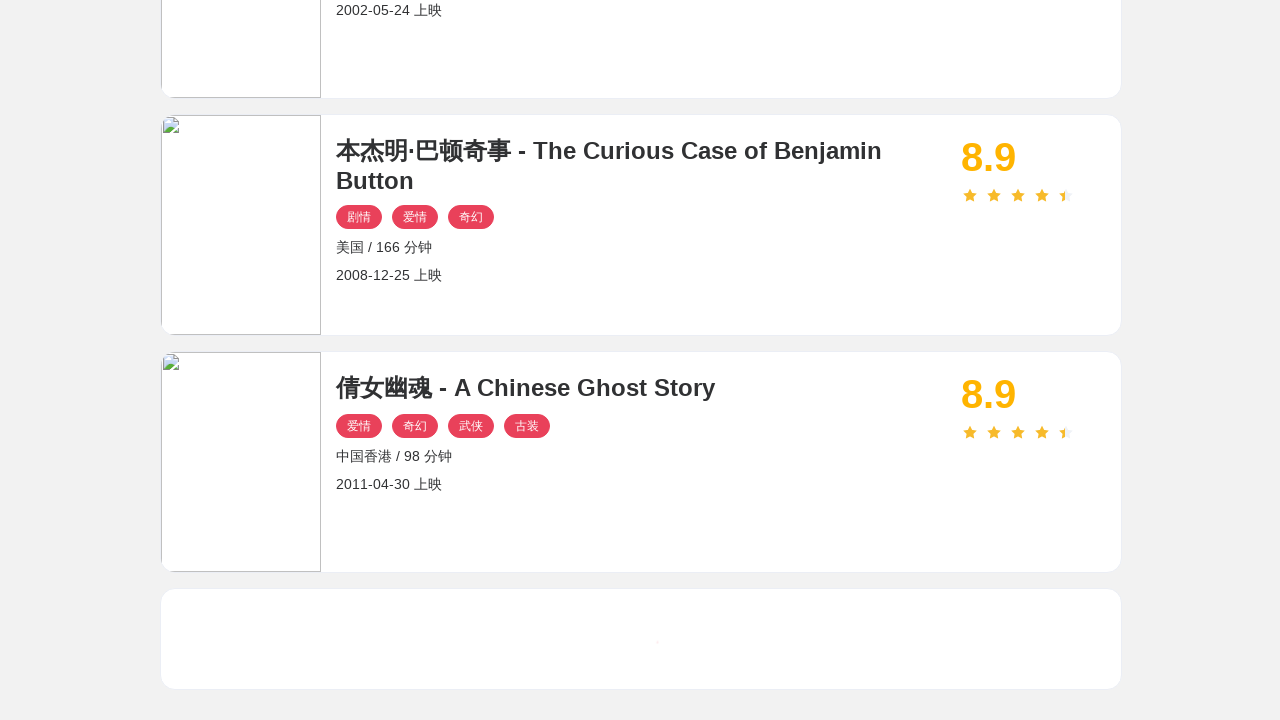

Waited 3 seconds for content to stabilize
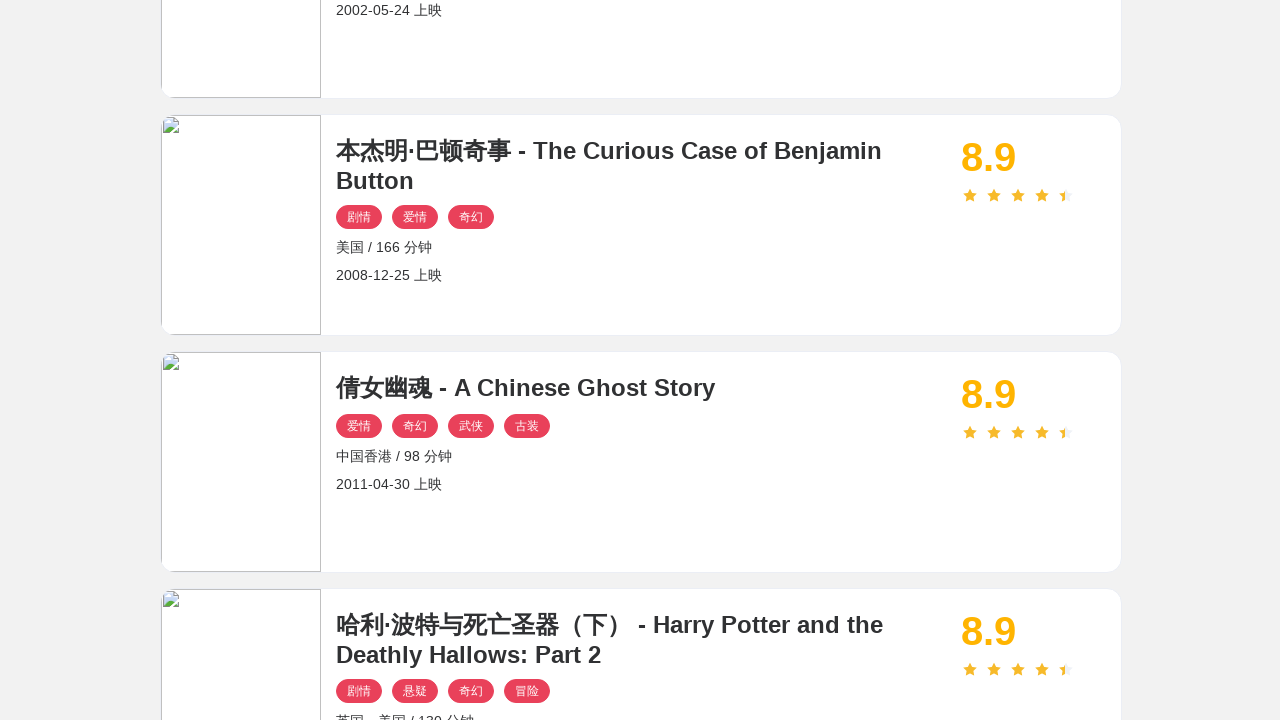

Network idle reached during scroll iteration 4
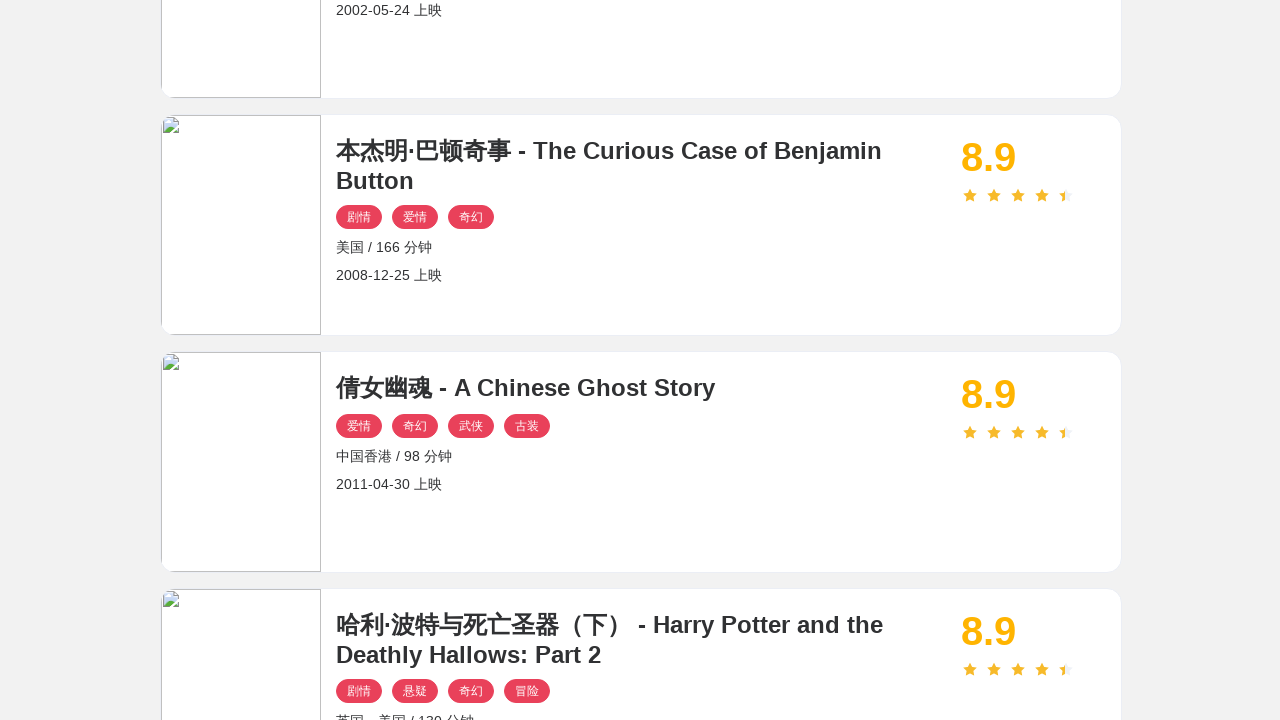

Retrieved movie elements, total count: 60
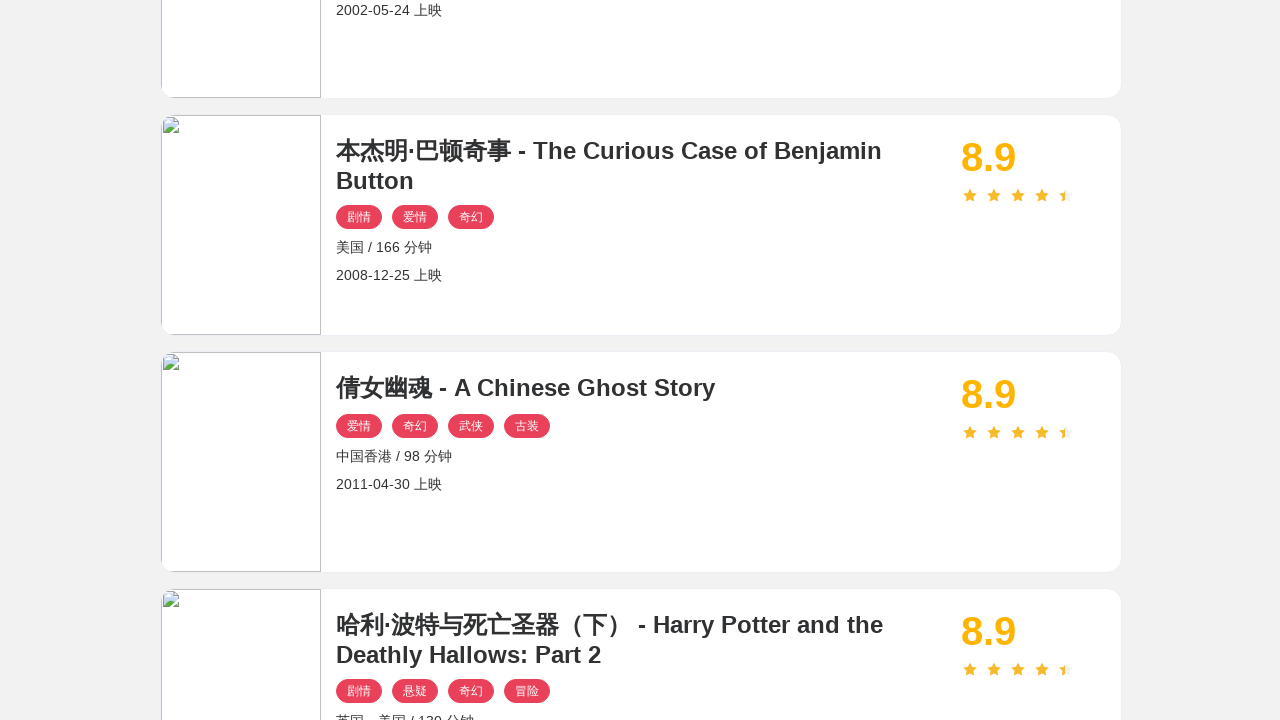

Got text content of current last movie card
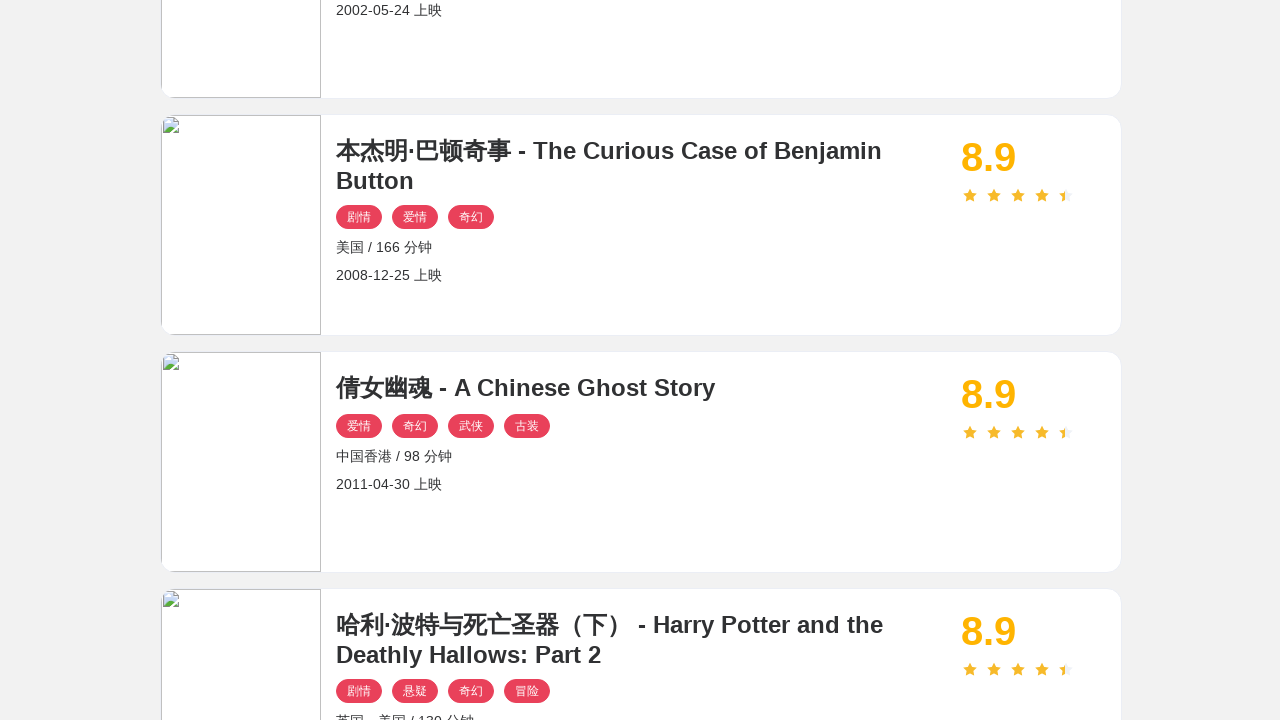

Got text content of previous last movie card
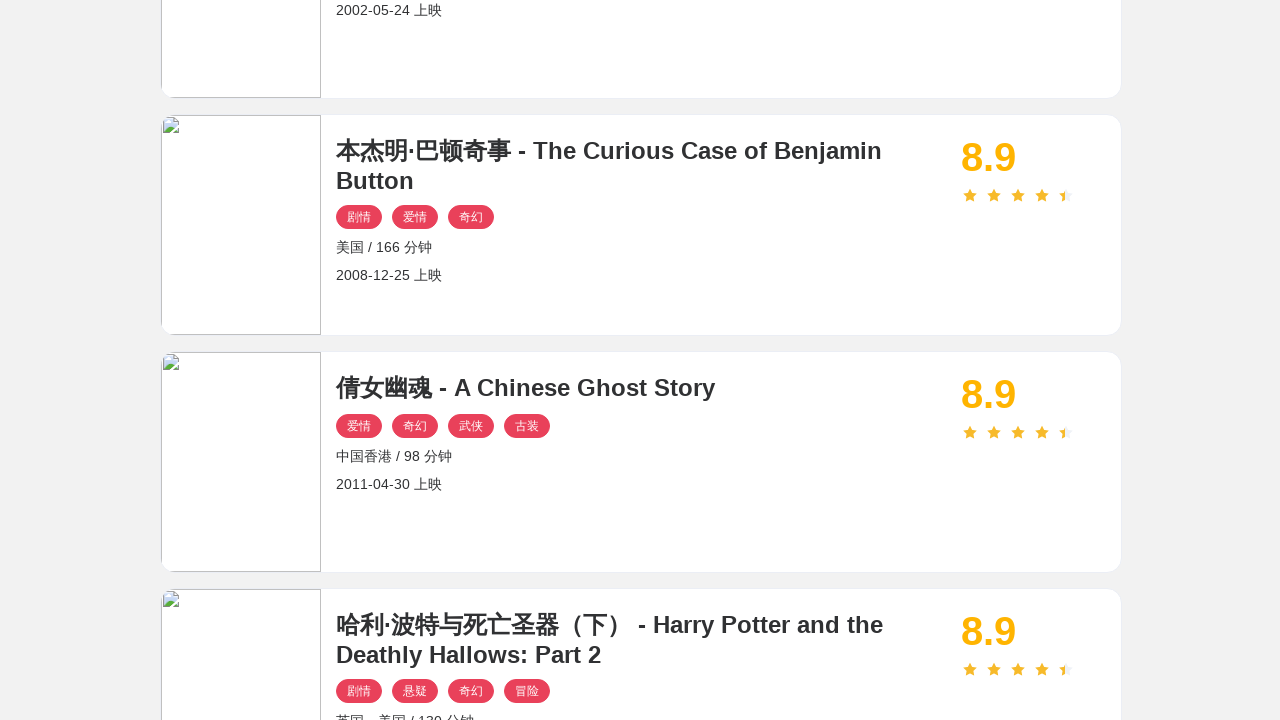

New content detected, pressed PageDown key
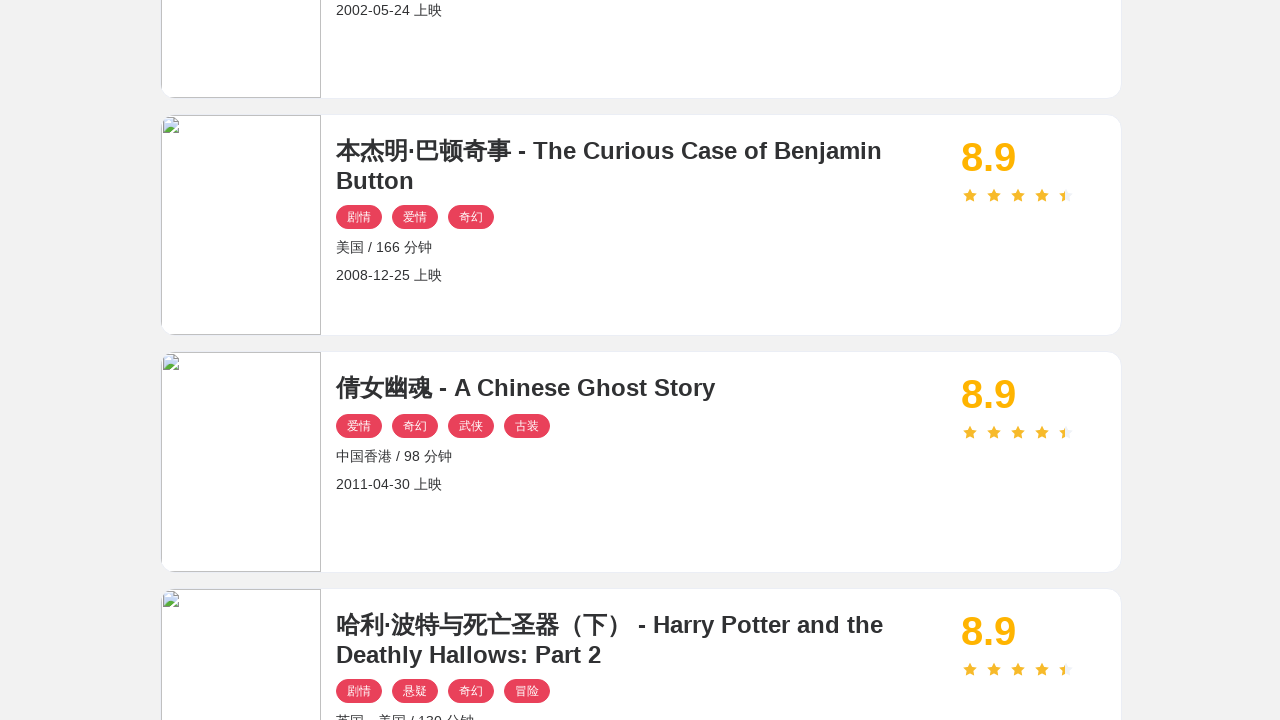

Pressed PageDown key again for additional scrolling
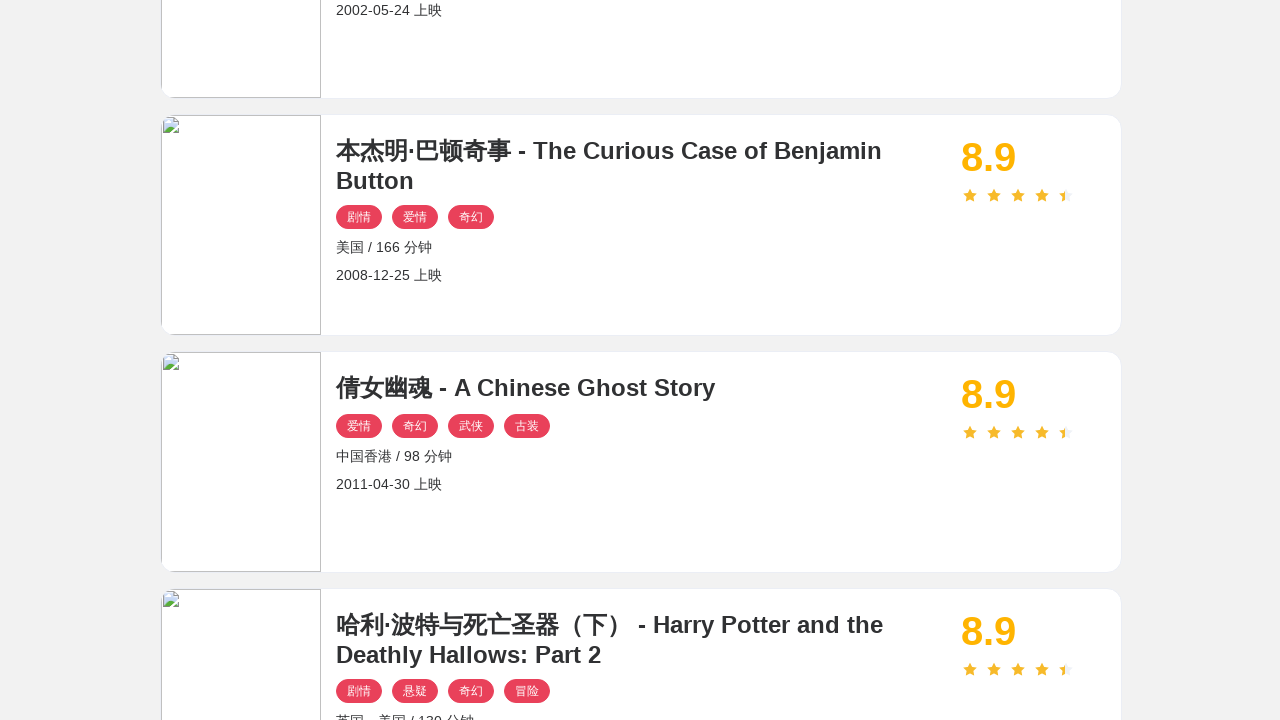

Updated focus to new last movie card element
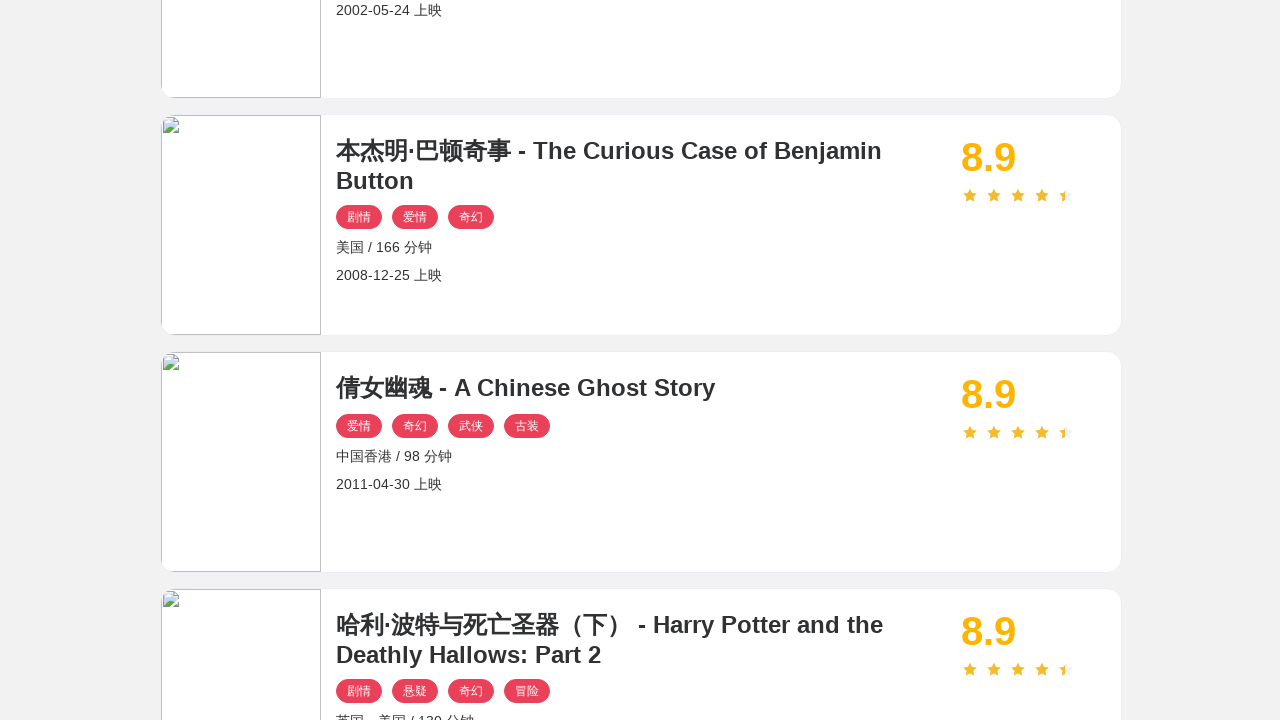

Scrolled updated last movie card into view
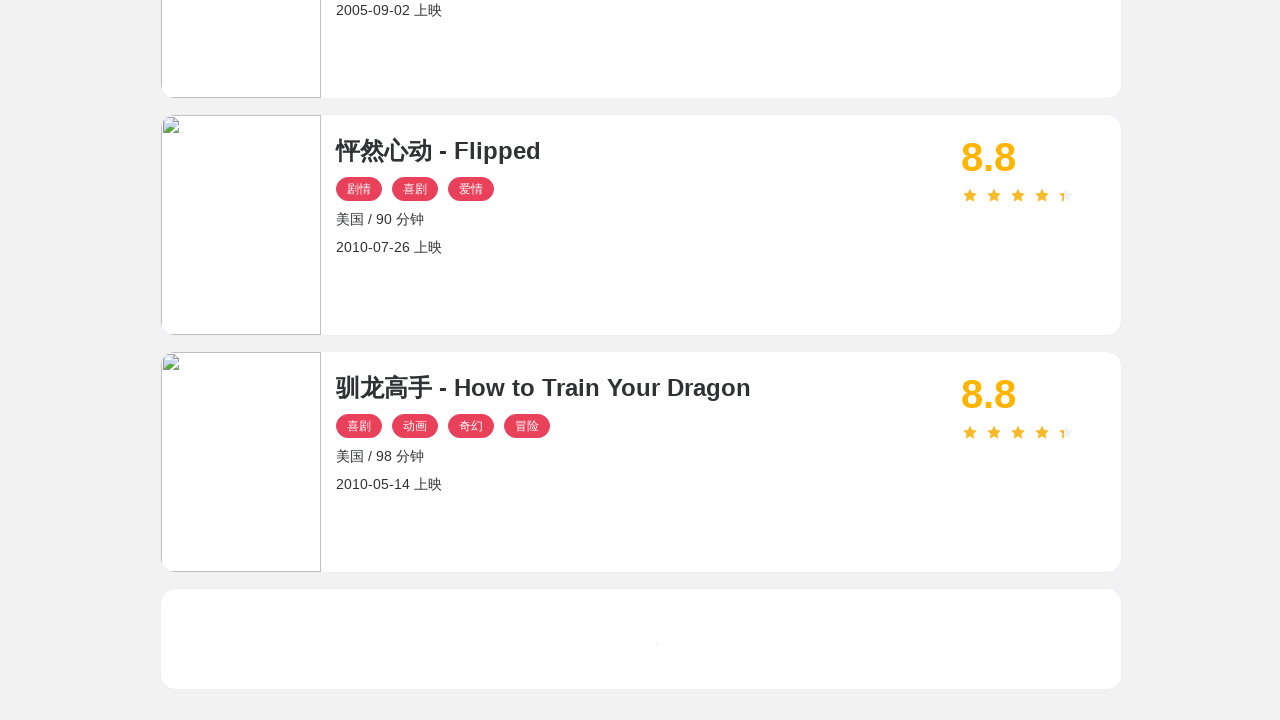

Waited 3 seconds for content to stabilize
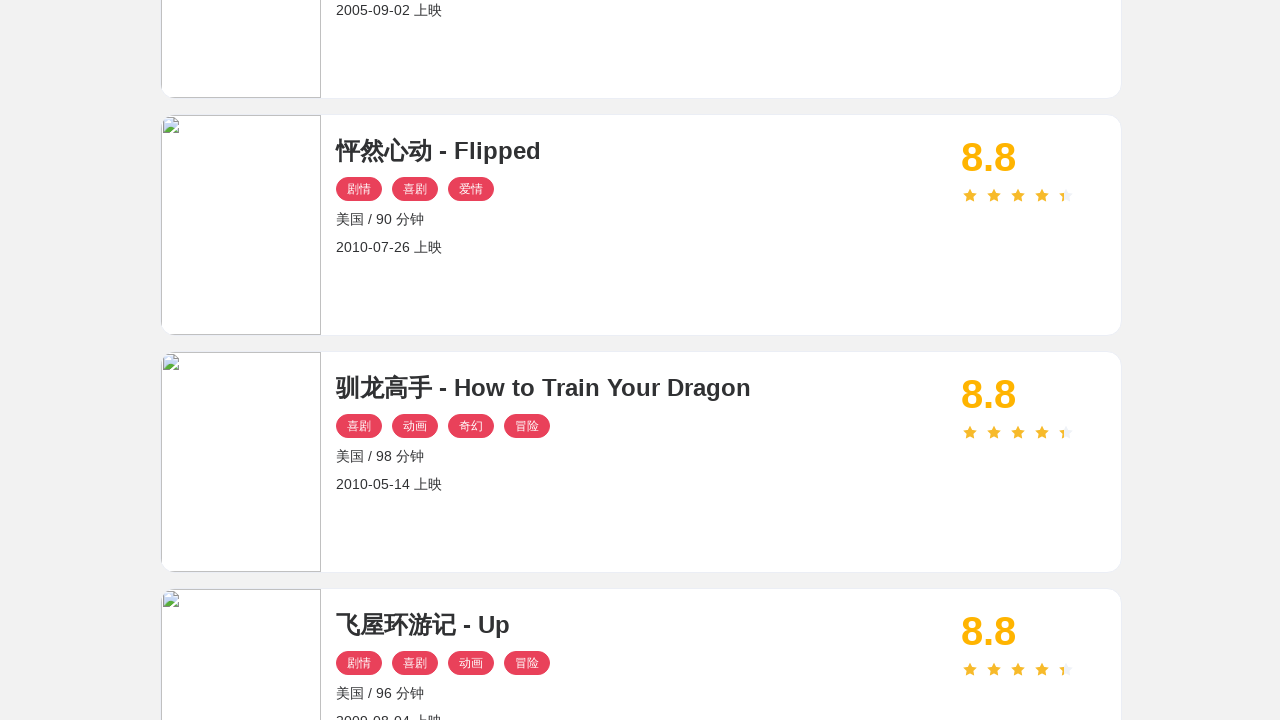

Network idle reached during scroll iteration 5
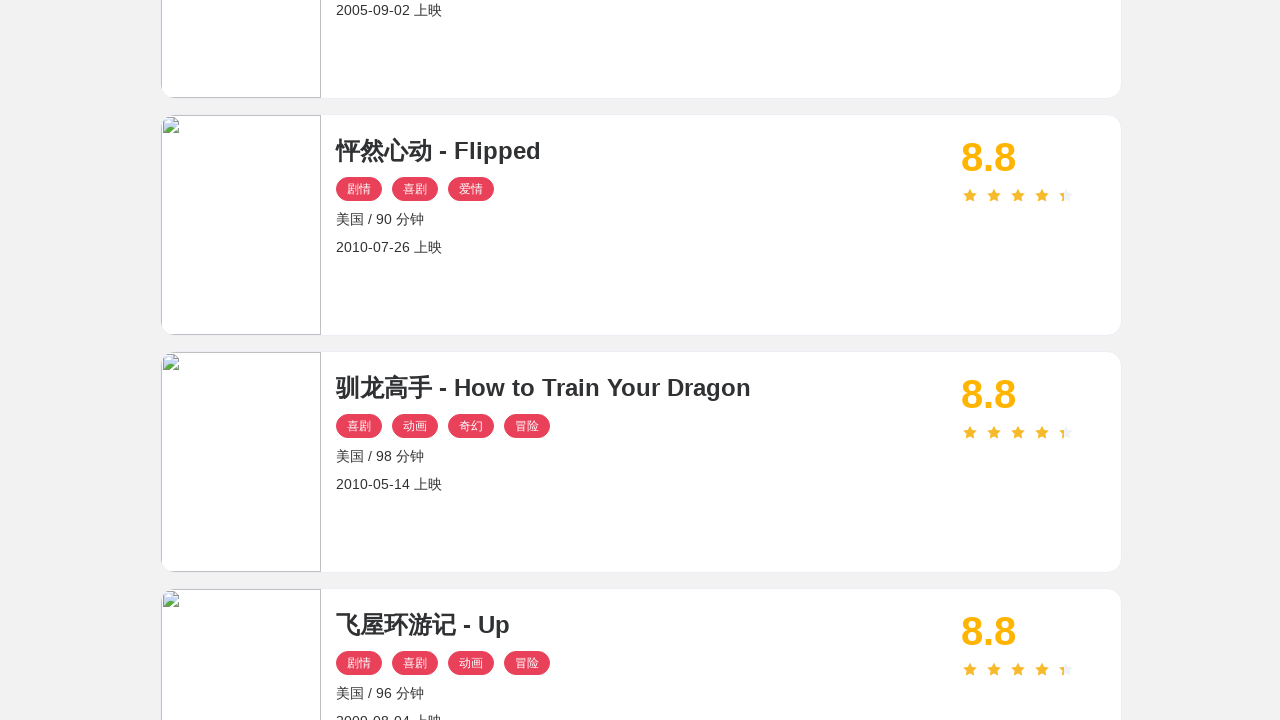

Retrieved movie elements, total count: 70
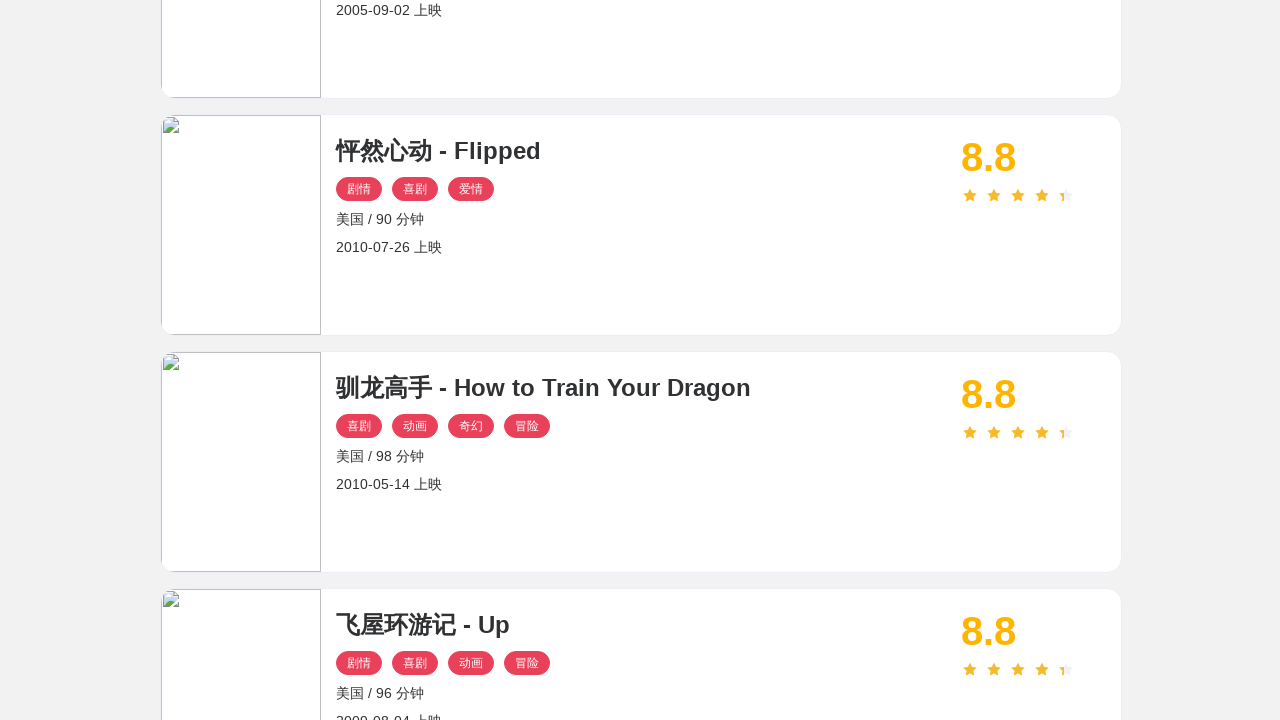

Got text content of current last movie card
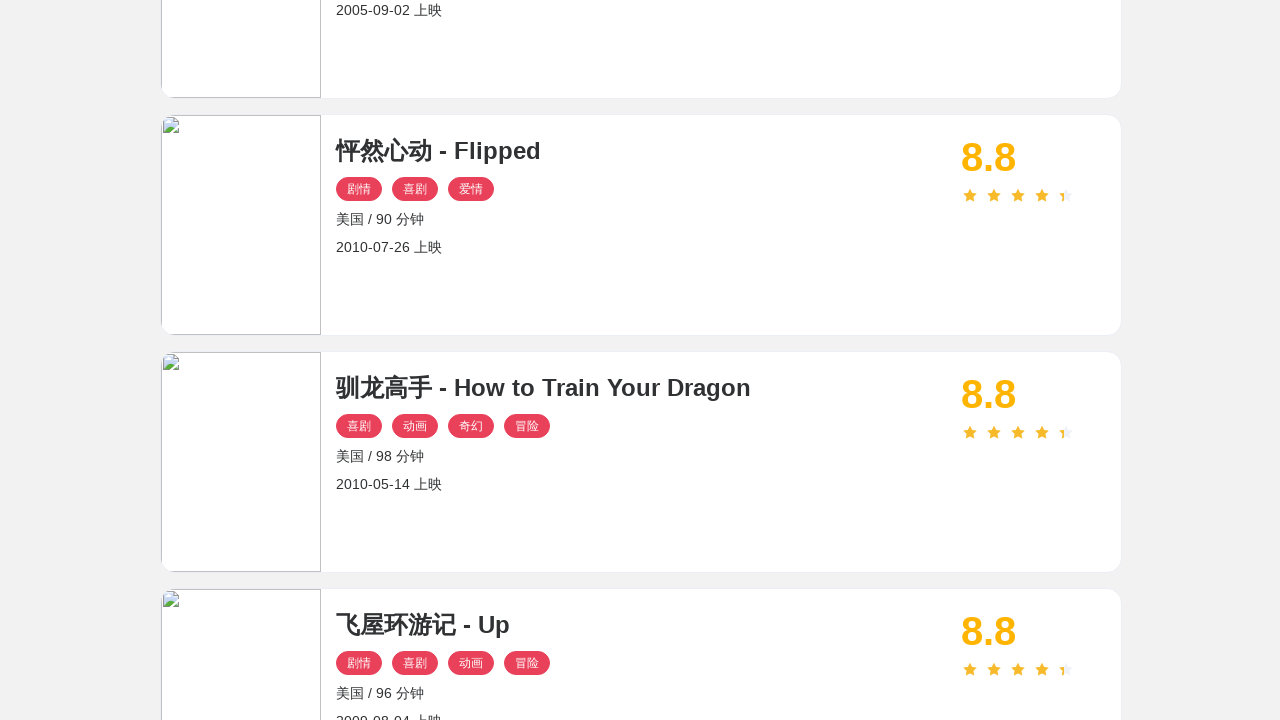

Got text content of previous last movie card
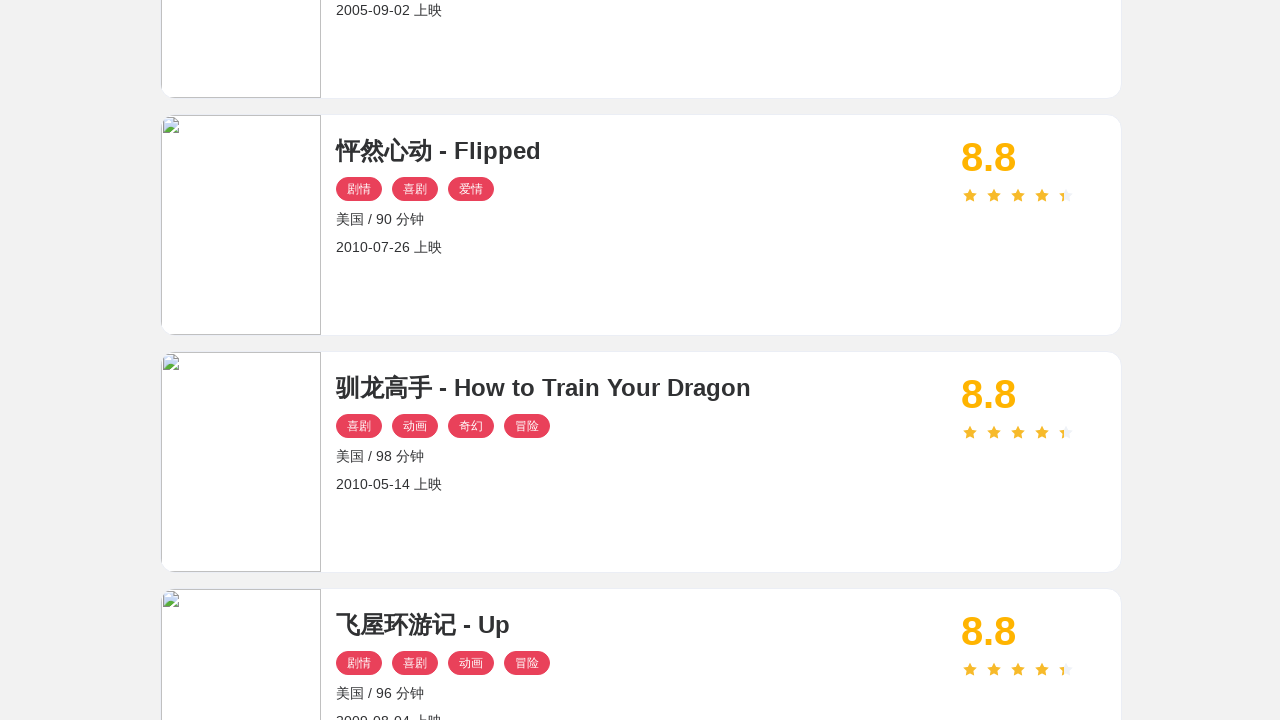

New content detected, pressed PageDown key
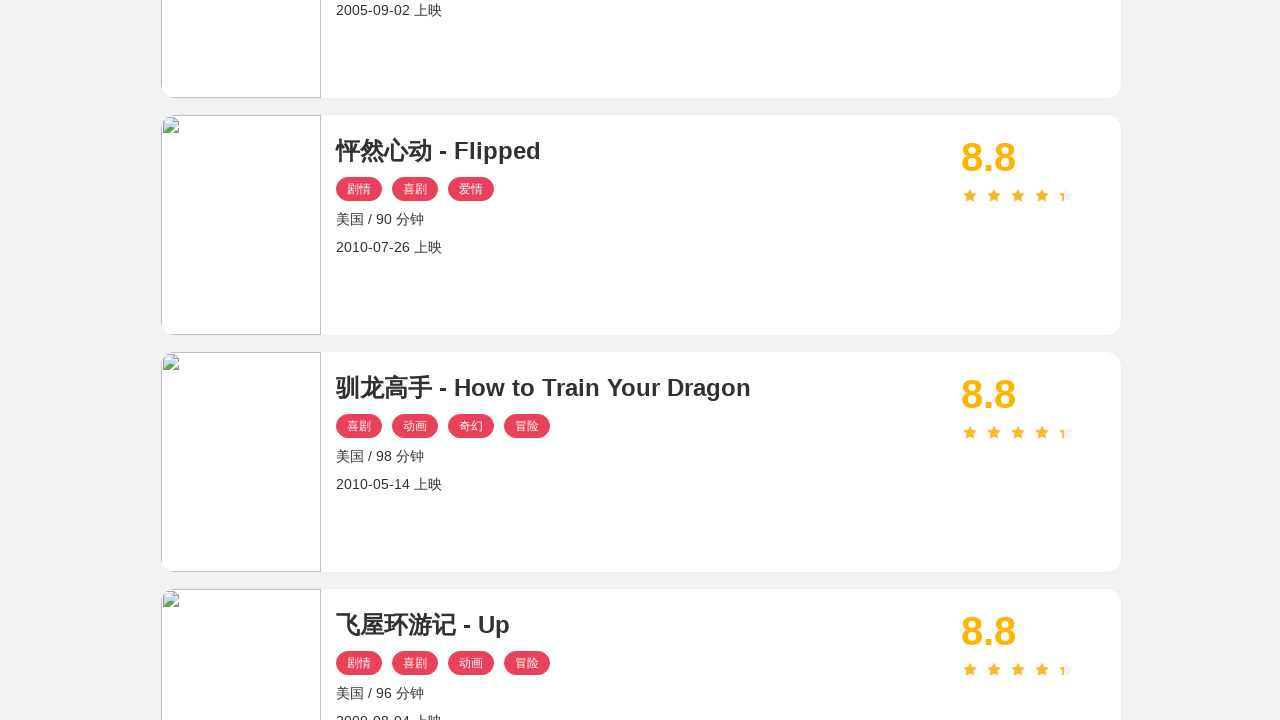

Pressed PageDown key again for additional scrolling
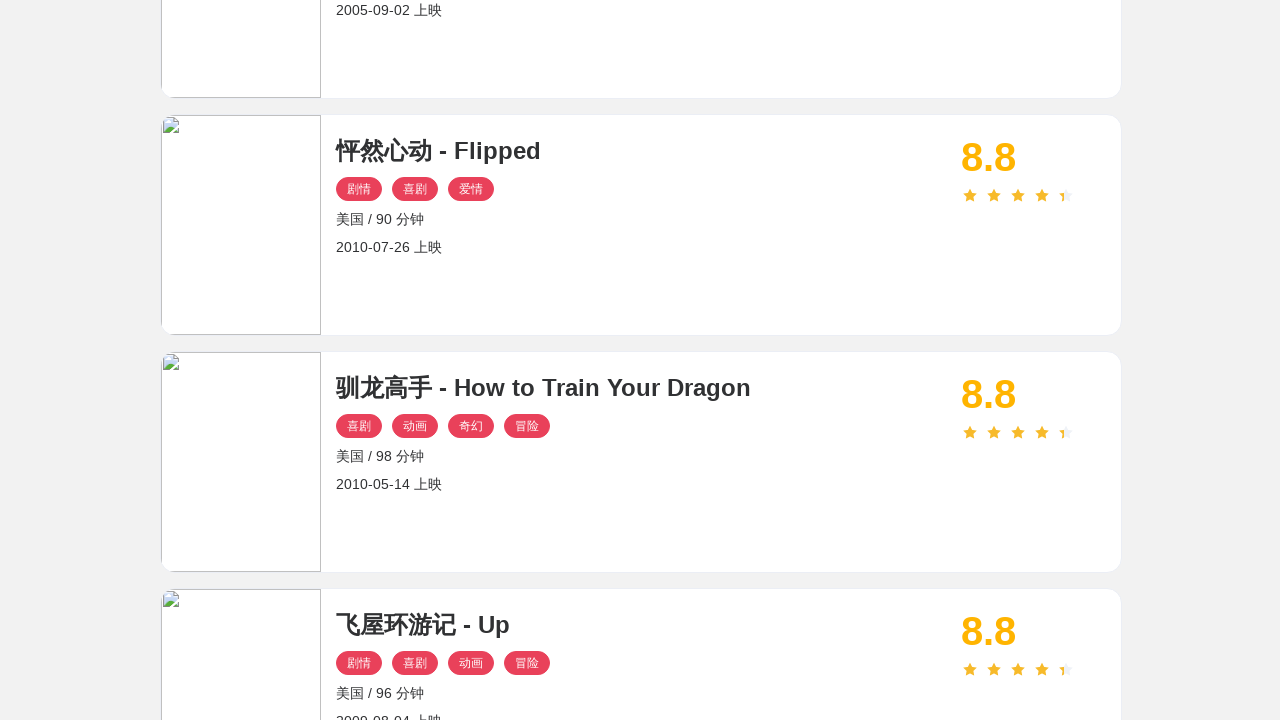

Updated focus to new last movie card element
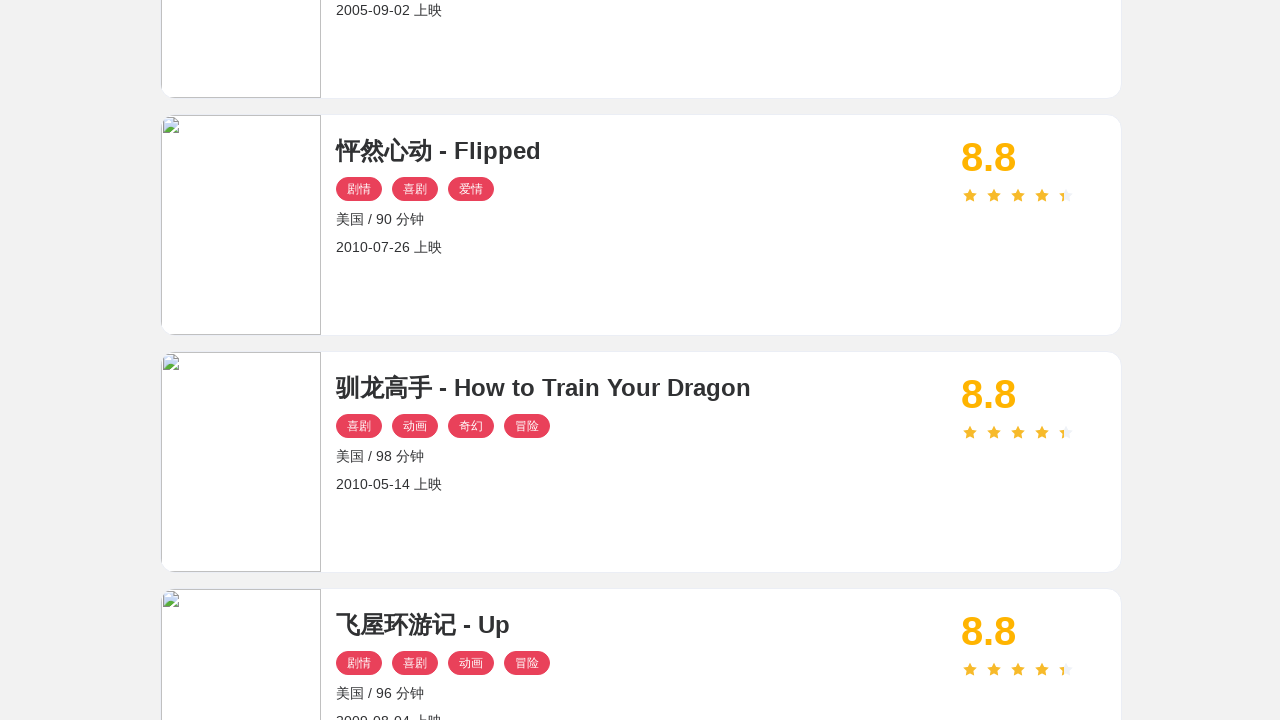

Scrolled updated last movie card into view
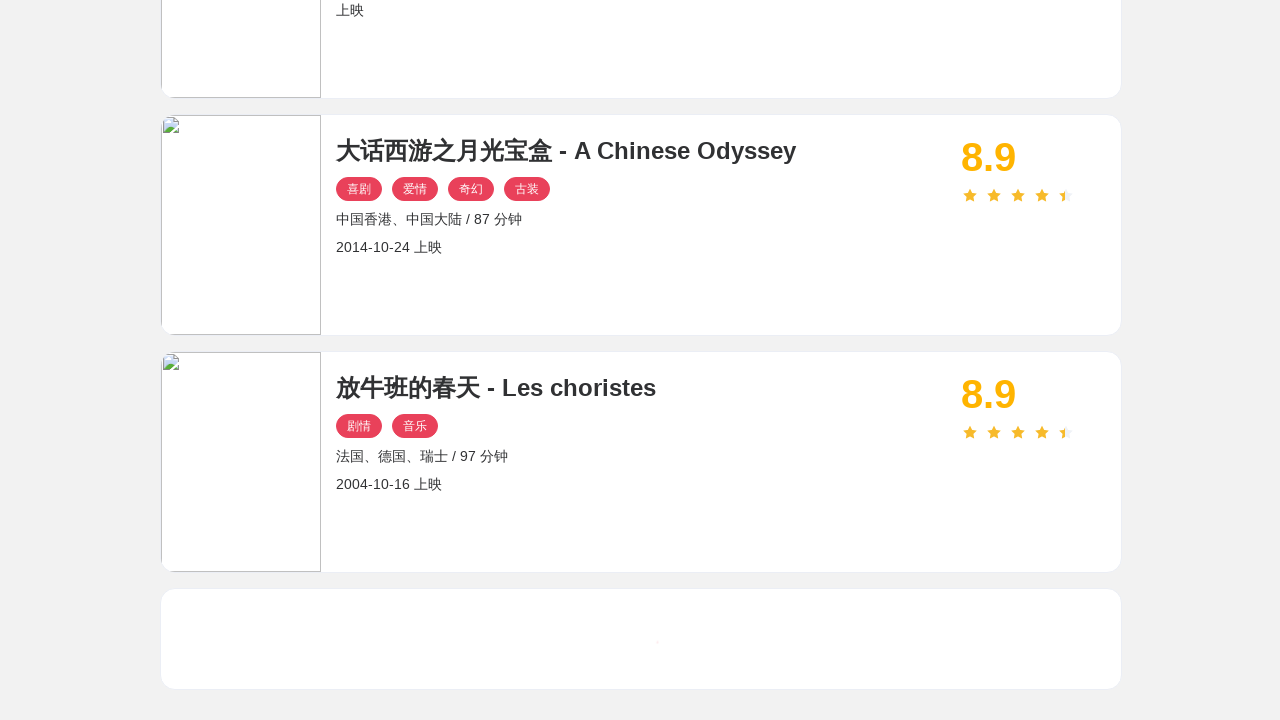

Waited 3 seconds for content to stabilize
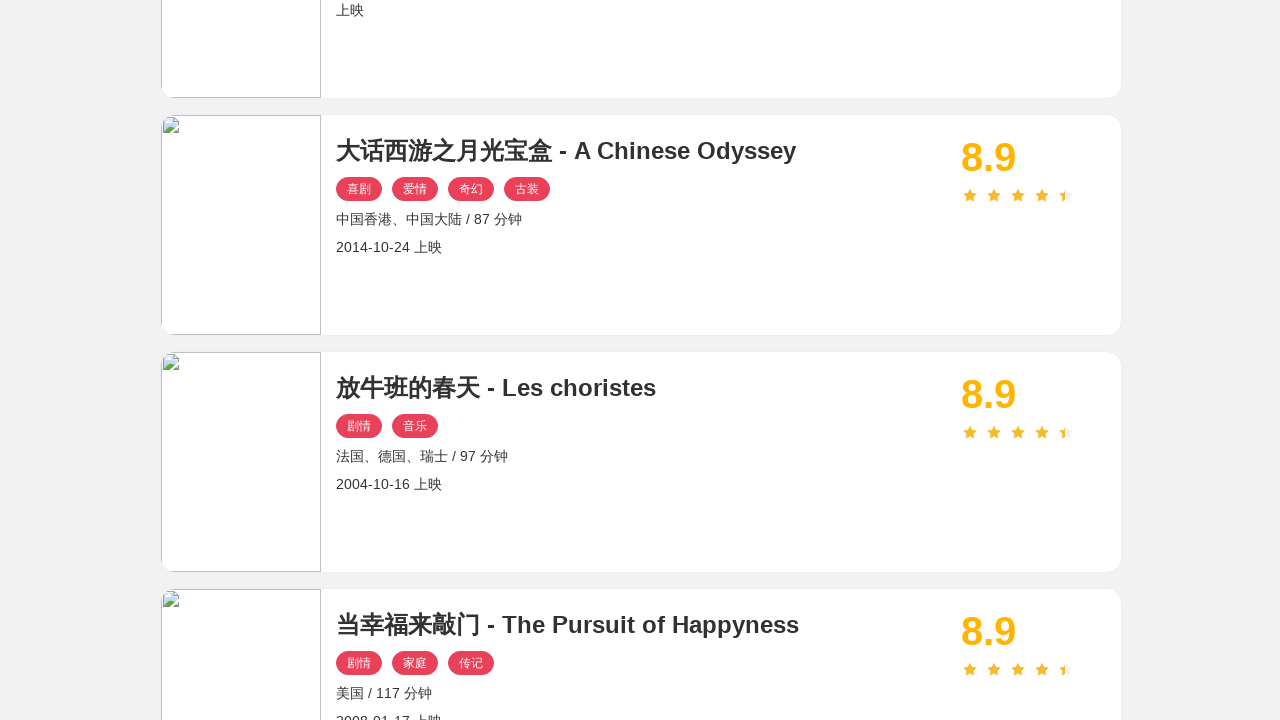

Network idle reached during scroll iteration 6
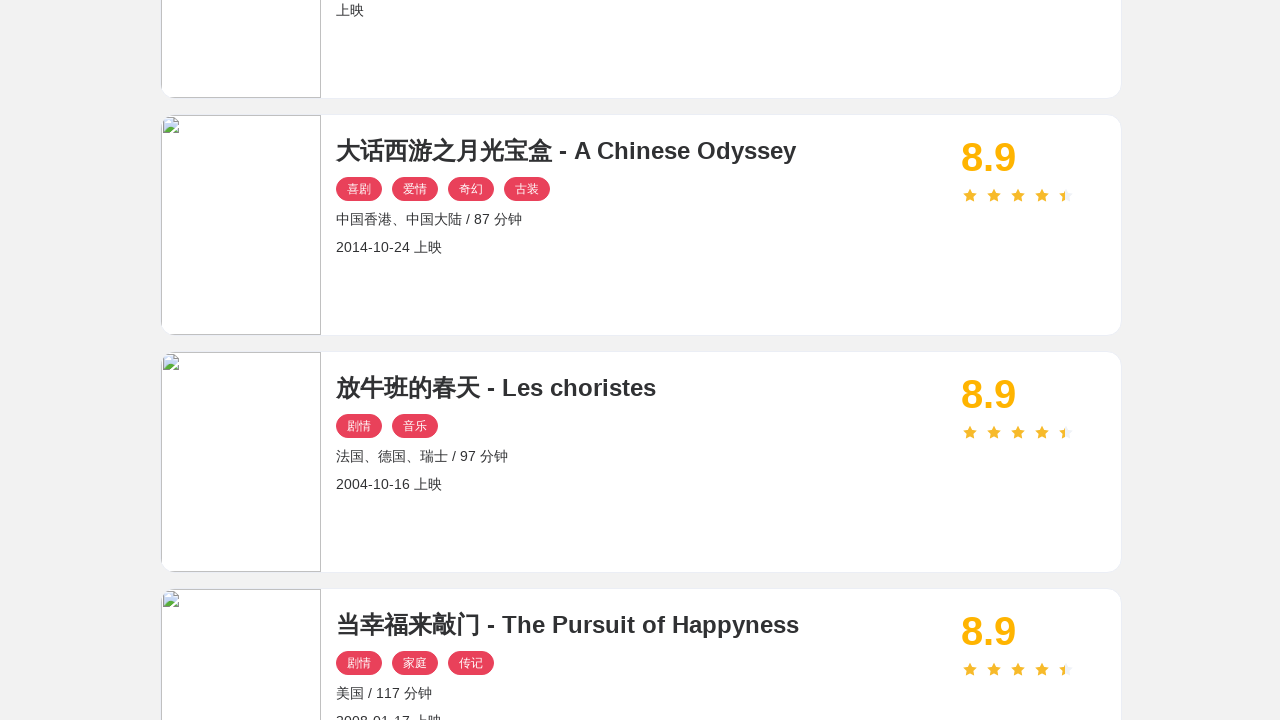

Retrieved movie elements, total count: 80
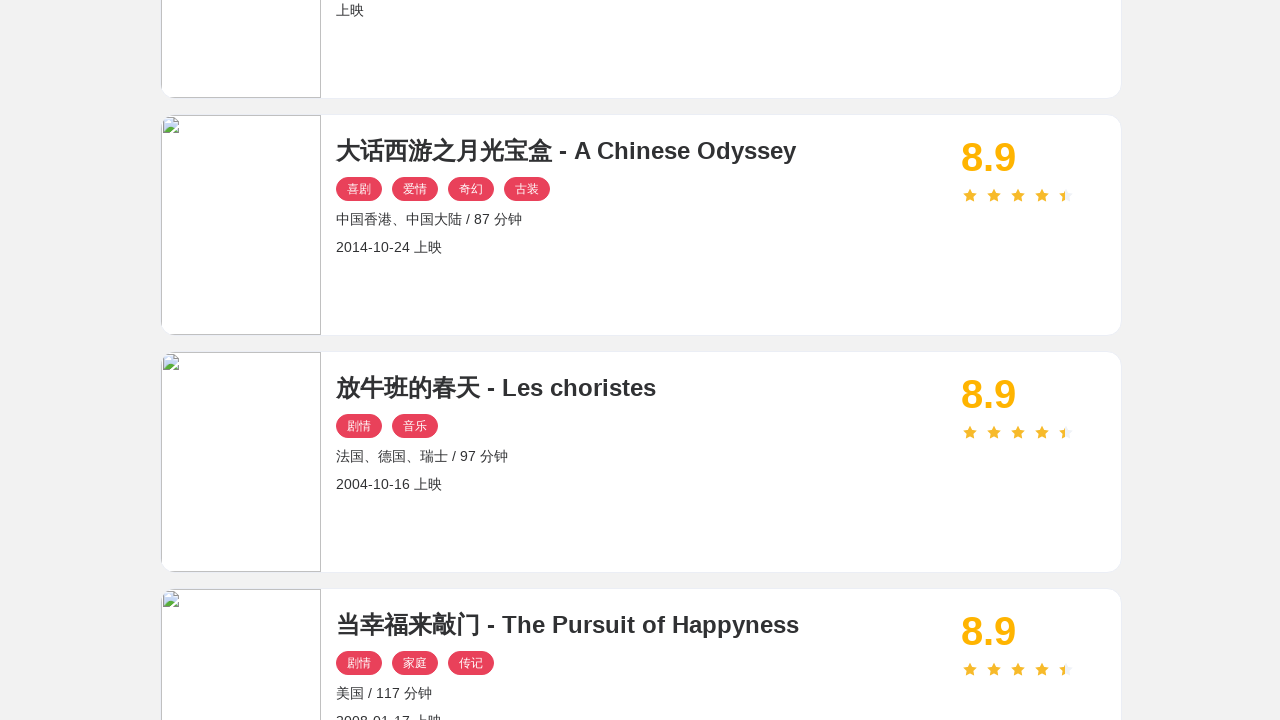

Got text content of current last movie card
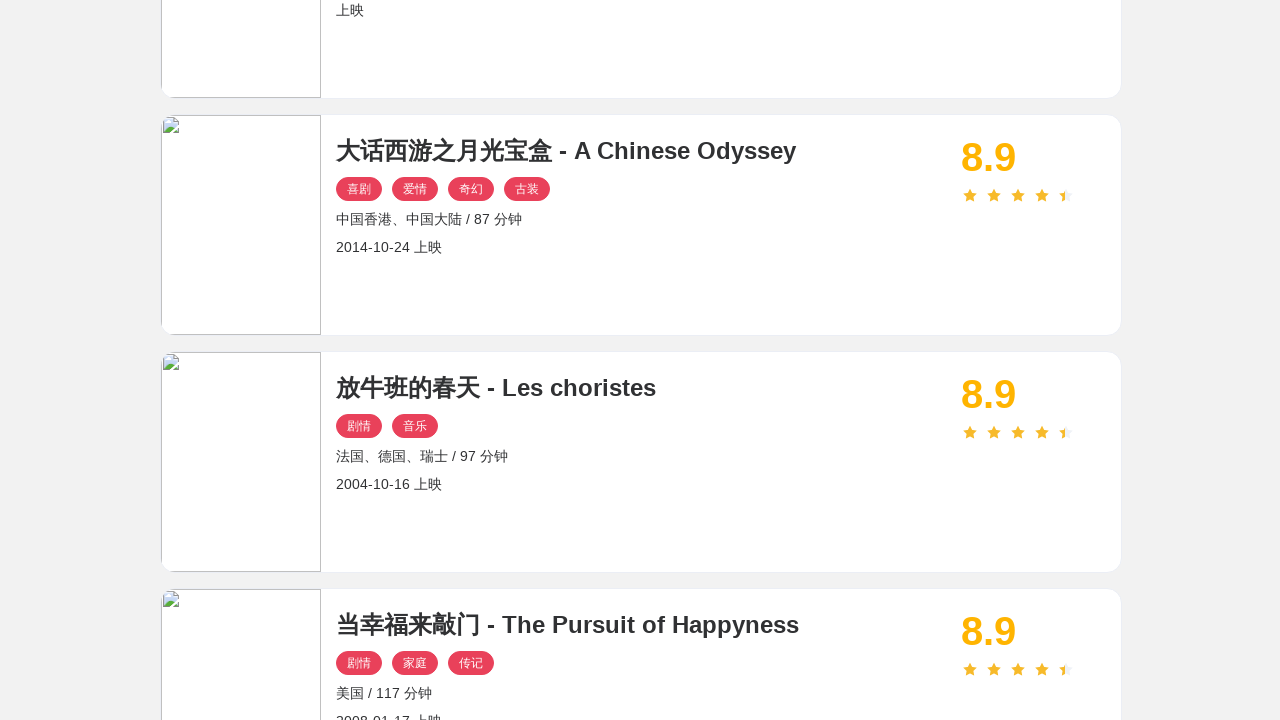

Got text content of previous last movie card
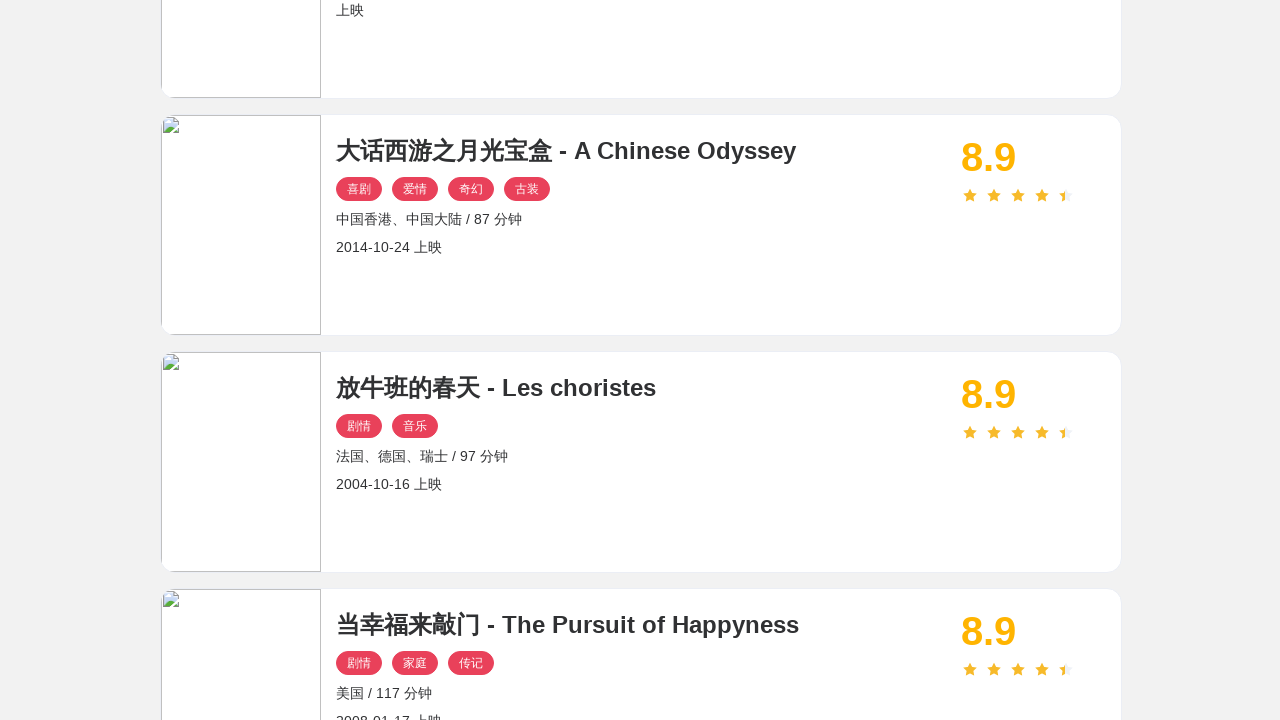

New content detected, pressed PageDown key
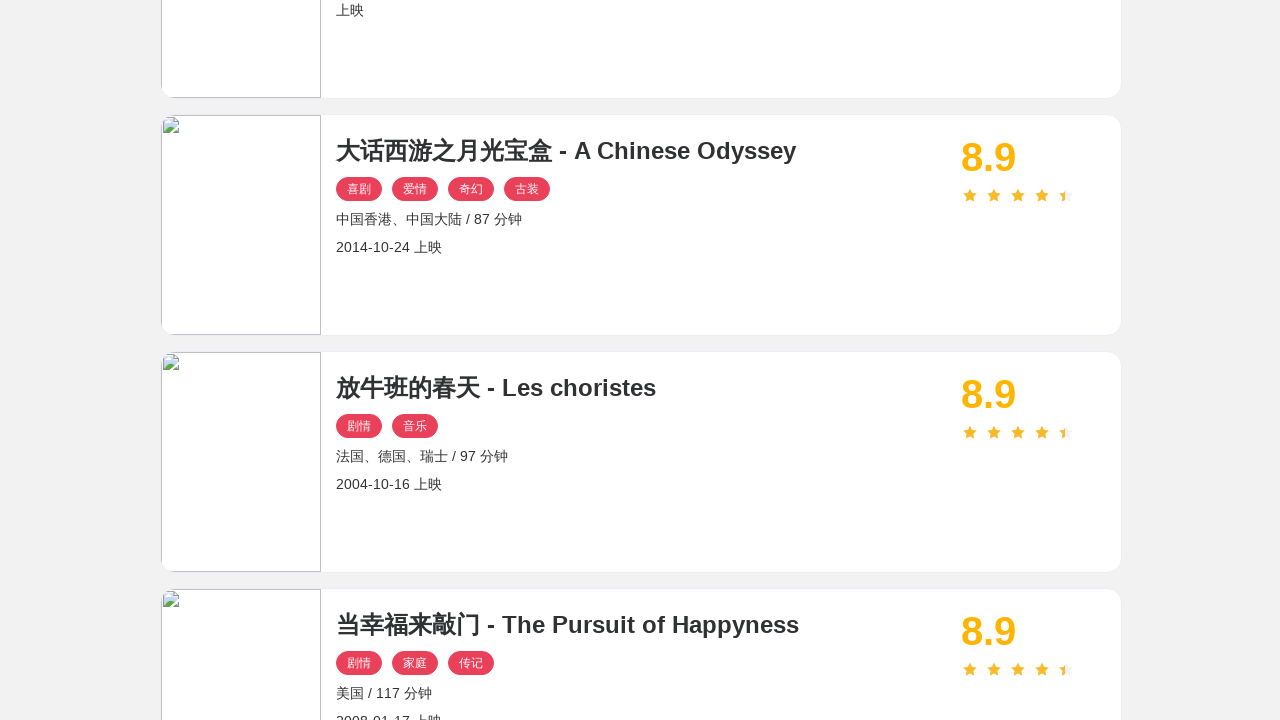

Pressed PageDown key again for additional scrolling
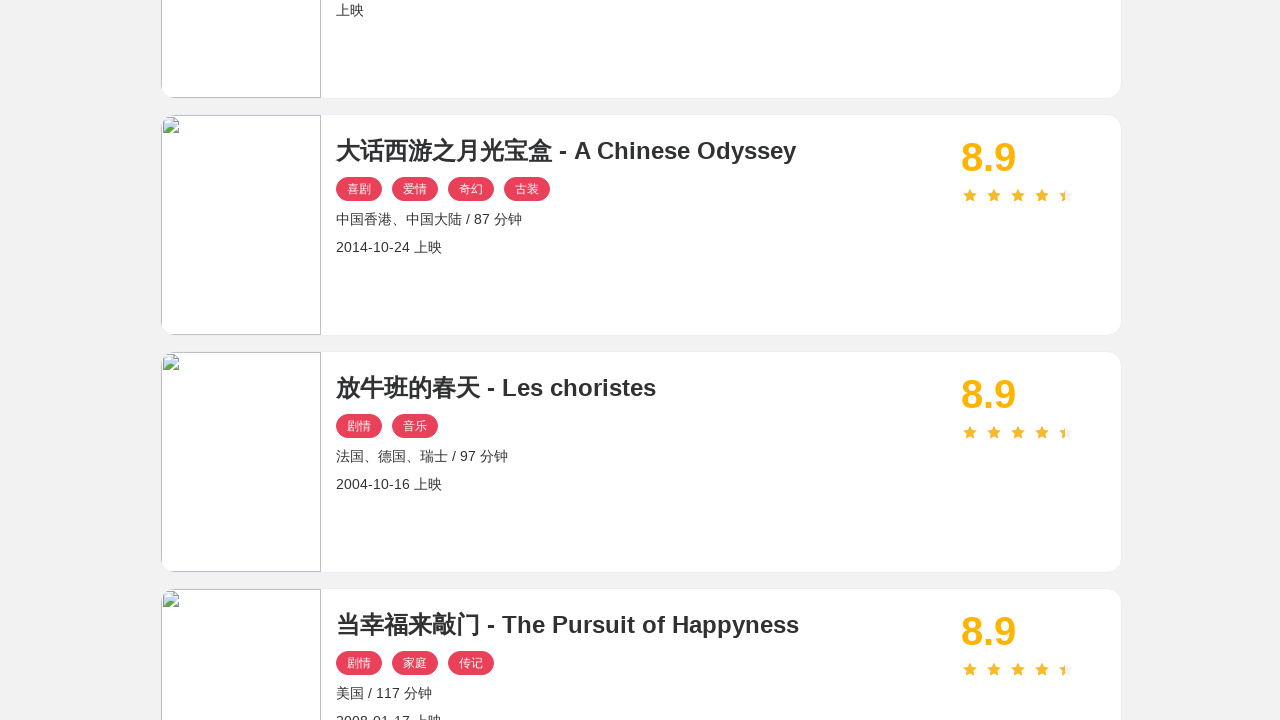

Updated focus to new last movie card element
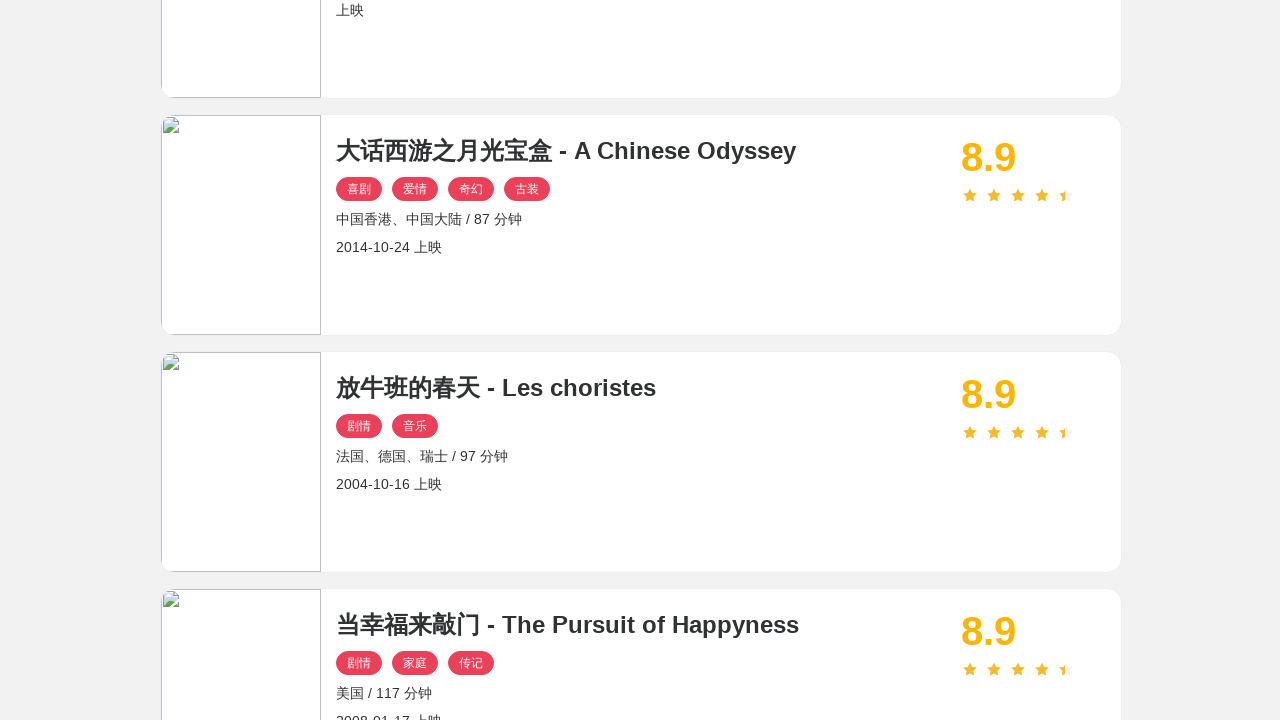

Scrolled updated last movie card into view
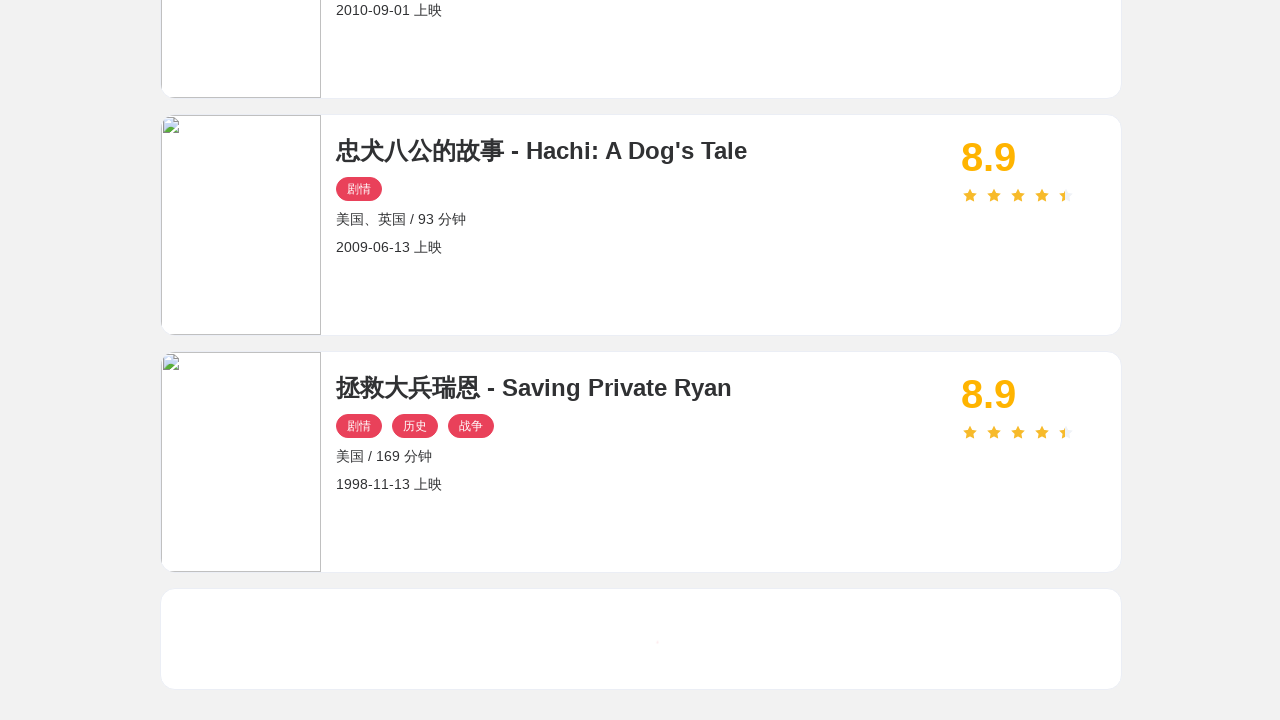

Waited 3 seconds for content to stabilize
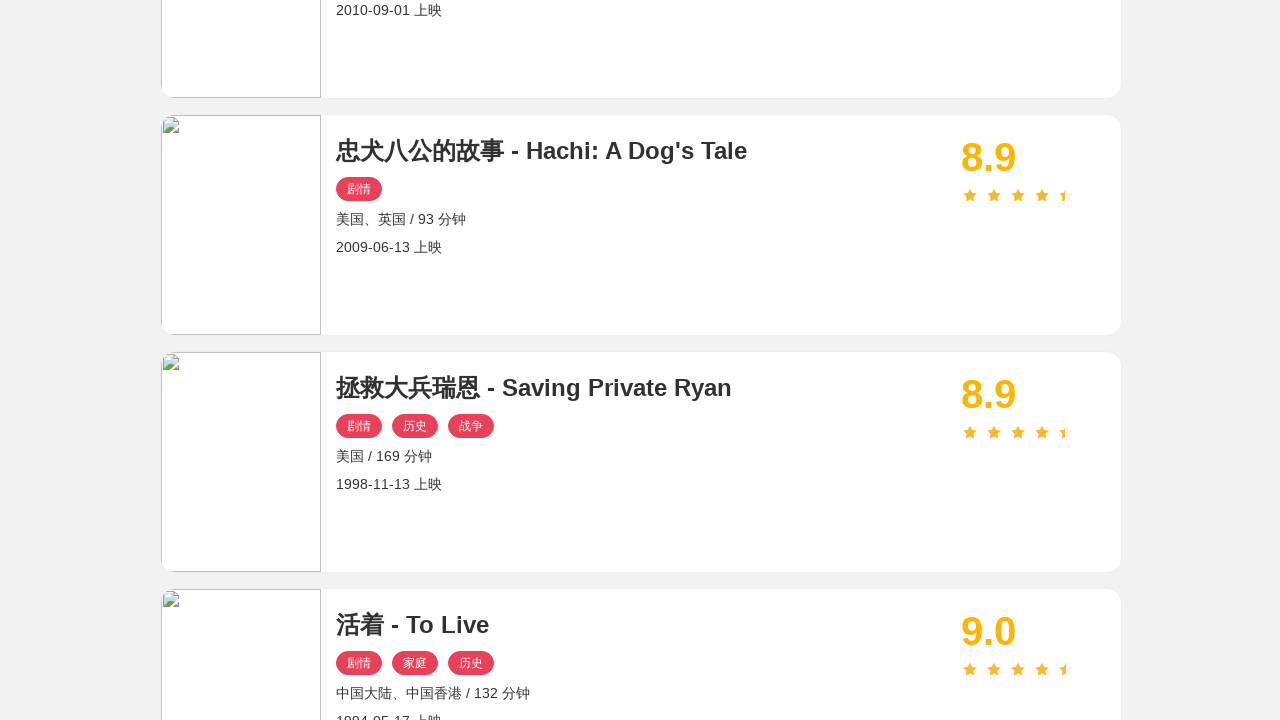

Network idle reached during scroll iteration 7
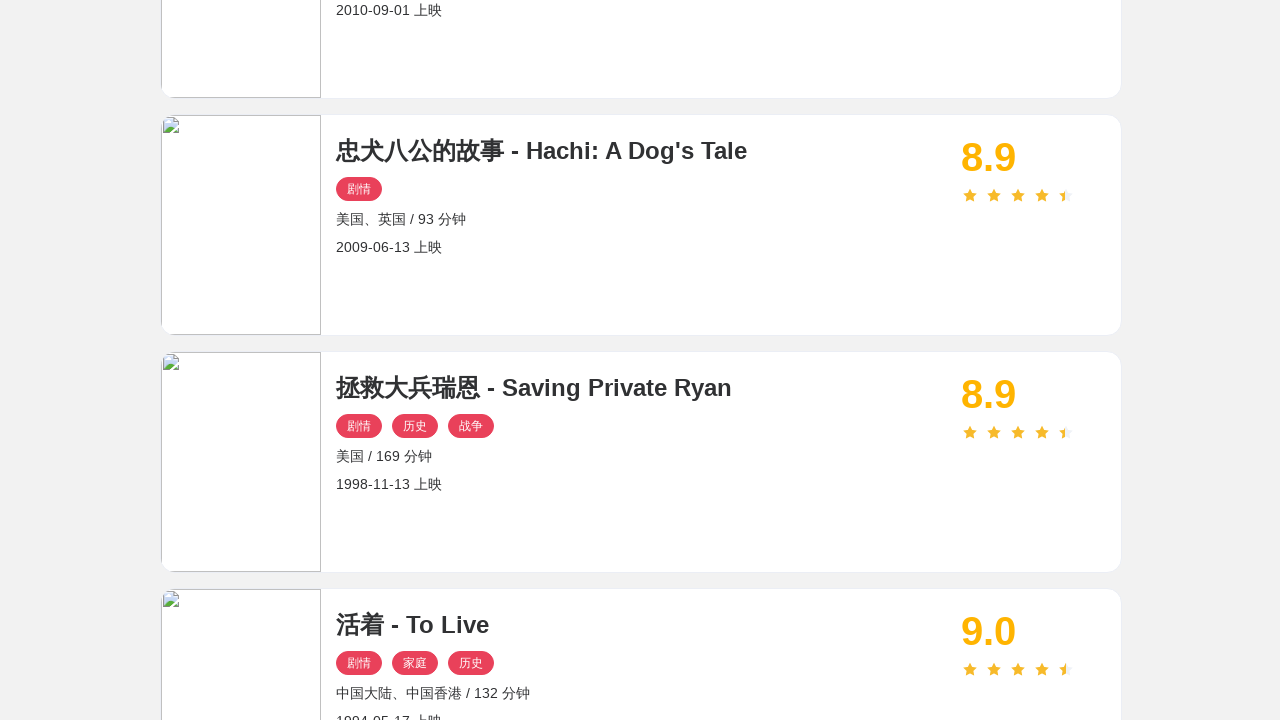

Retrieved movie elements, total count: 90
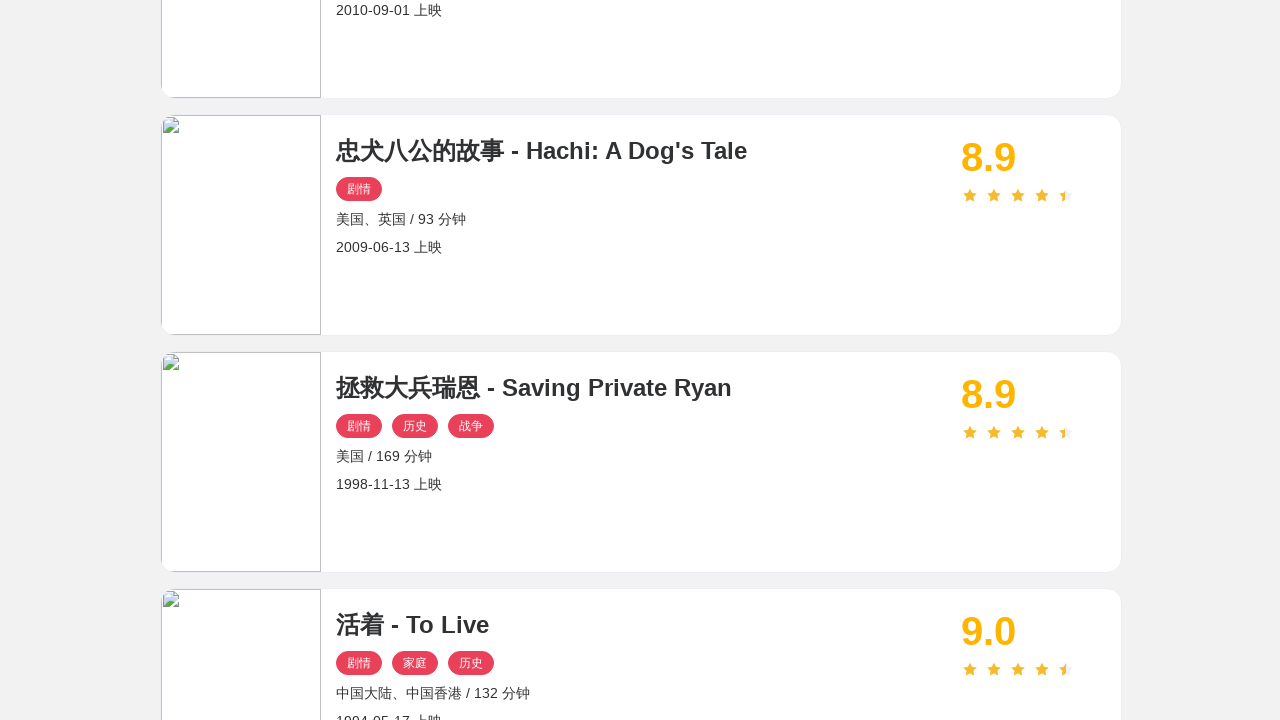

Got text content of current last movie card
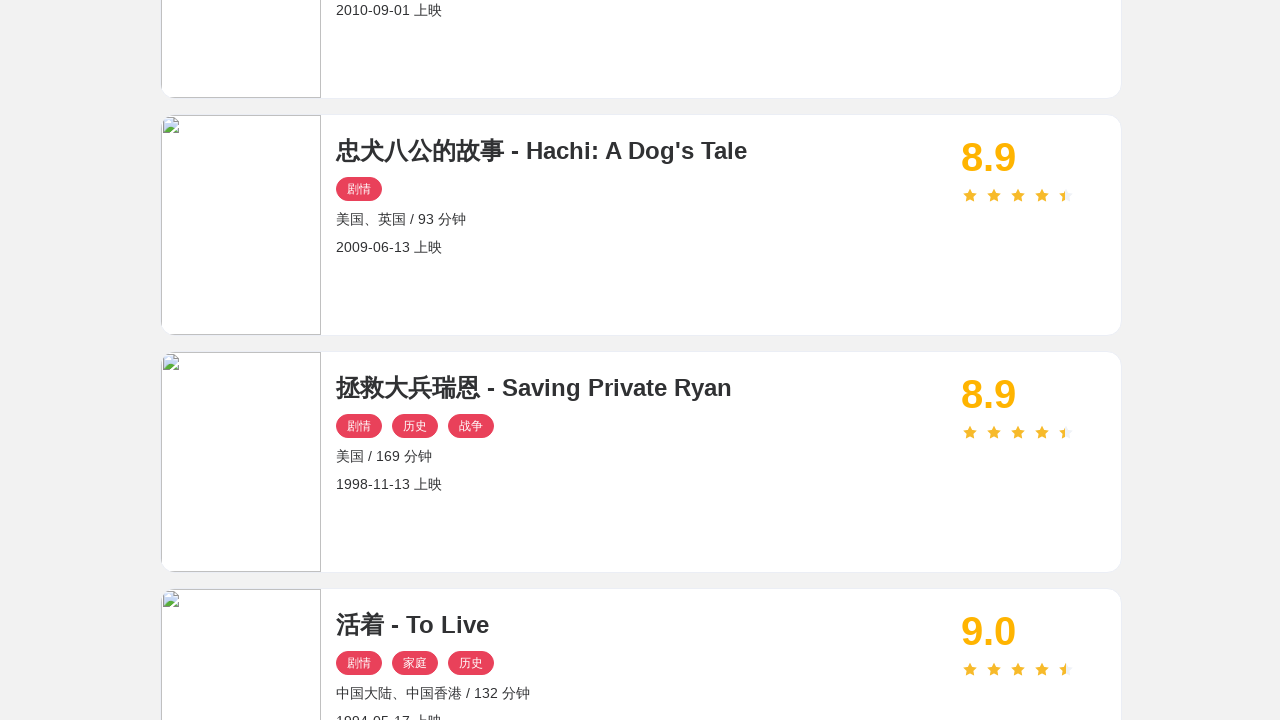

Got text content of previous last movie card
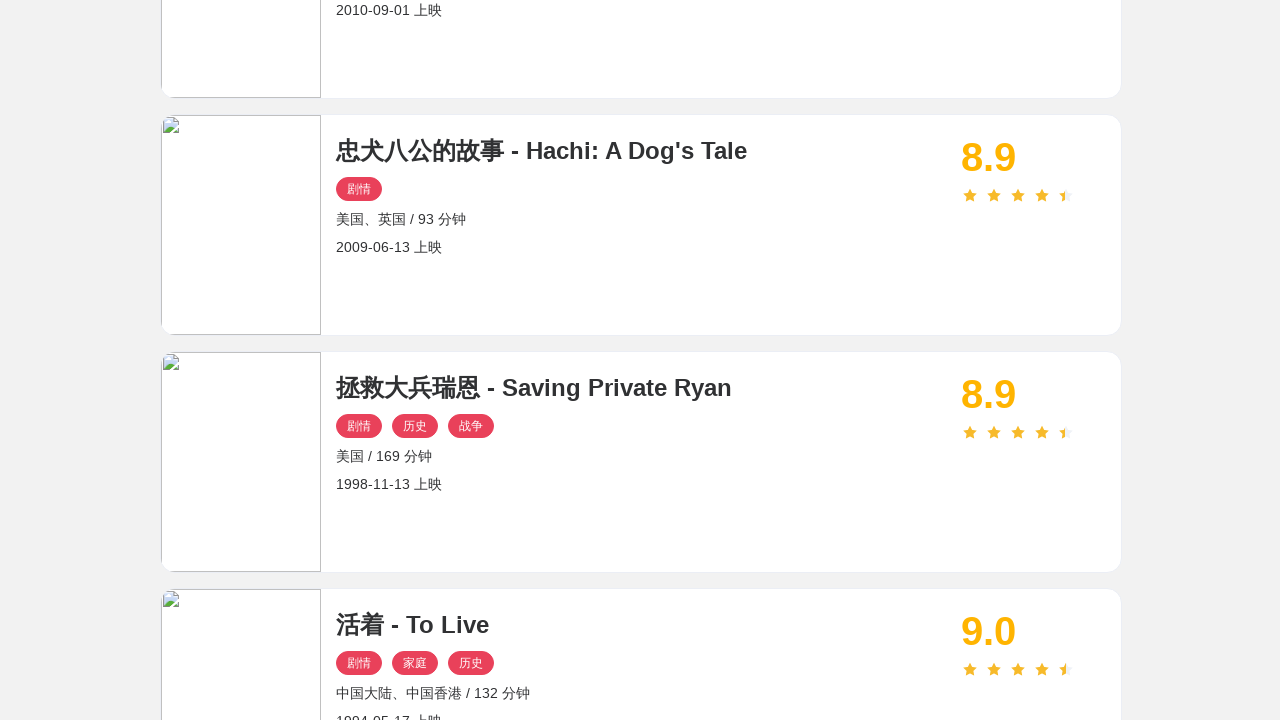

New content detected, pressed PageDown key
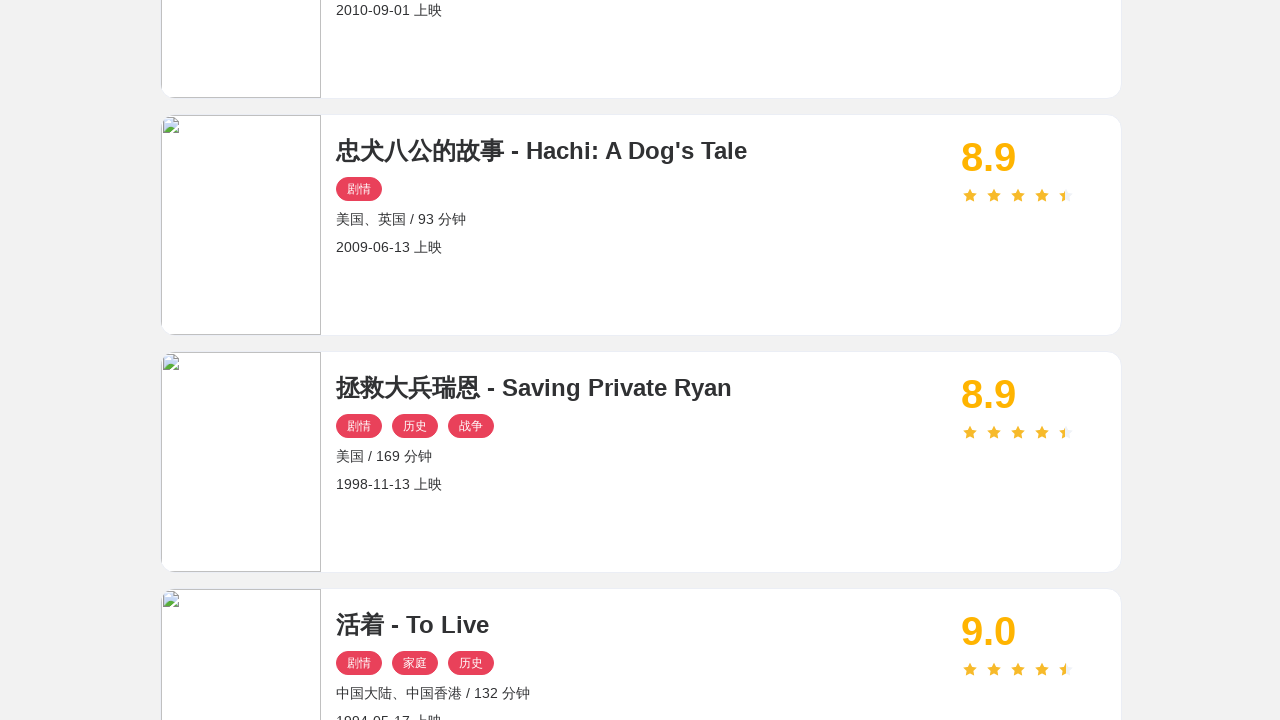

Pressed PageDown key again for additional scrolling
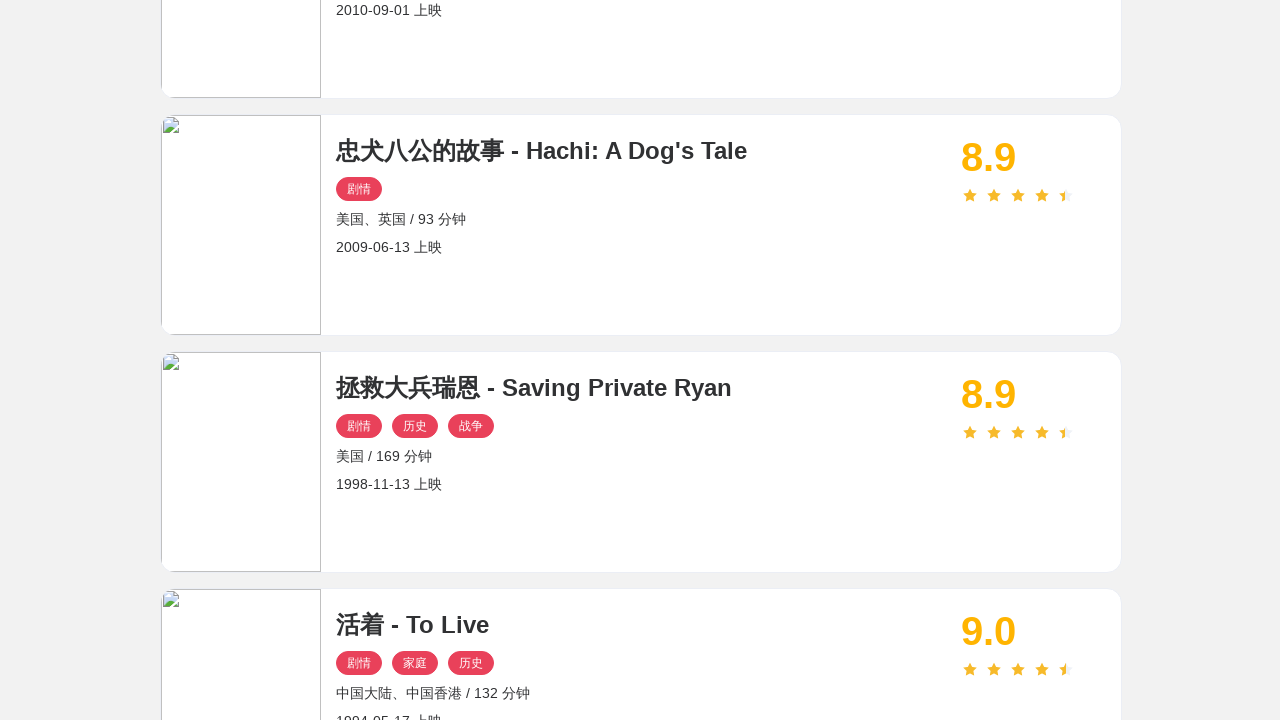

Updated focus to new last movie card element
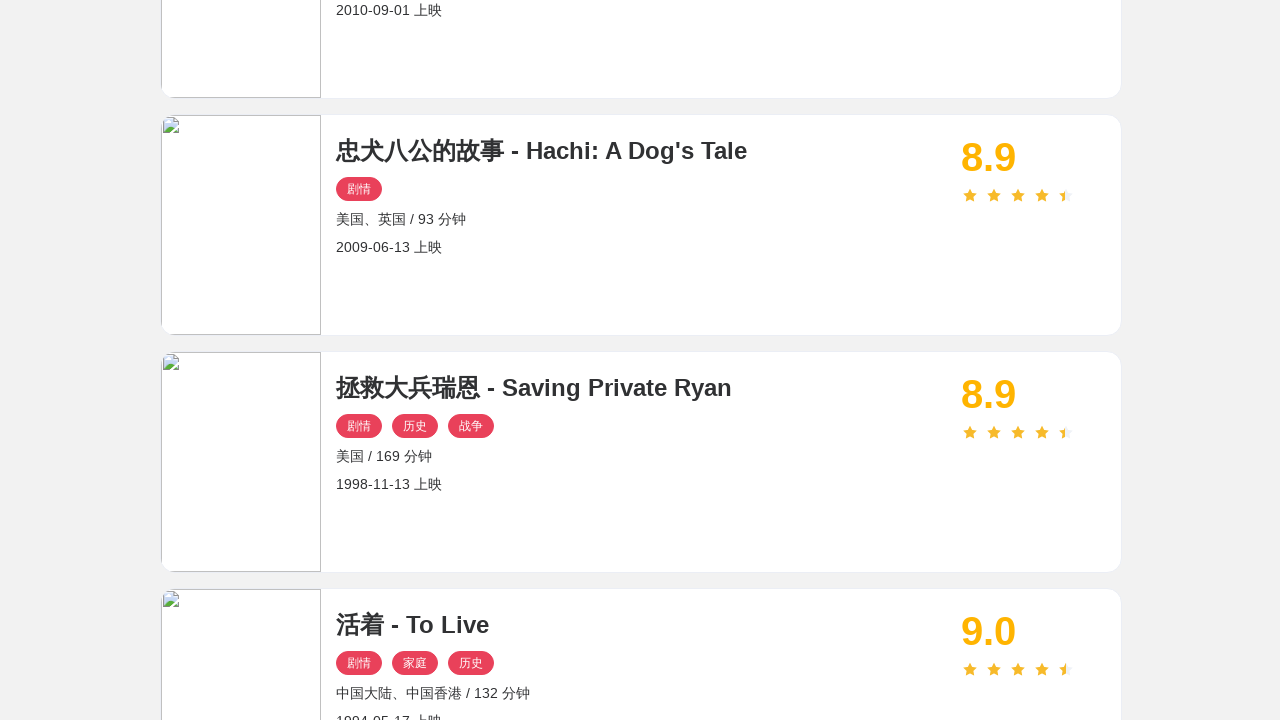

Scrolled updated last movie card into view
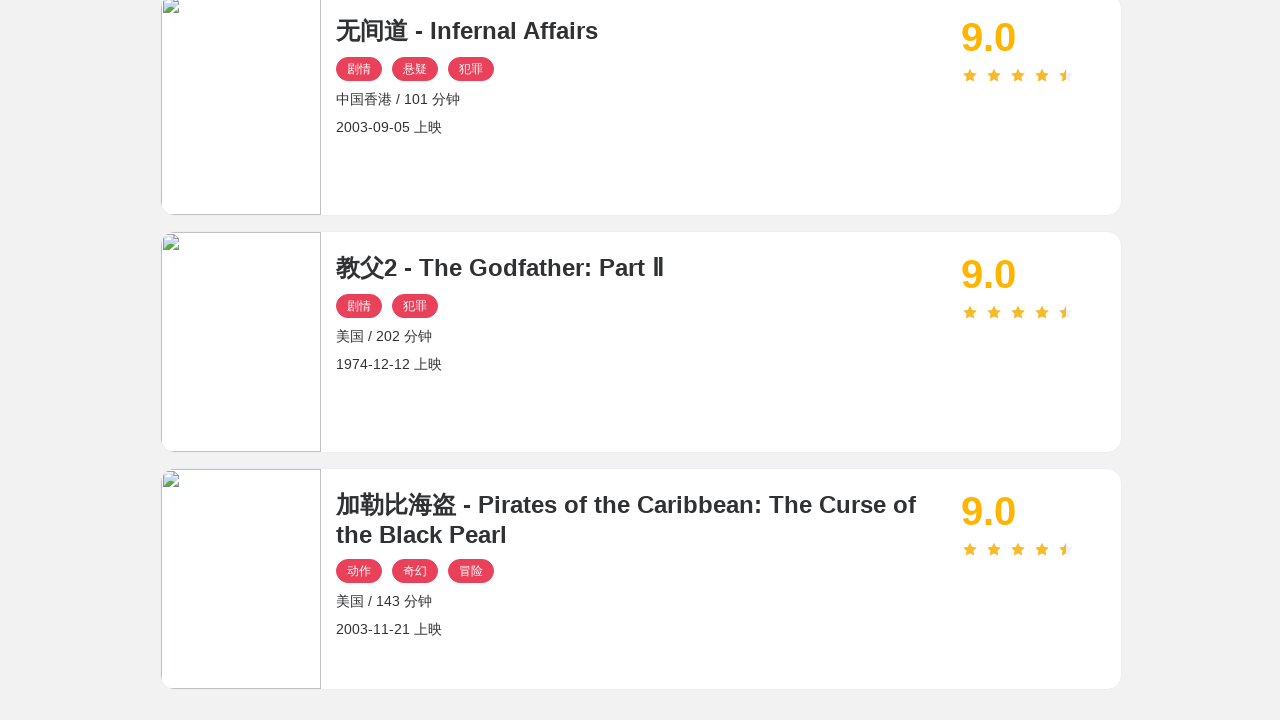

Waited 3 seconds for content to stabilize
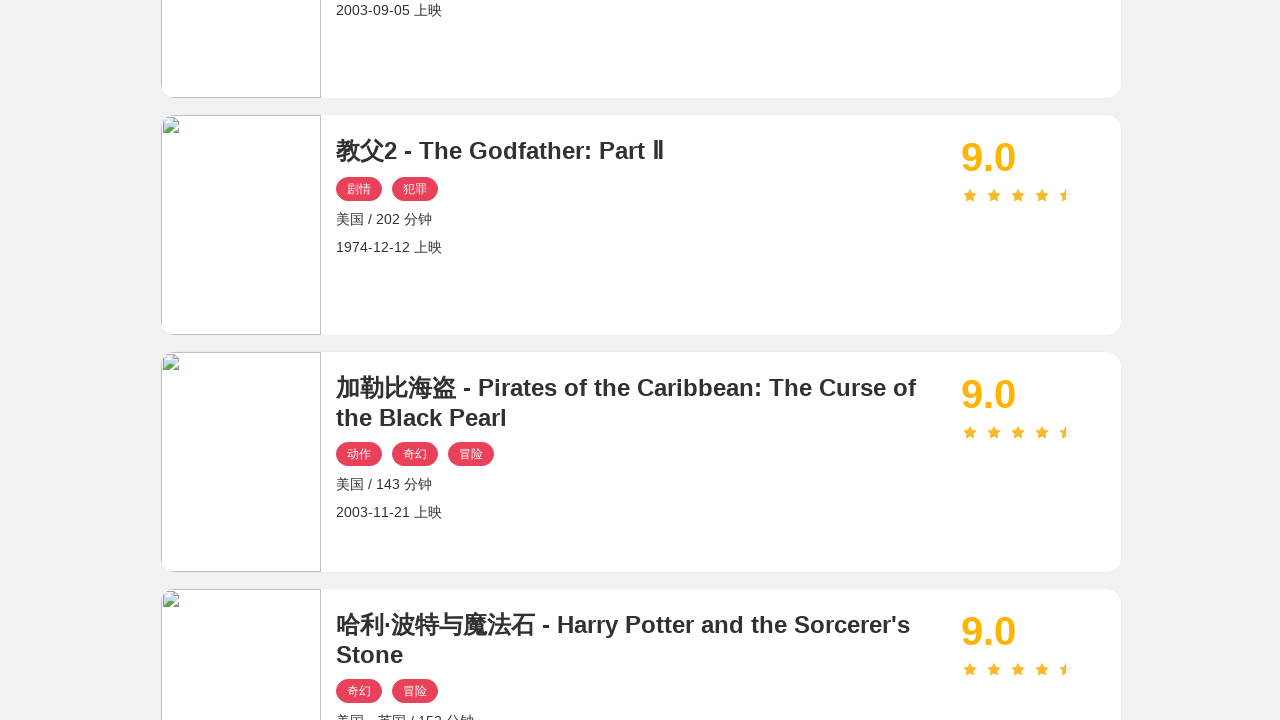

Network idle reached during scroll iteration 8
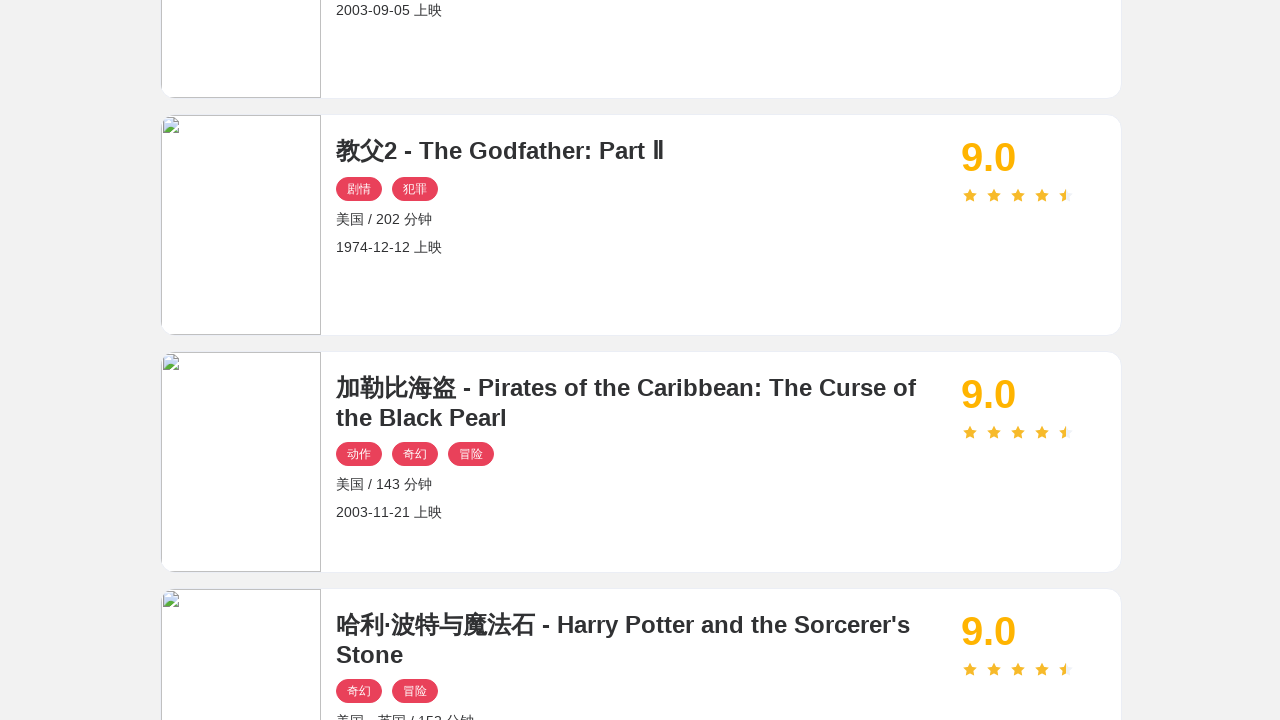

Retrieved movie elements, total count: 100
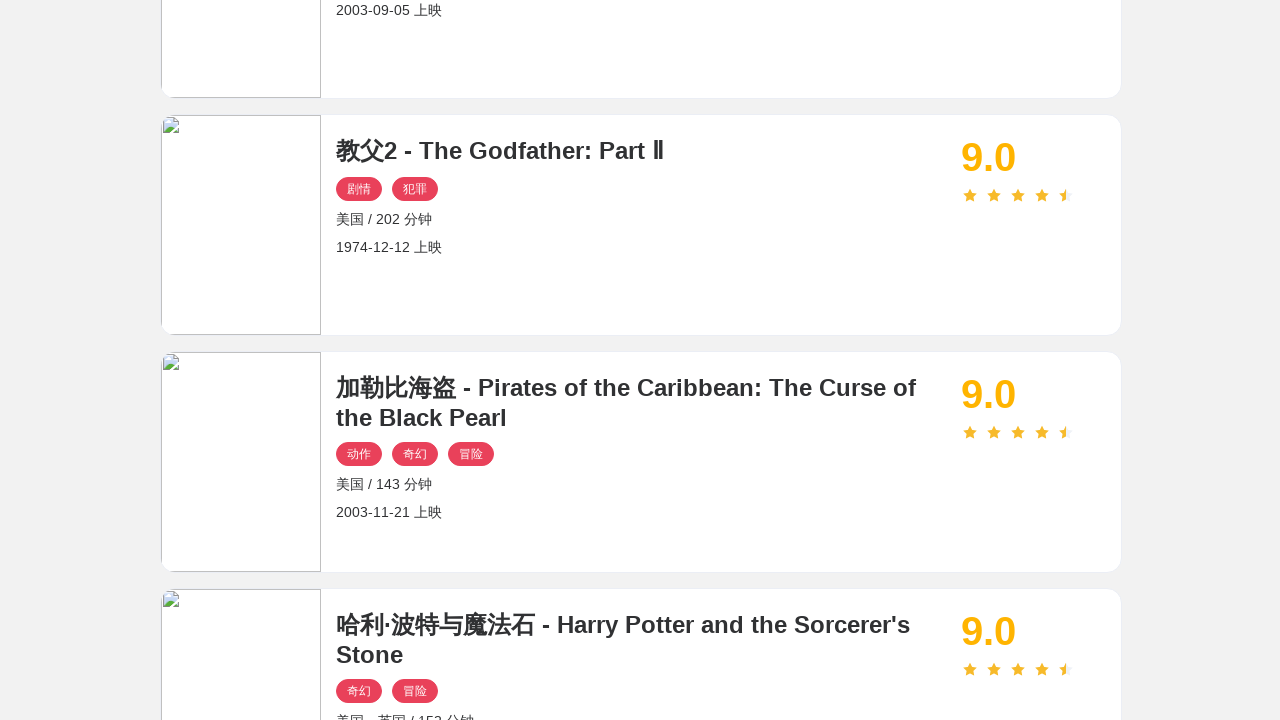

Got text content of current last movie card
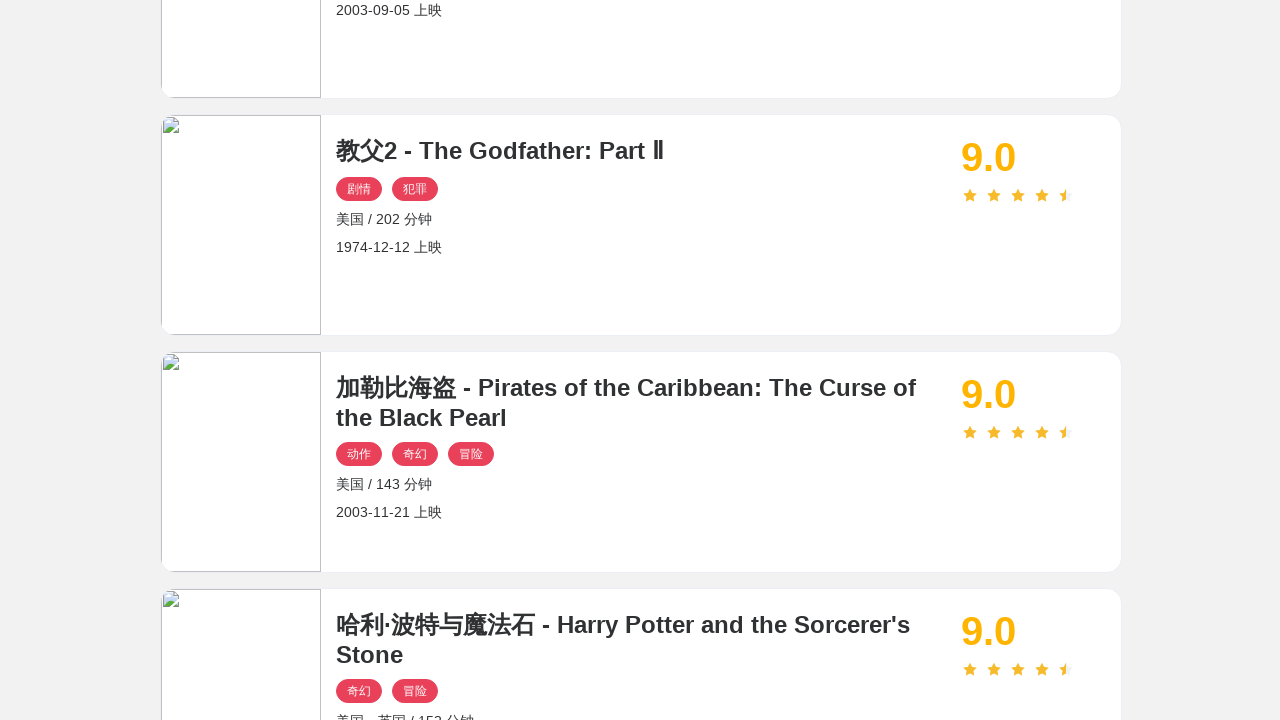

Got text content of previous last movie card
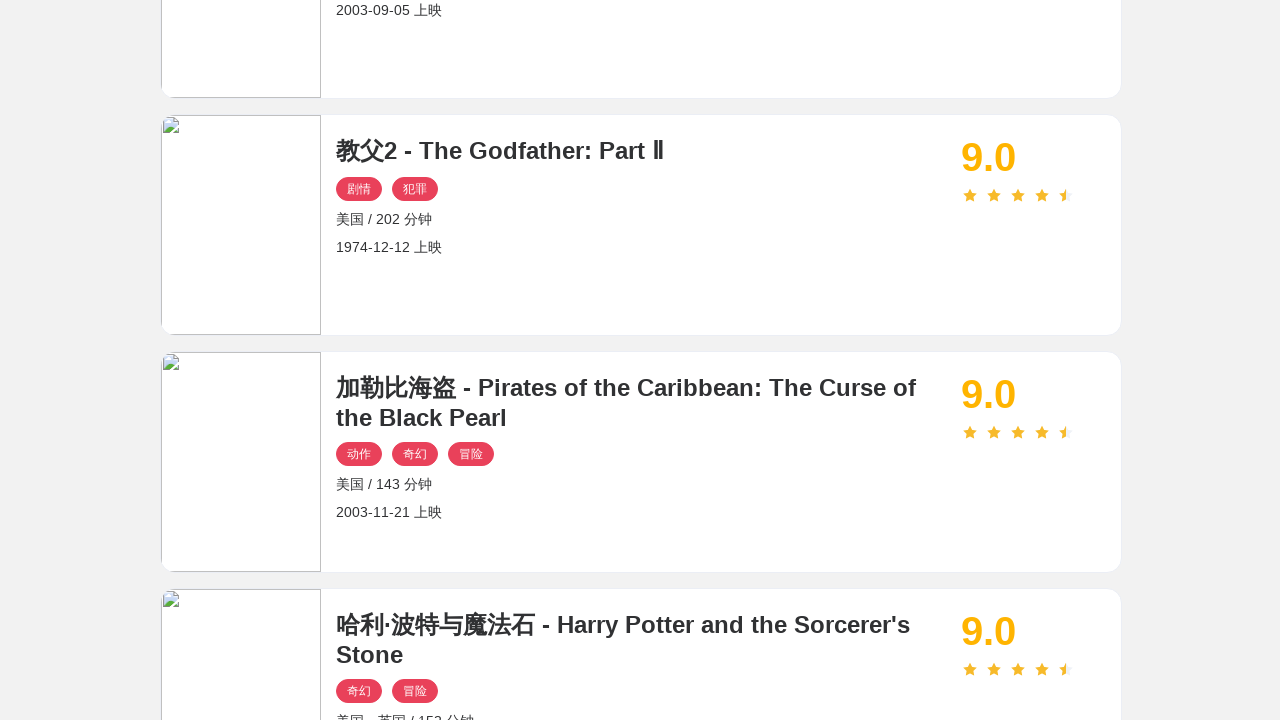

New content detected, pressed PageDown key
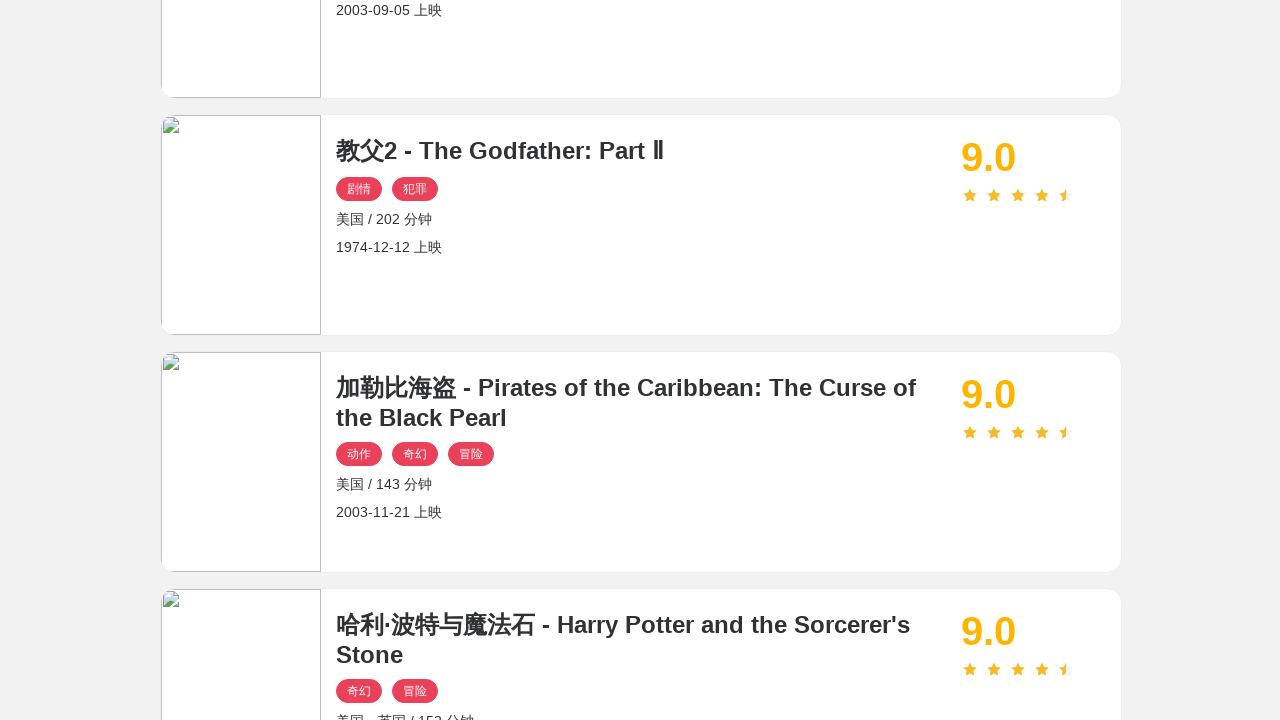

Pressed PageDown key again for additional scrolling
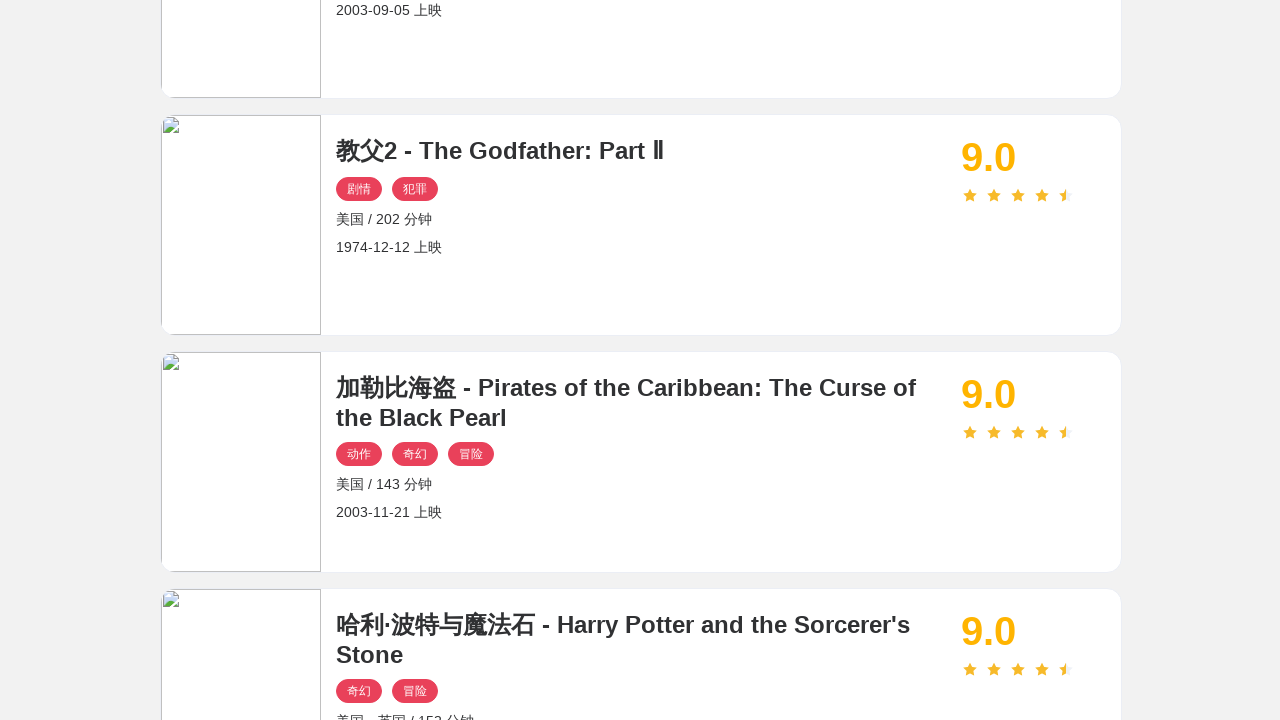

Updated focus to new last movie card element
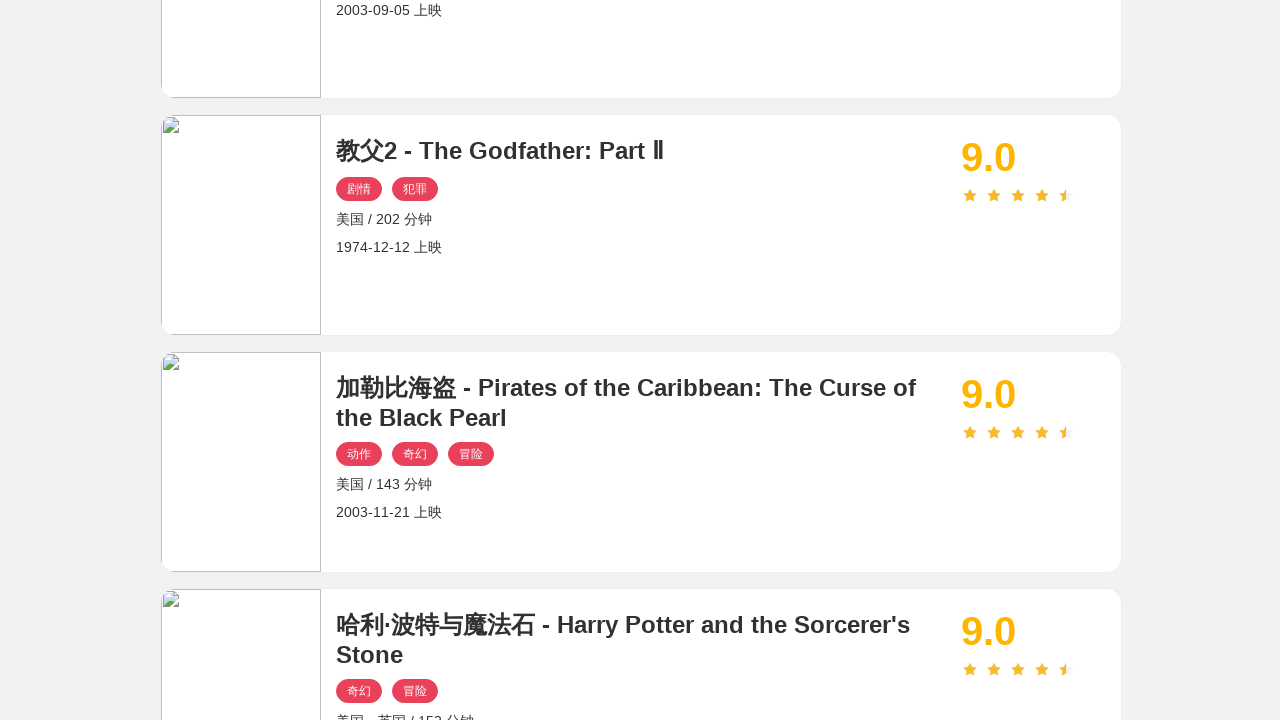

Scrolled updated last movie card into view
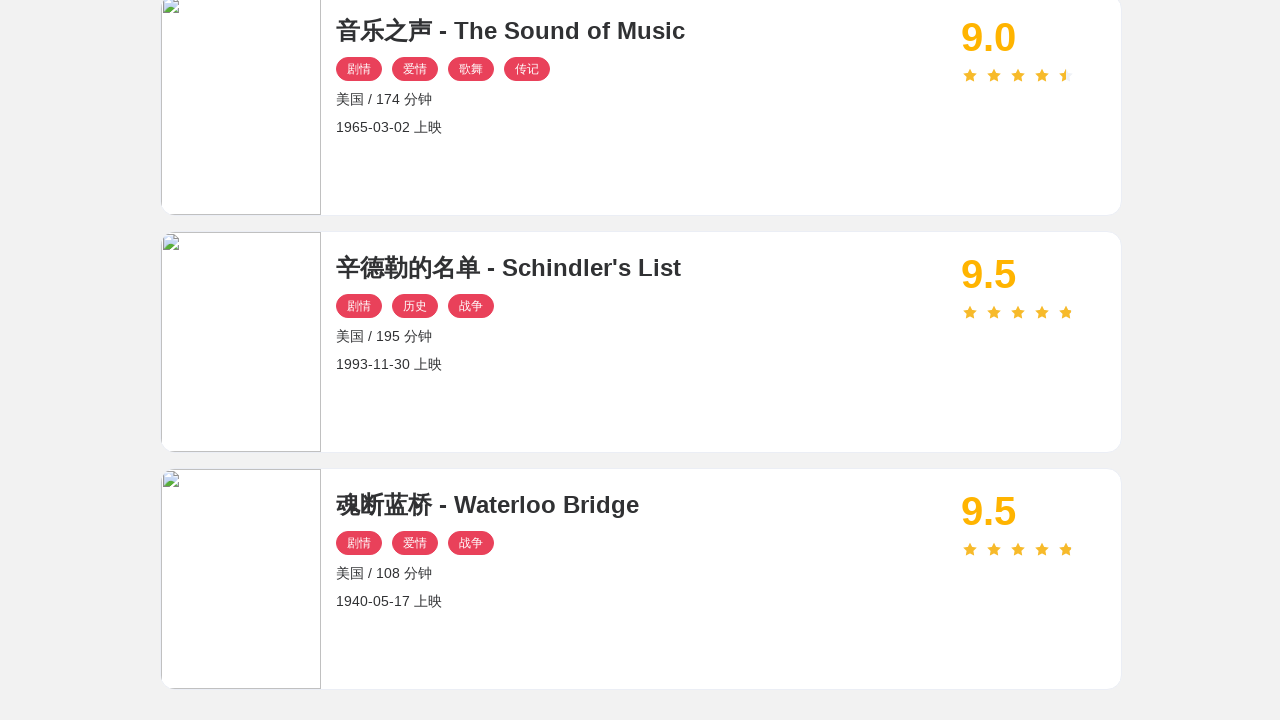

Waited 3 seconds for content to stabilize
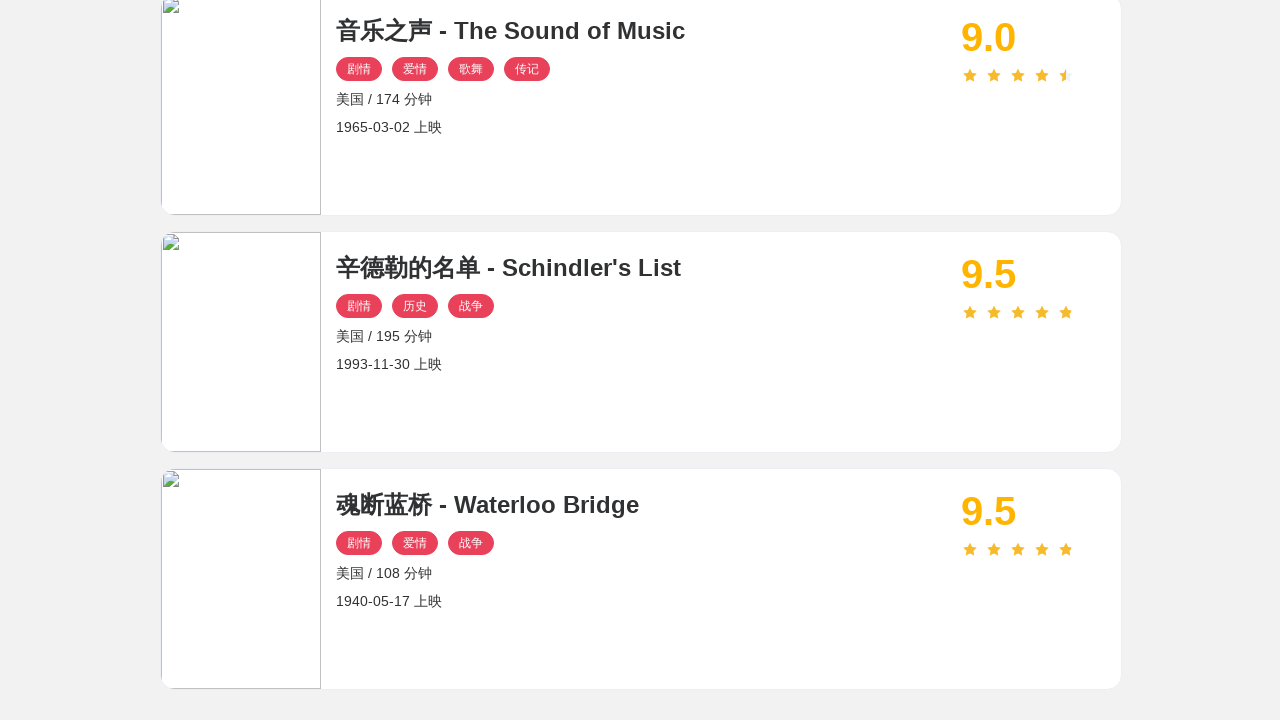

Network idle reached during scroll iteration 9
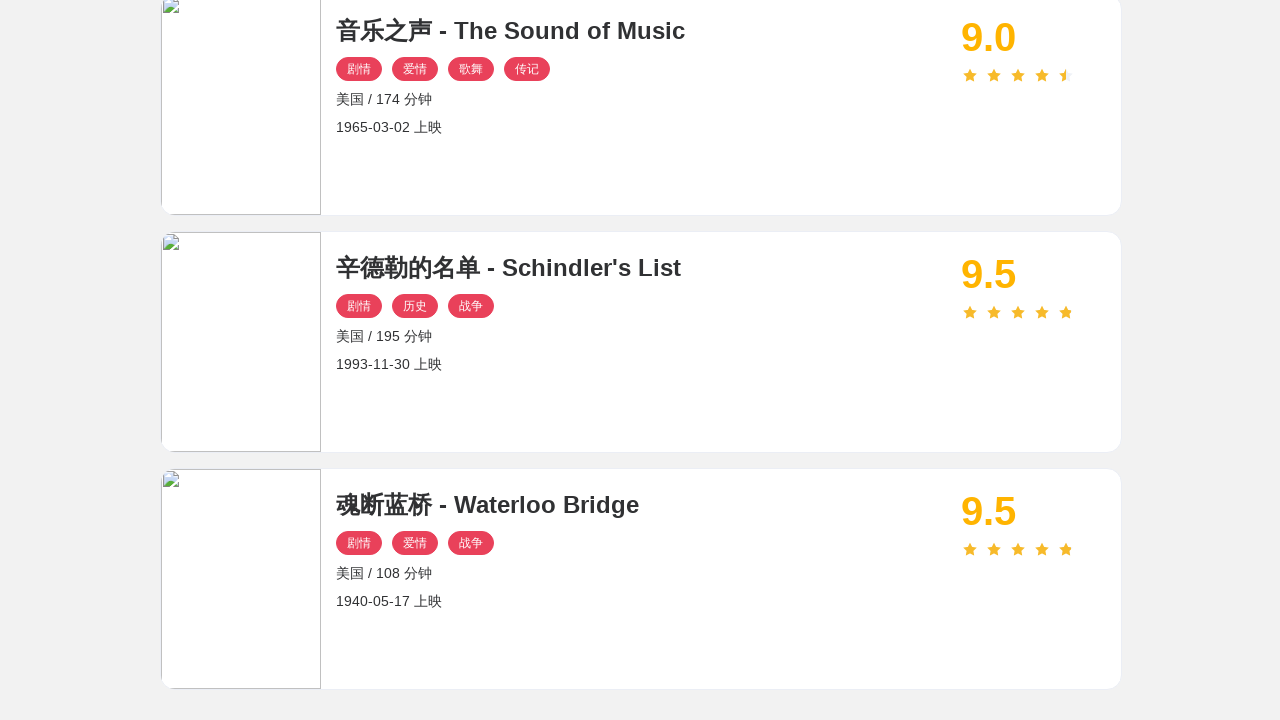

Retrieved movie elements, total count: 100
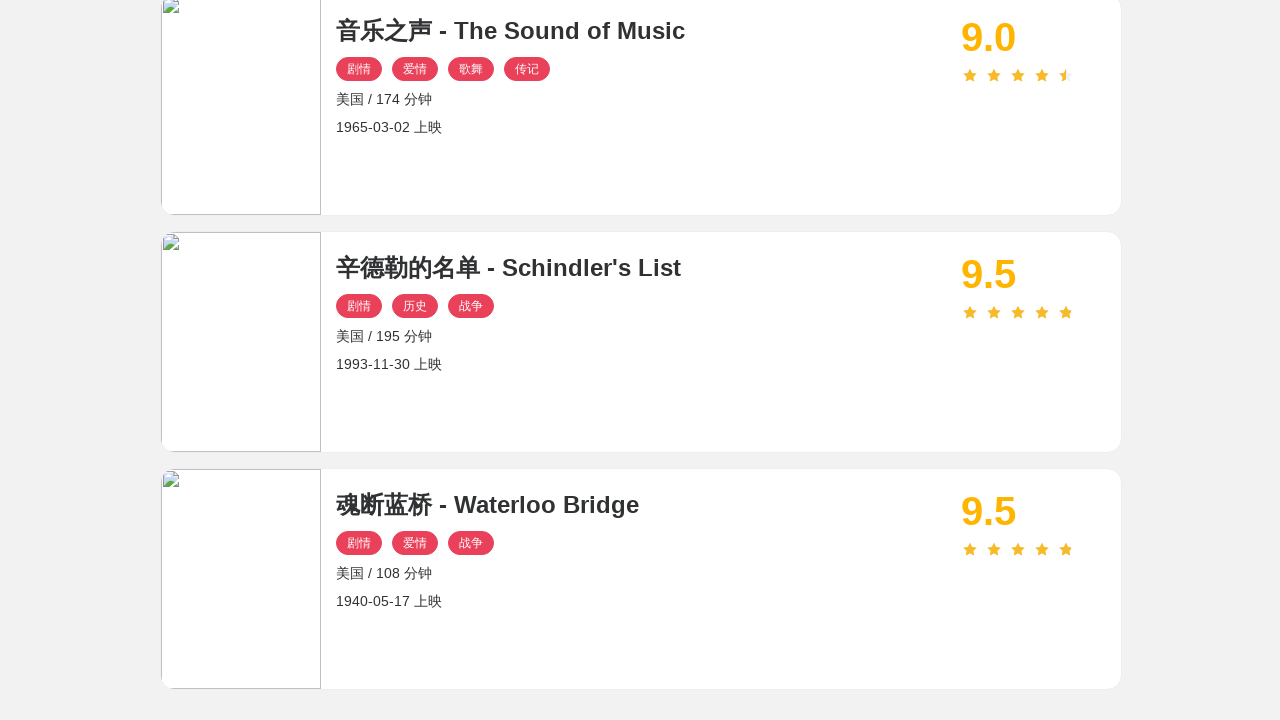

Got text content of current last movie card
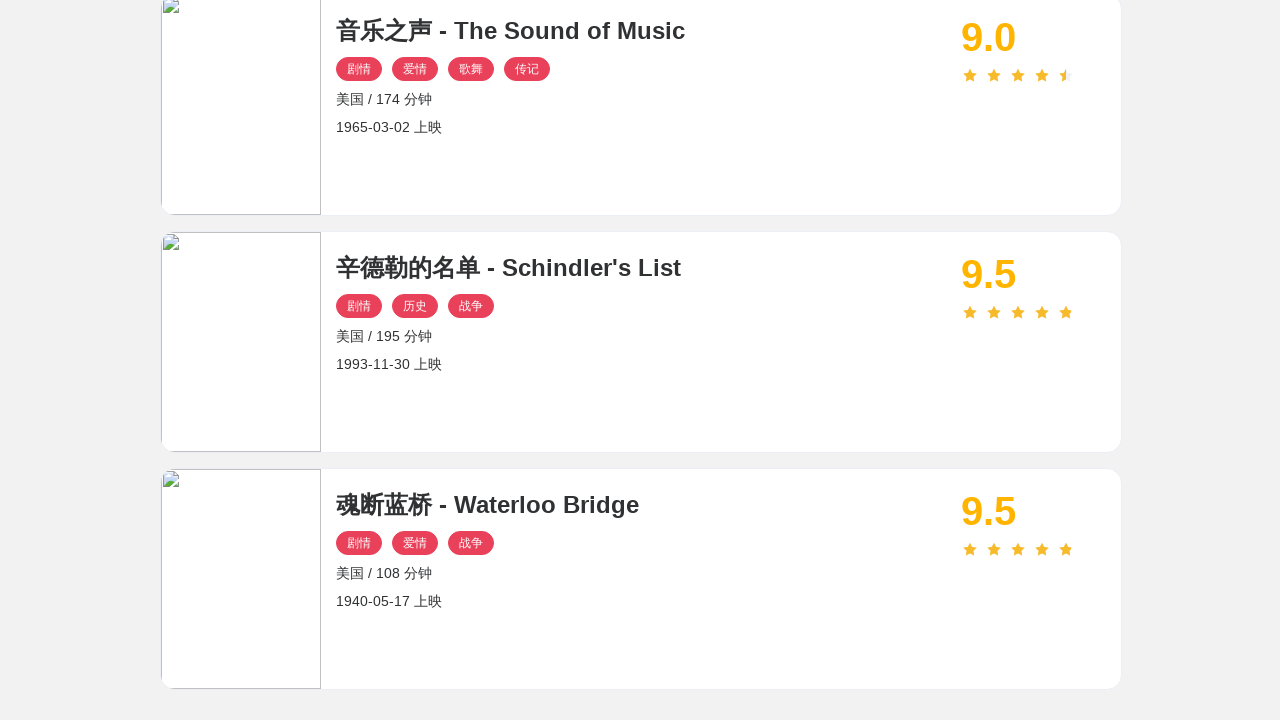

Got text content of previous last movie card
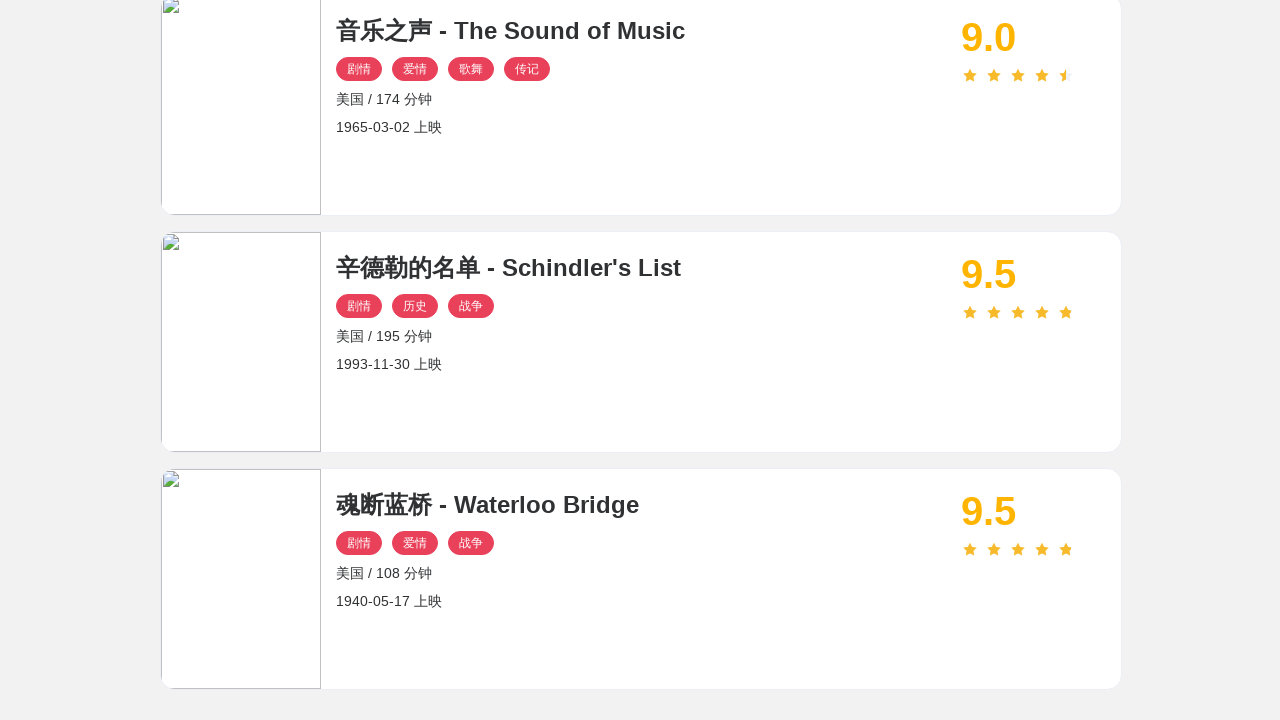

No new content detected, reached bottom of page
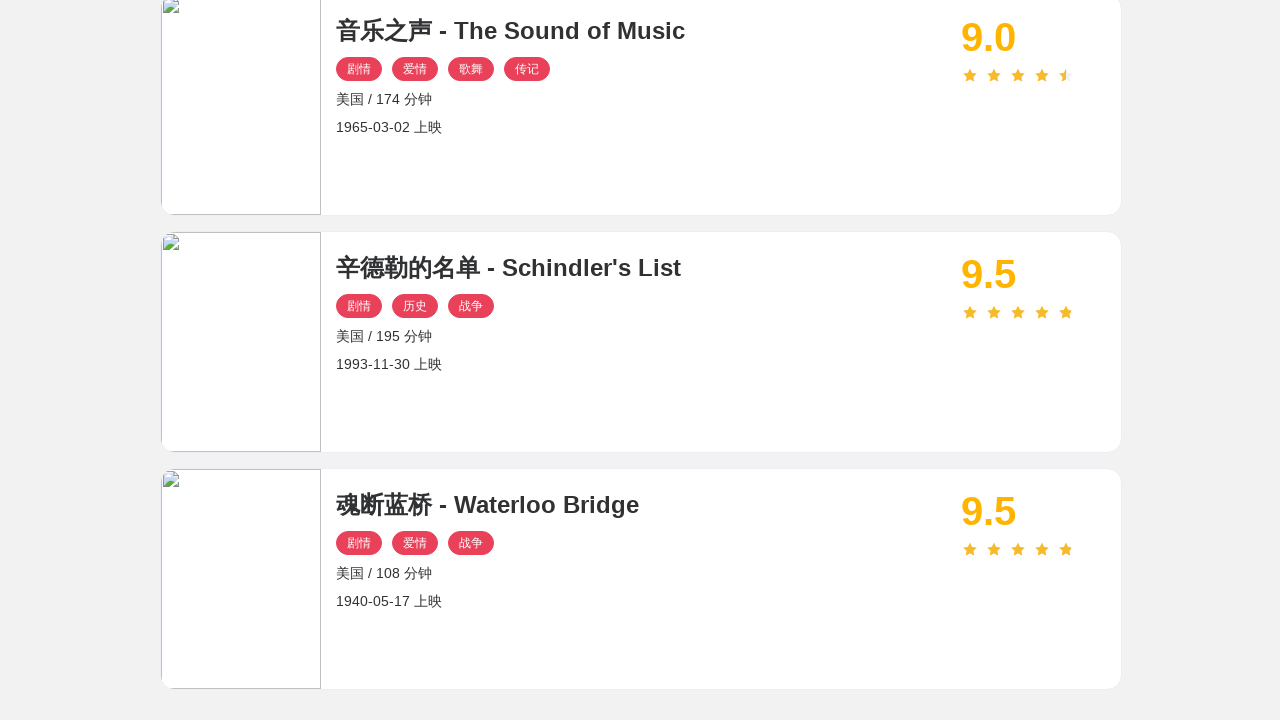

Verified that movie card elements are present on final page
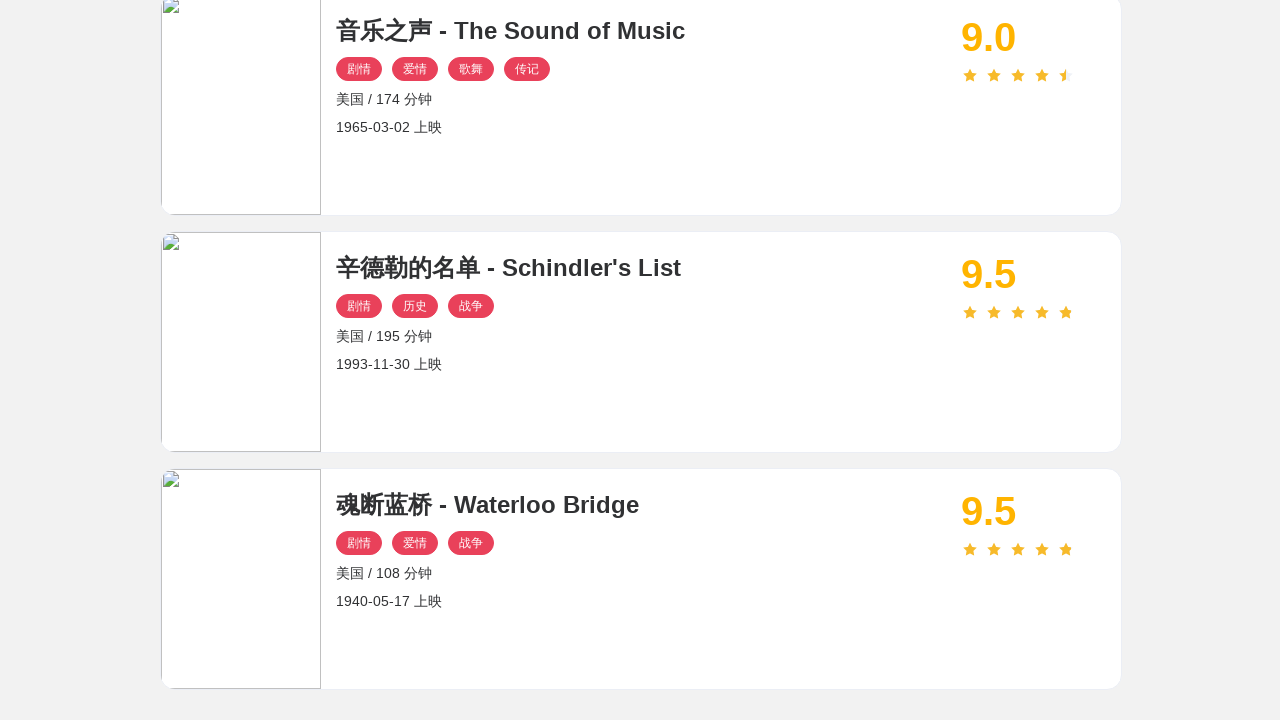

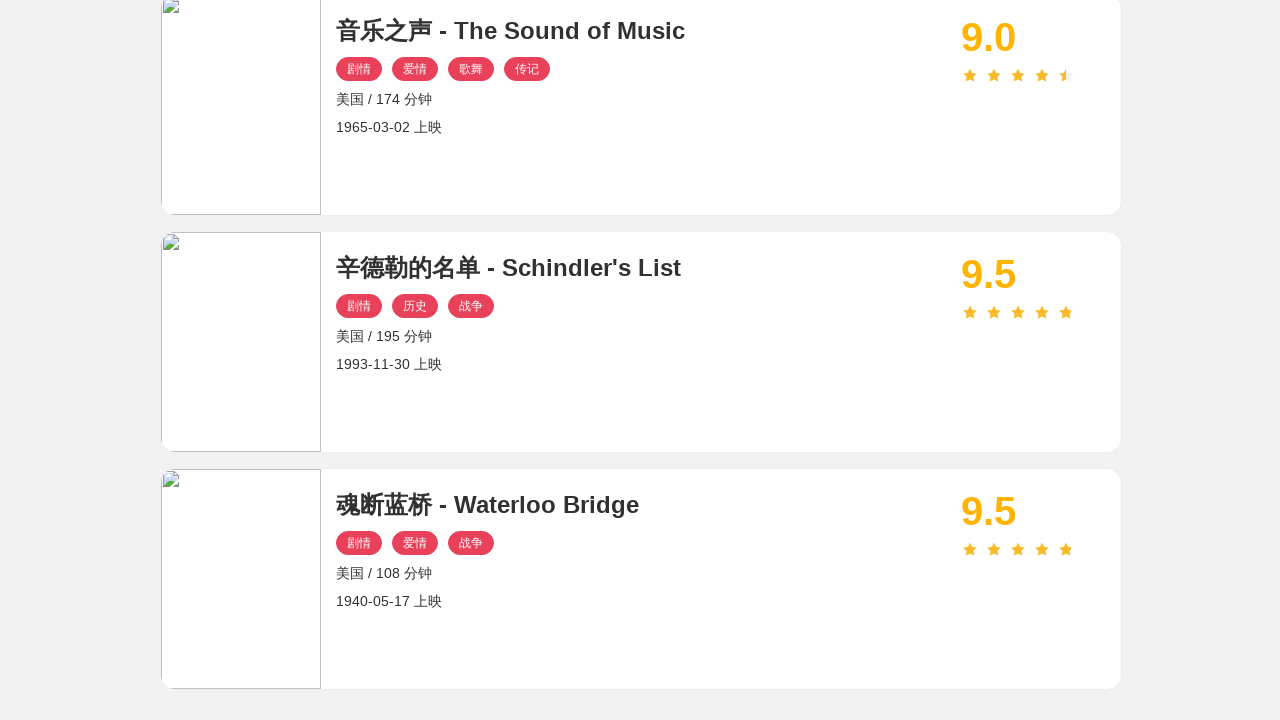